Tests a large form by filling all input fields with the same text value and then clicking the submit button

Starting URL: http://suninjuly.github.io/huge_form.html

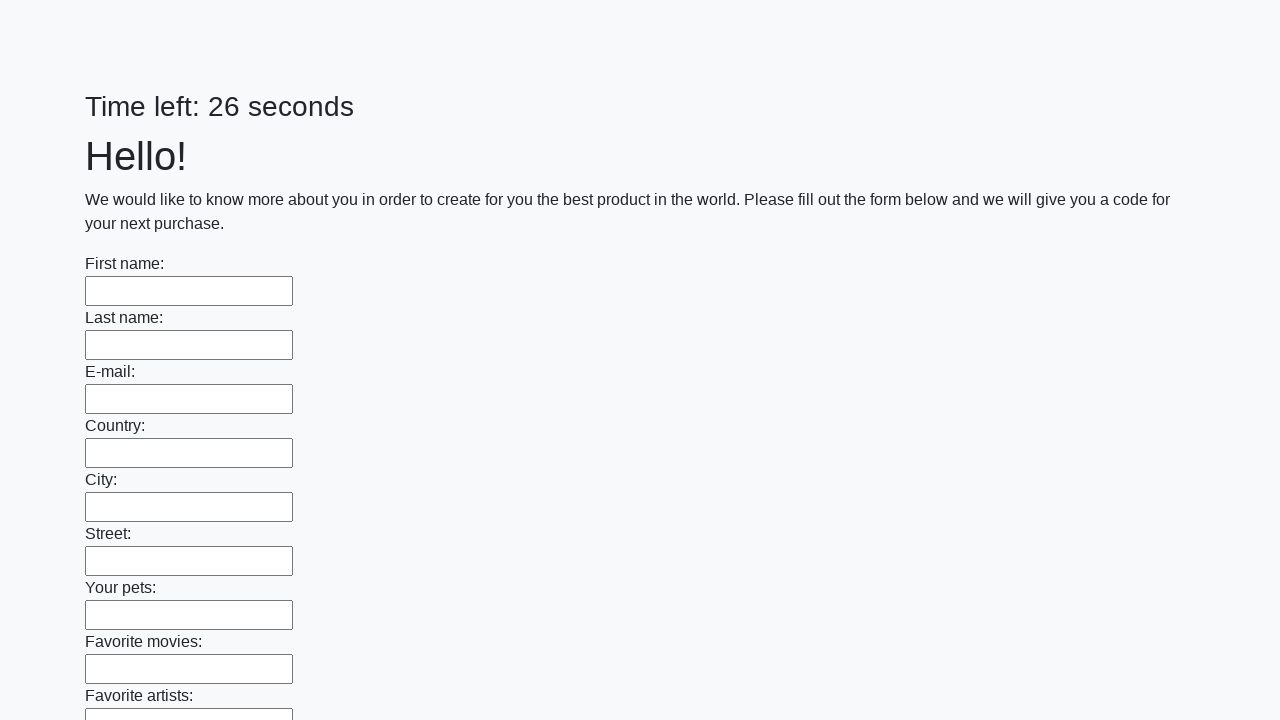

Located all input fields on the huge form
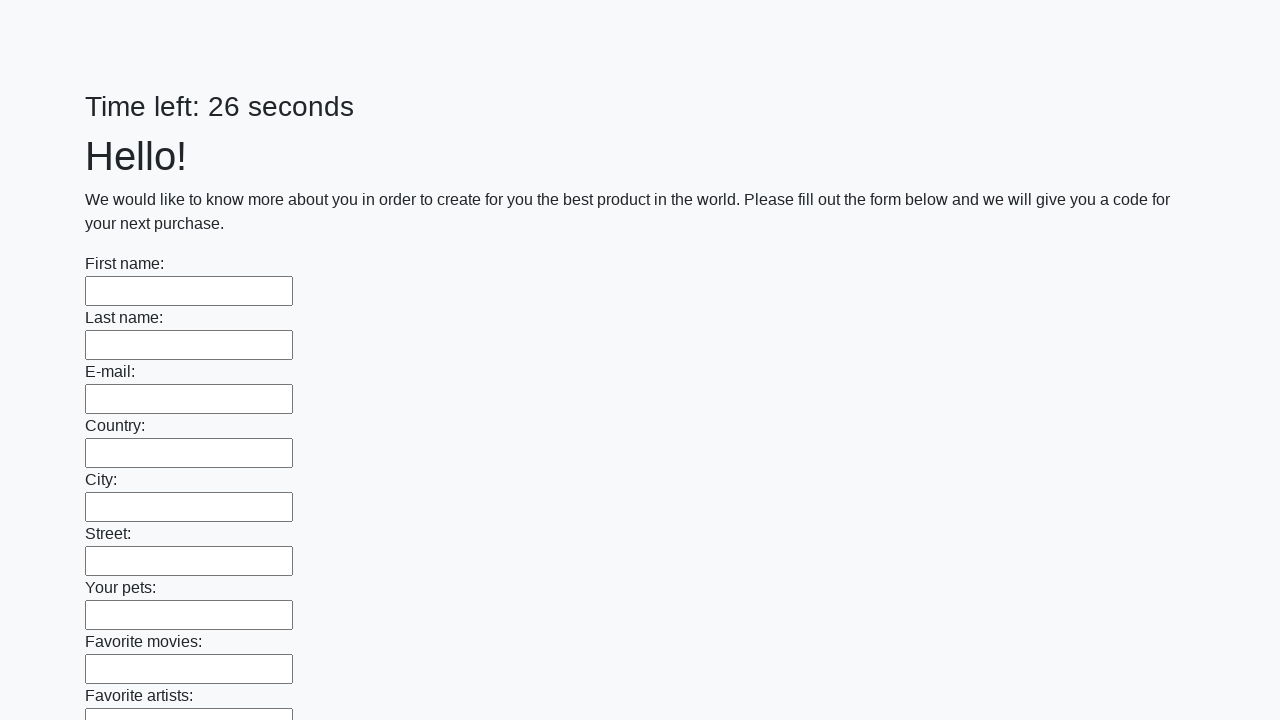

Filled an input field with 'Мой ответ' on input >> nth=0
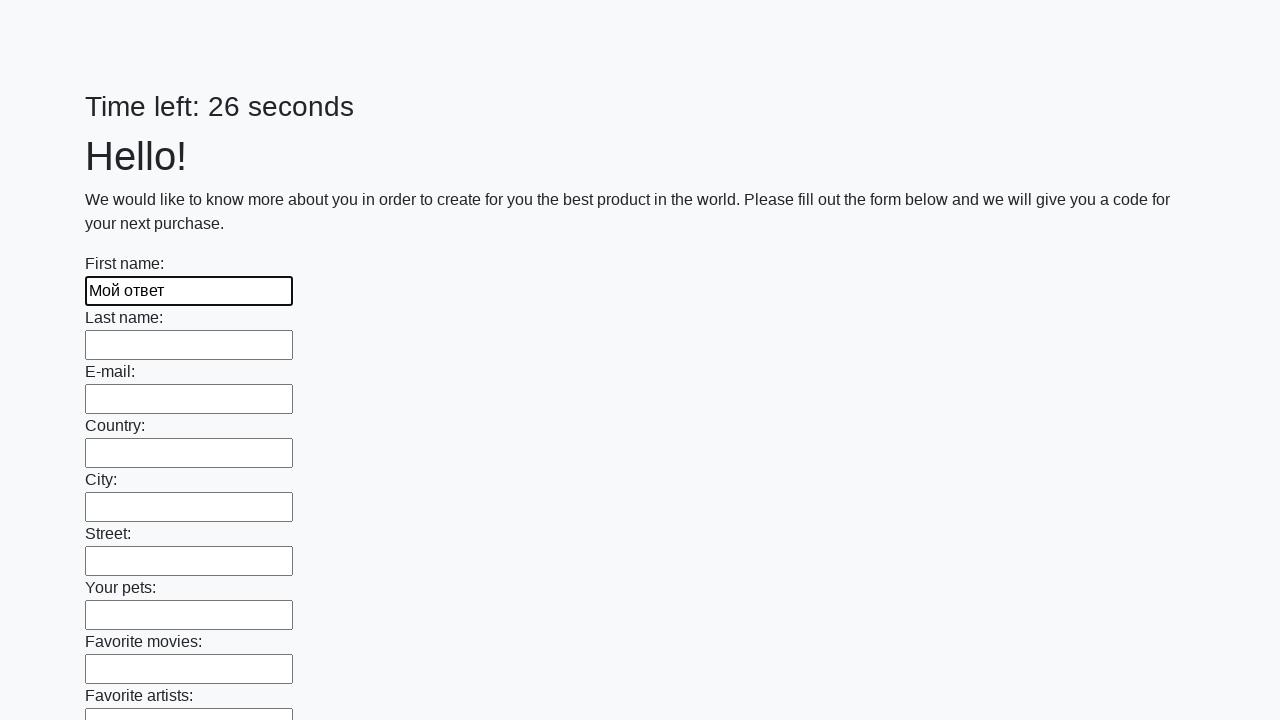

Filled an input field with 'Мой ответ' on input >> nth=1
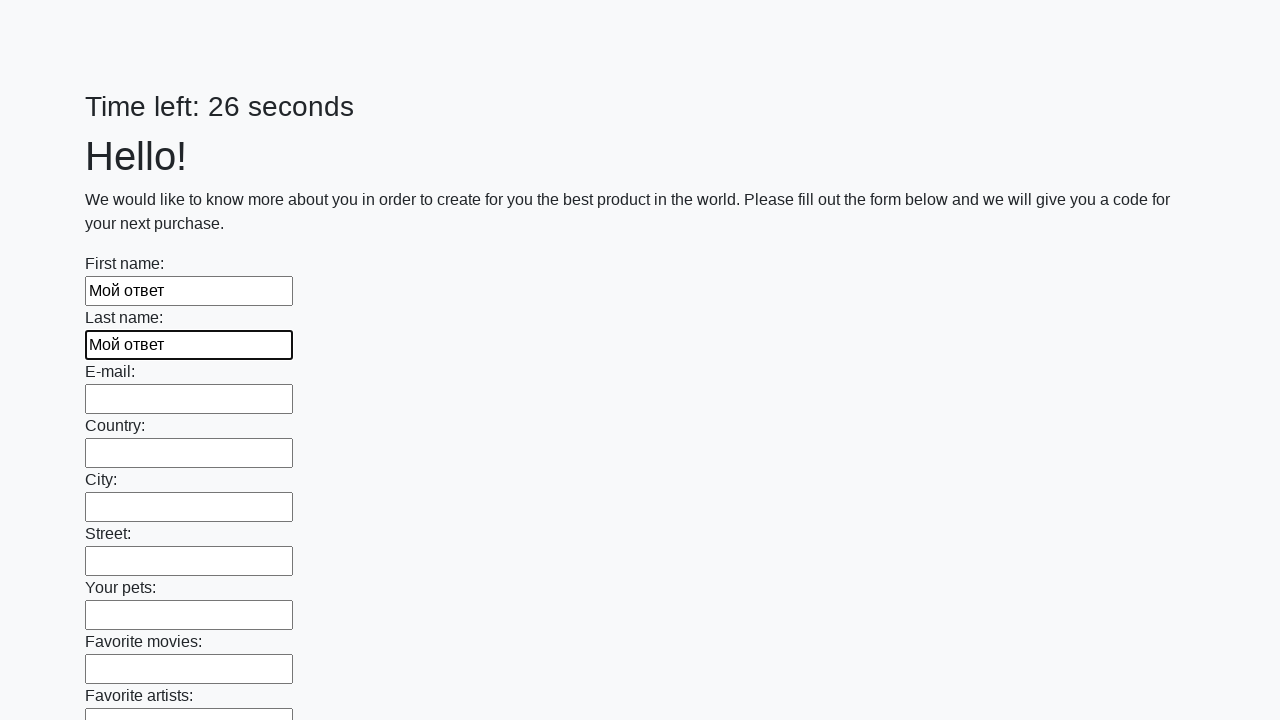

Filled an input field with 'Мой ответ' on input >> nth=2
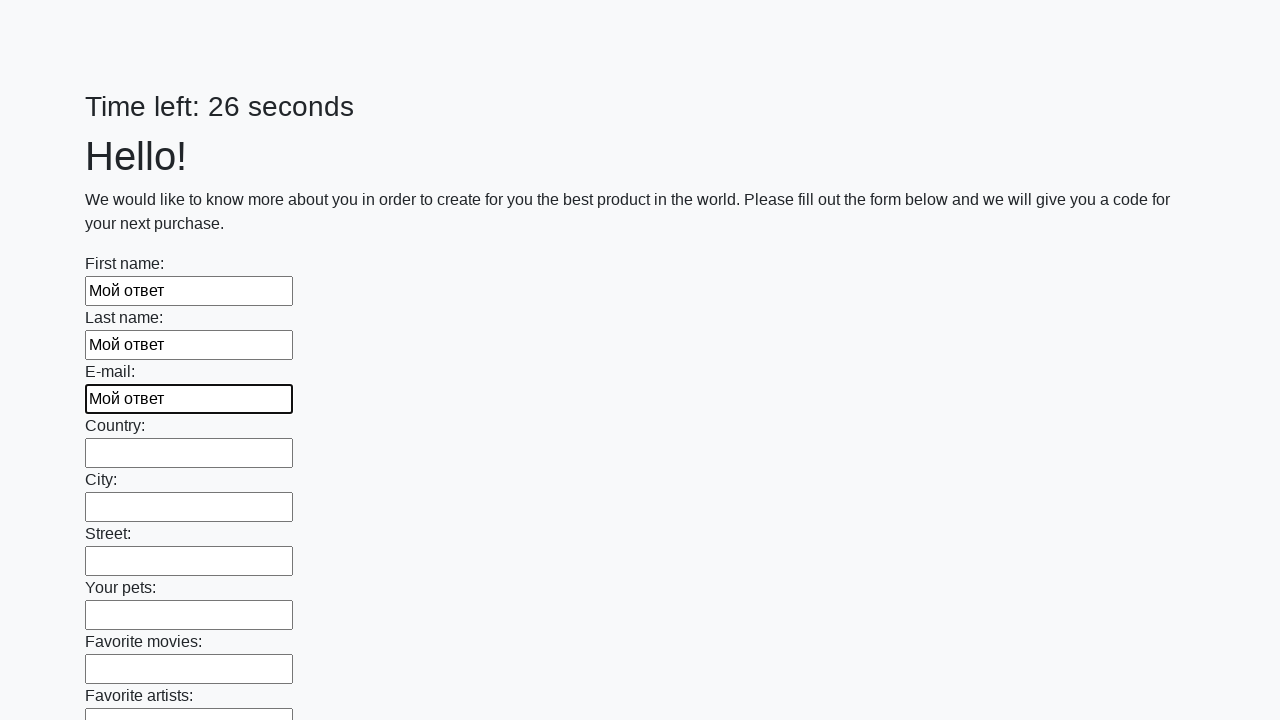

Filled an input field with 'Мой ответ' on input >> nth=3
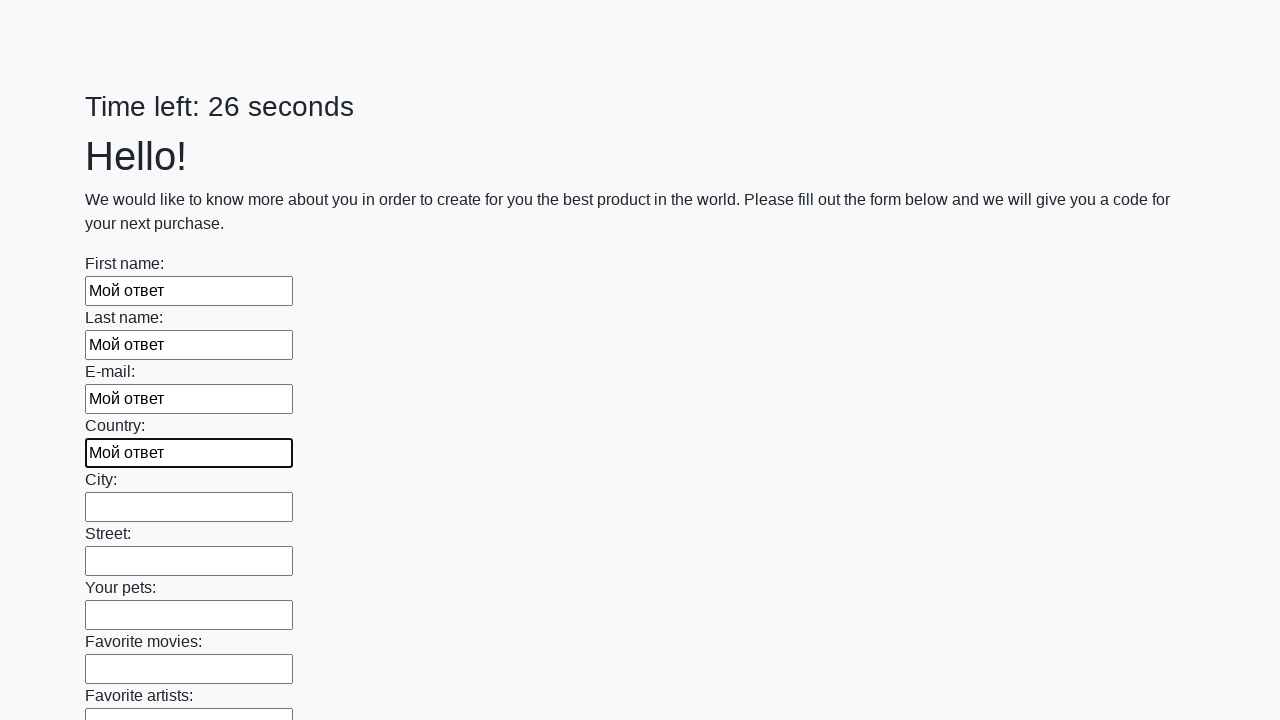

Filled an input field with 'Мой ответ' on input >> nth=4
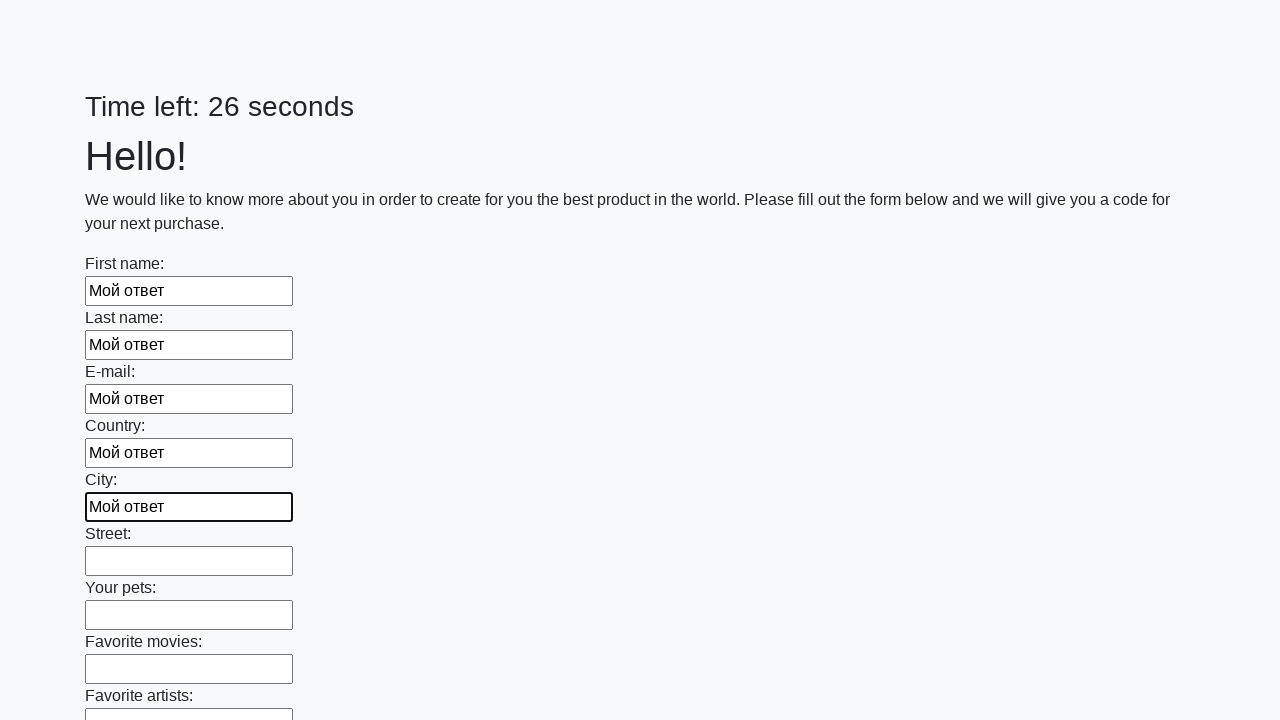

Filled an input field with 'Мой ответ' on input >> nth=5
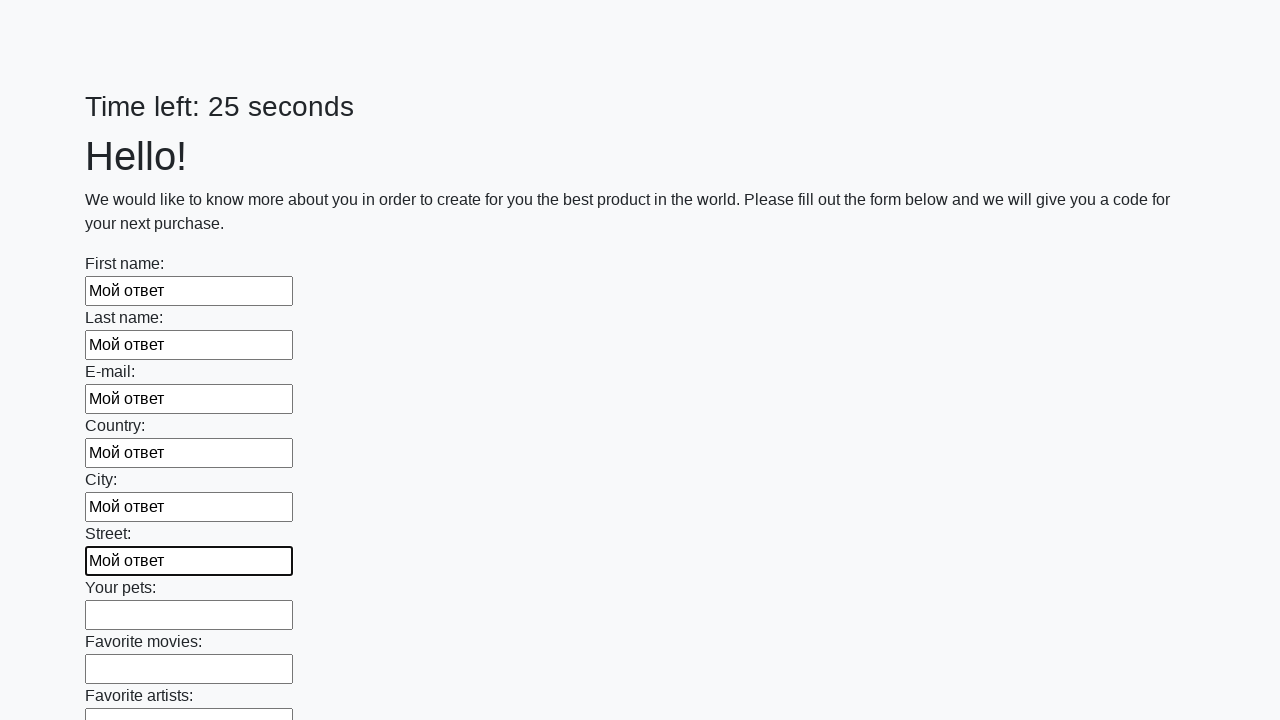

Filled an input field with 'Мой ответ' on input >> nth=6
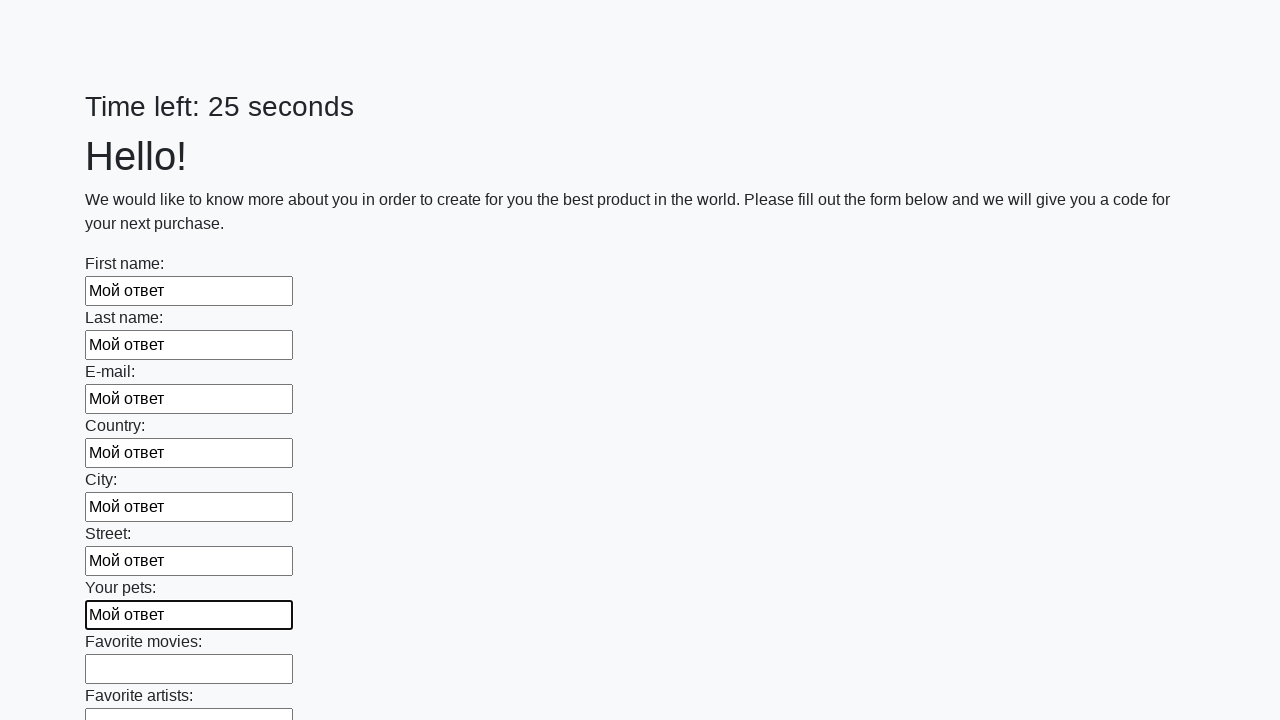

Filled an input field with 'Мой ответ' on input >> nth=7
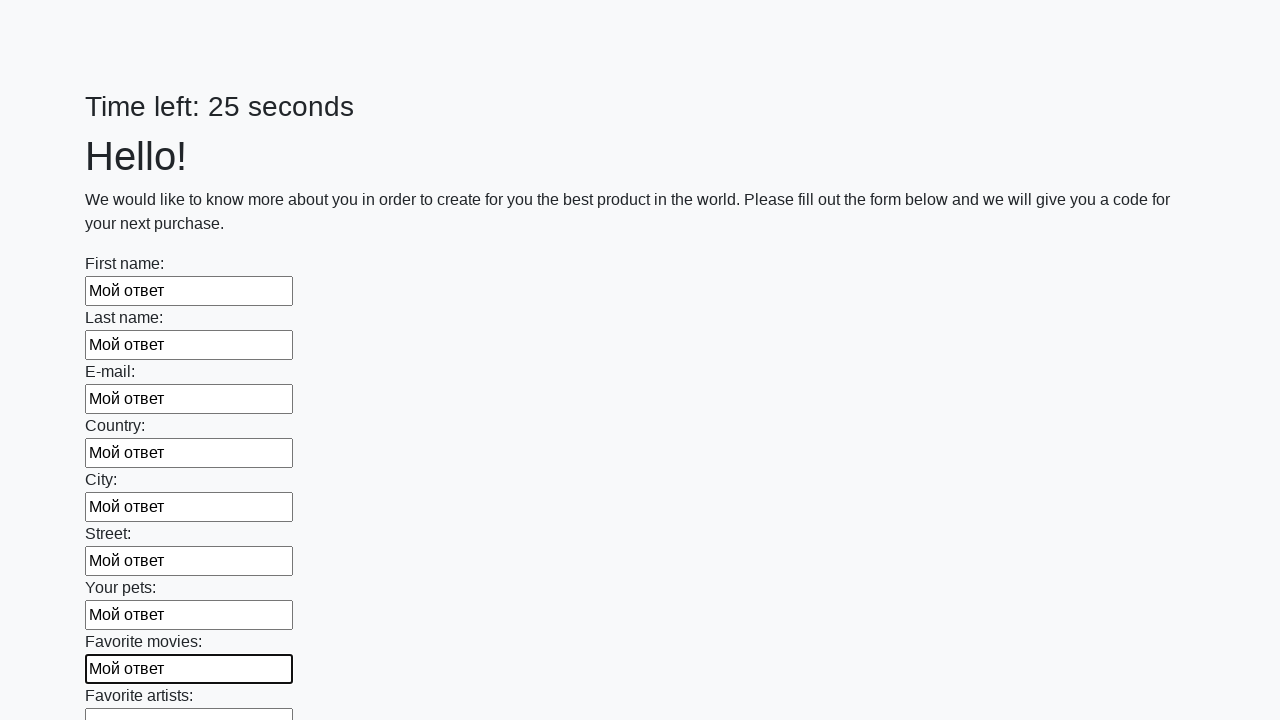

Filled an input field with 'Мой ответ' on input >> nth=8
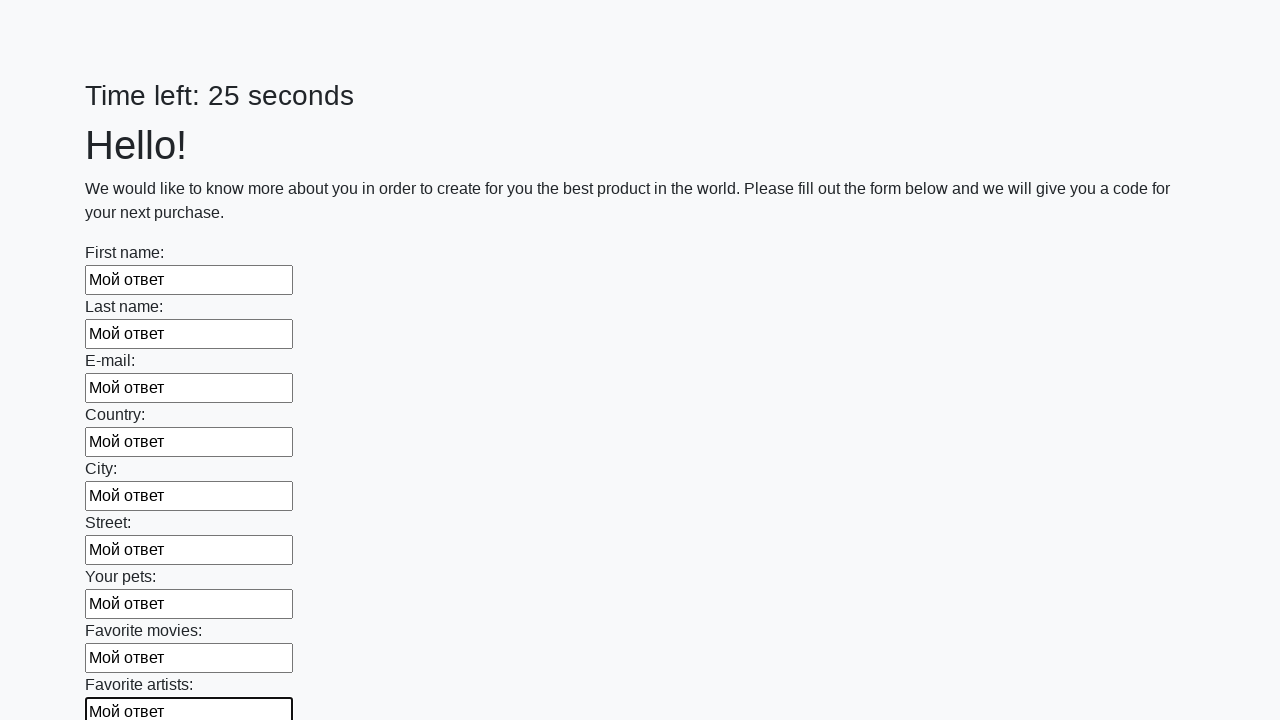

Filled an input field with 'Мой ответ' on input >> nth=9
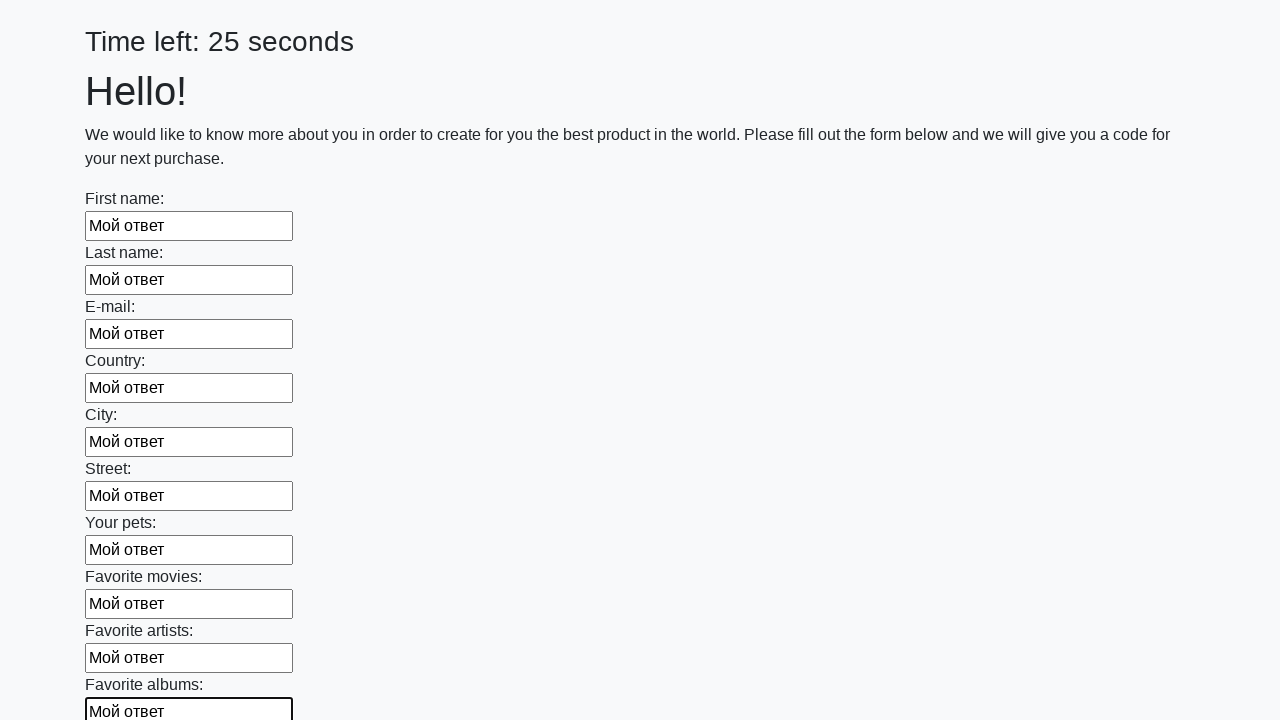

Filled an input field with 'Мой ответ' on input >> nth=10
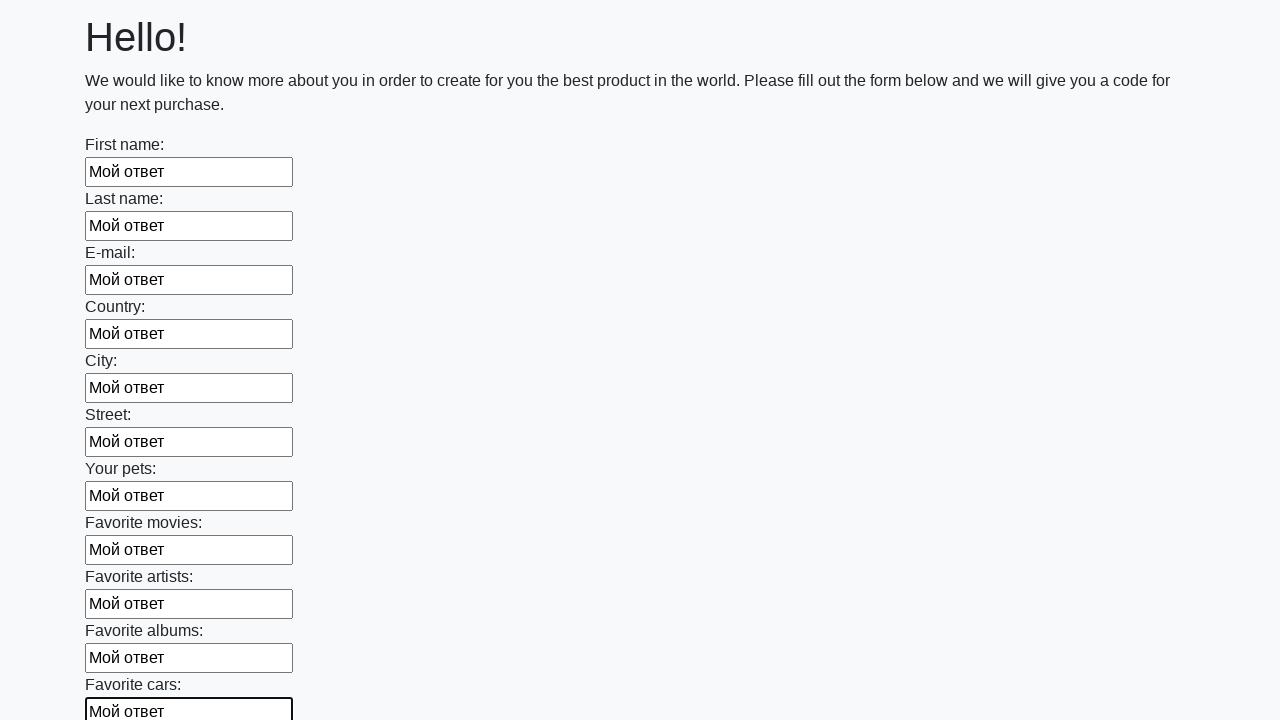

Filled an input field with 'Мой ответ' on input >> nth=11
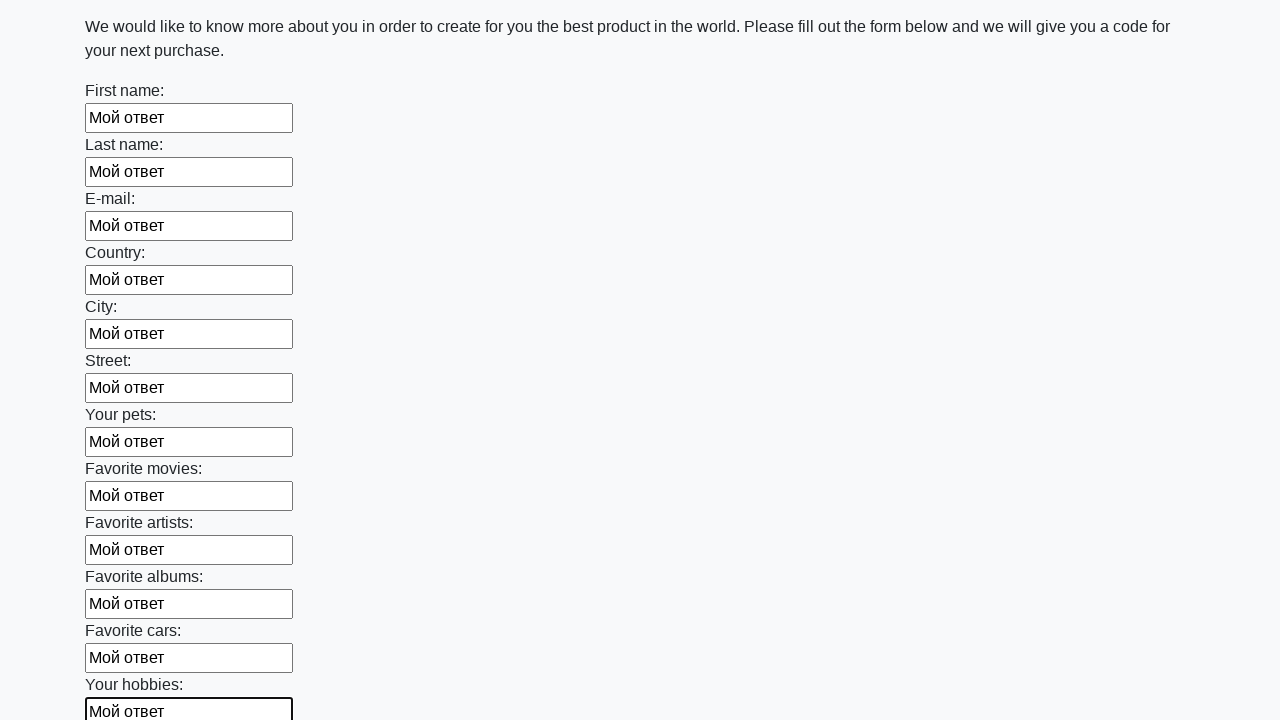

Filled an input field with 'Мой ответ' on input >> nth=12
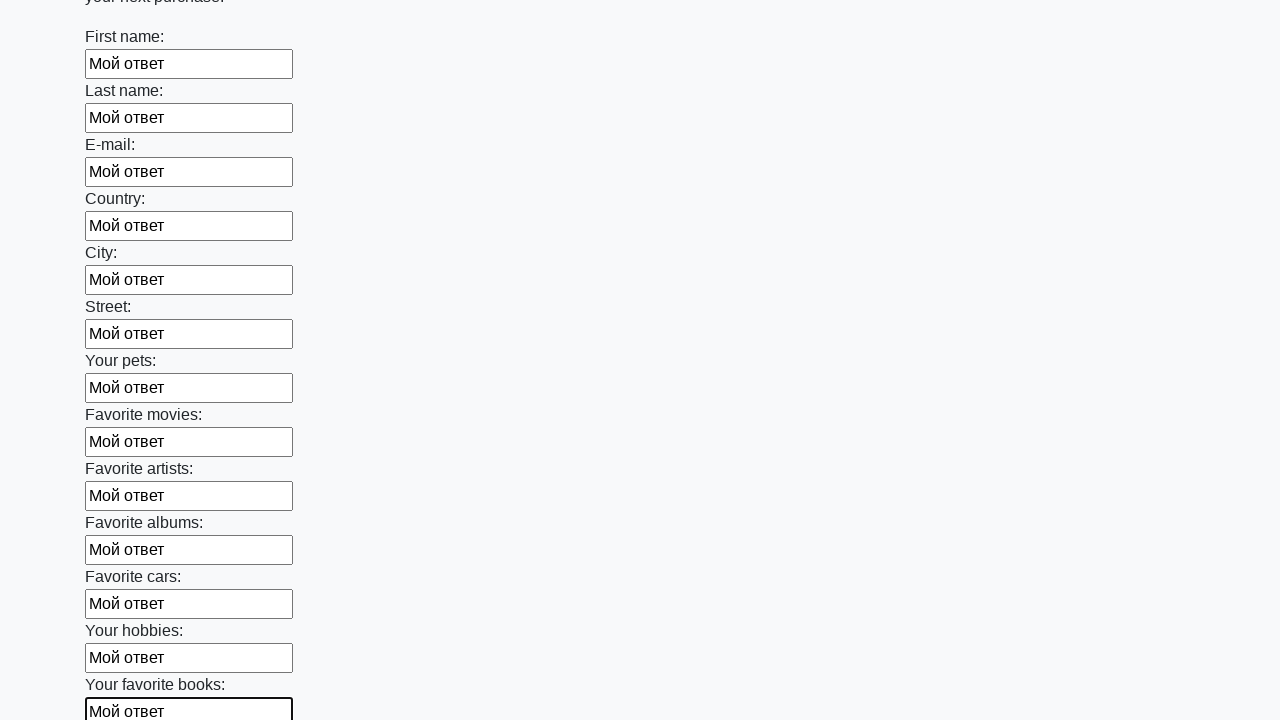

Filled an input field with 'Мой ответ' on input >> nth=13
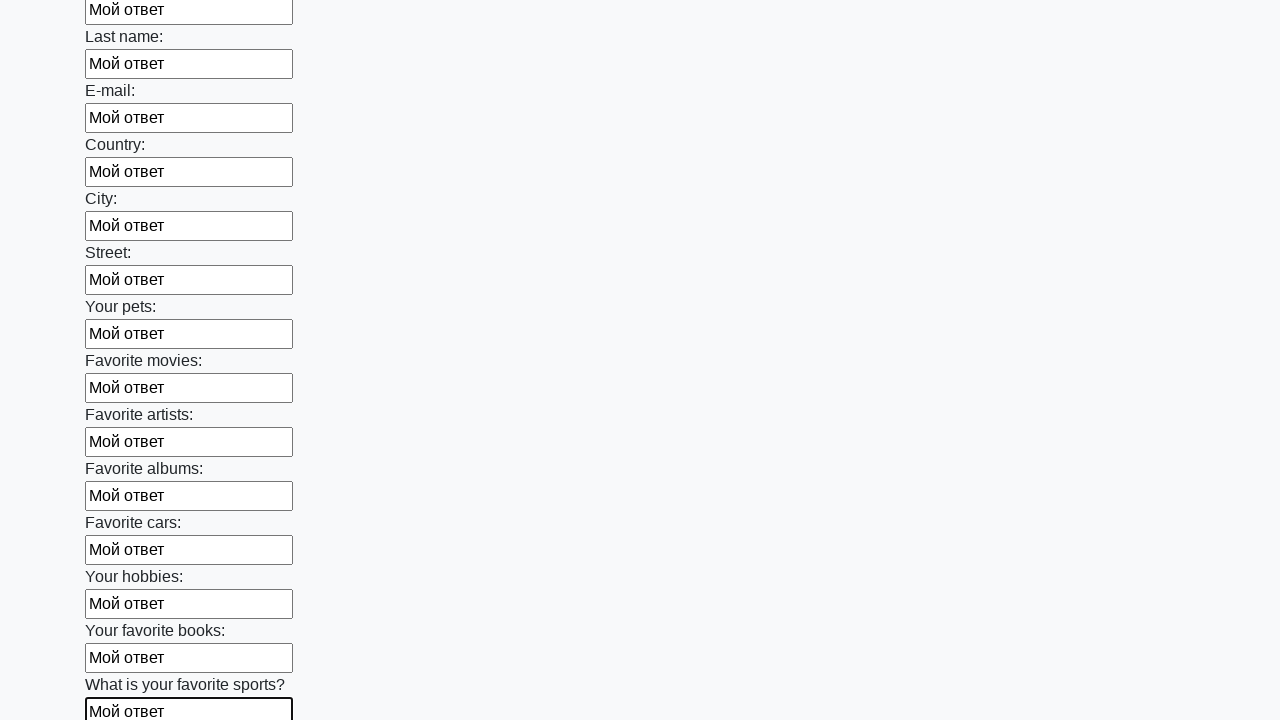

Filled an input field with 'Мой ответ' on input >> nth=14
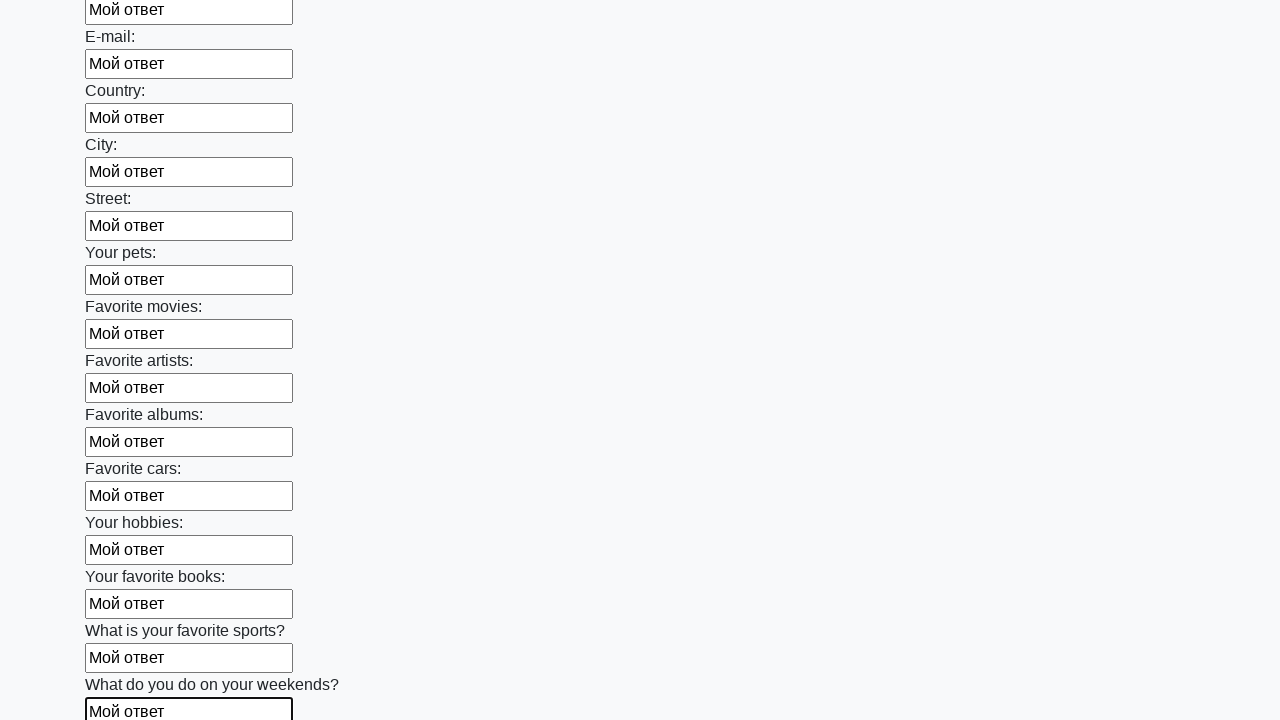

Filled an input field with 'Мой ответ' on input >> nth=15
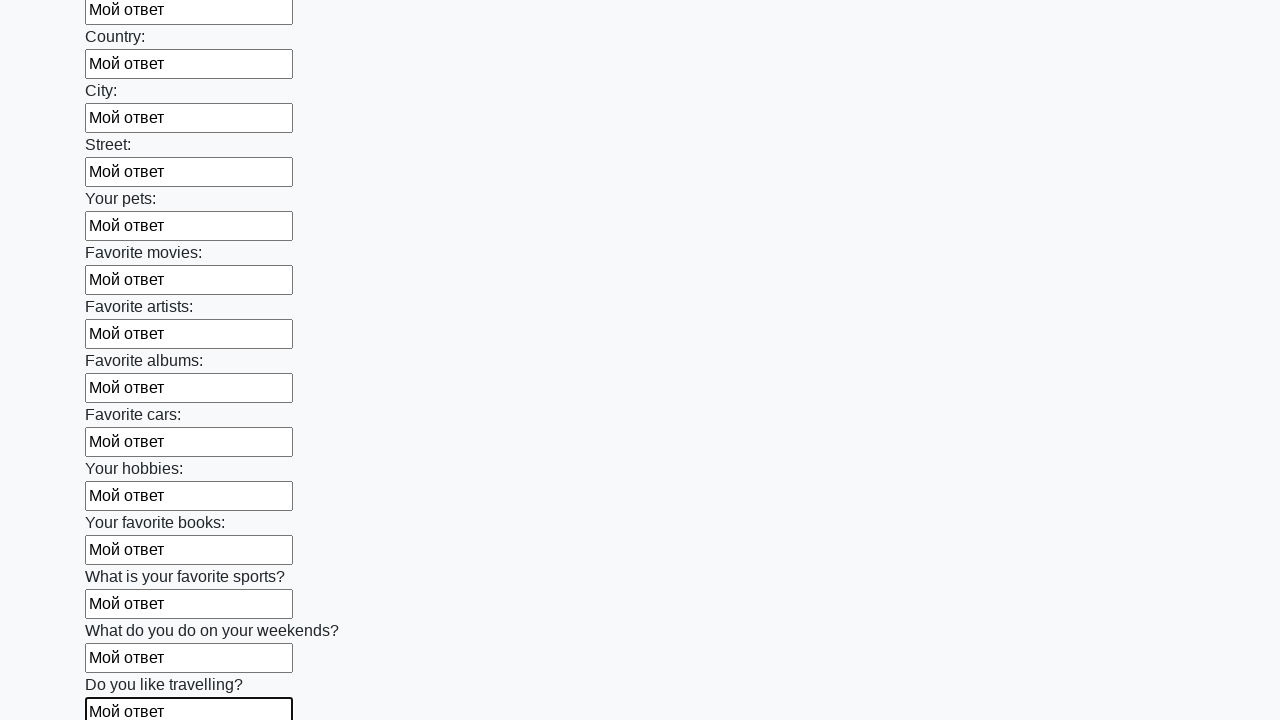

Filled an input field with 'Мой ответ' on input >> nth=16
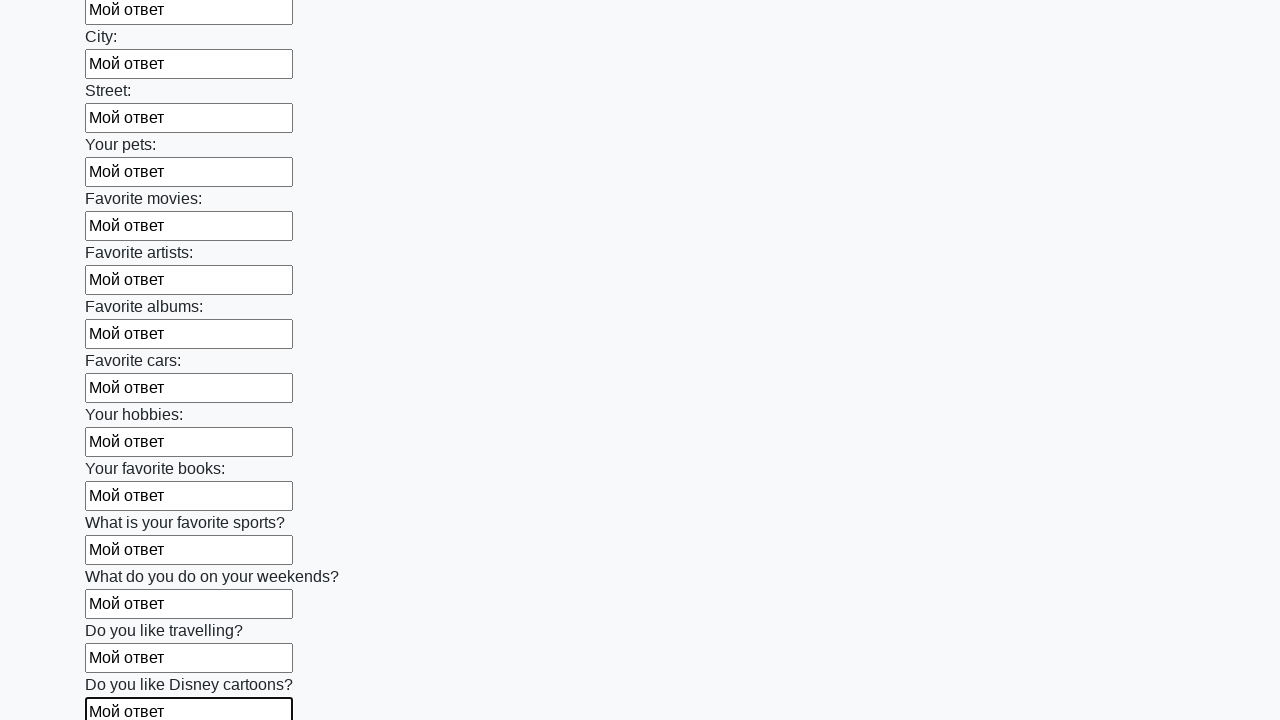

Filled an input field with 'Мой ответ' on input >> nth=17
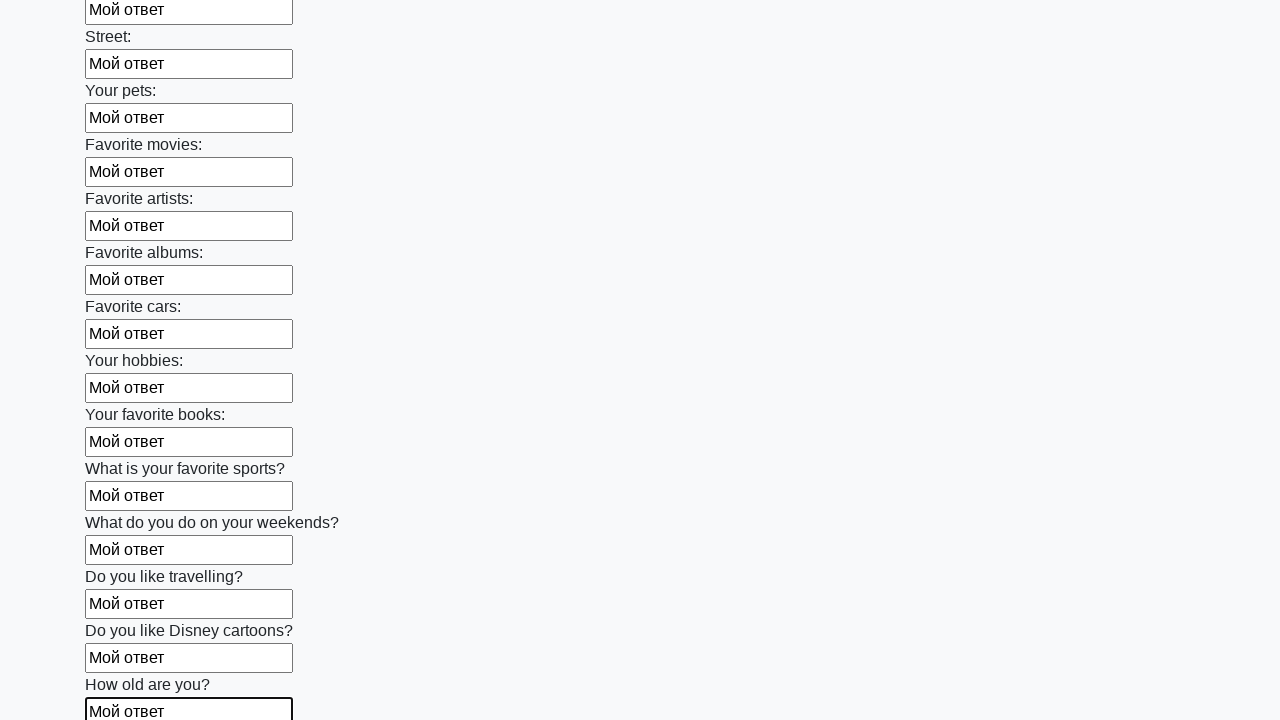

Filled an input field with 'Мой ответ' on input >> nth=18
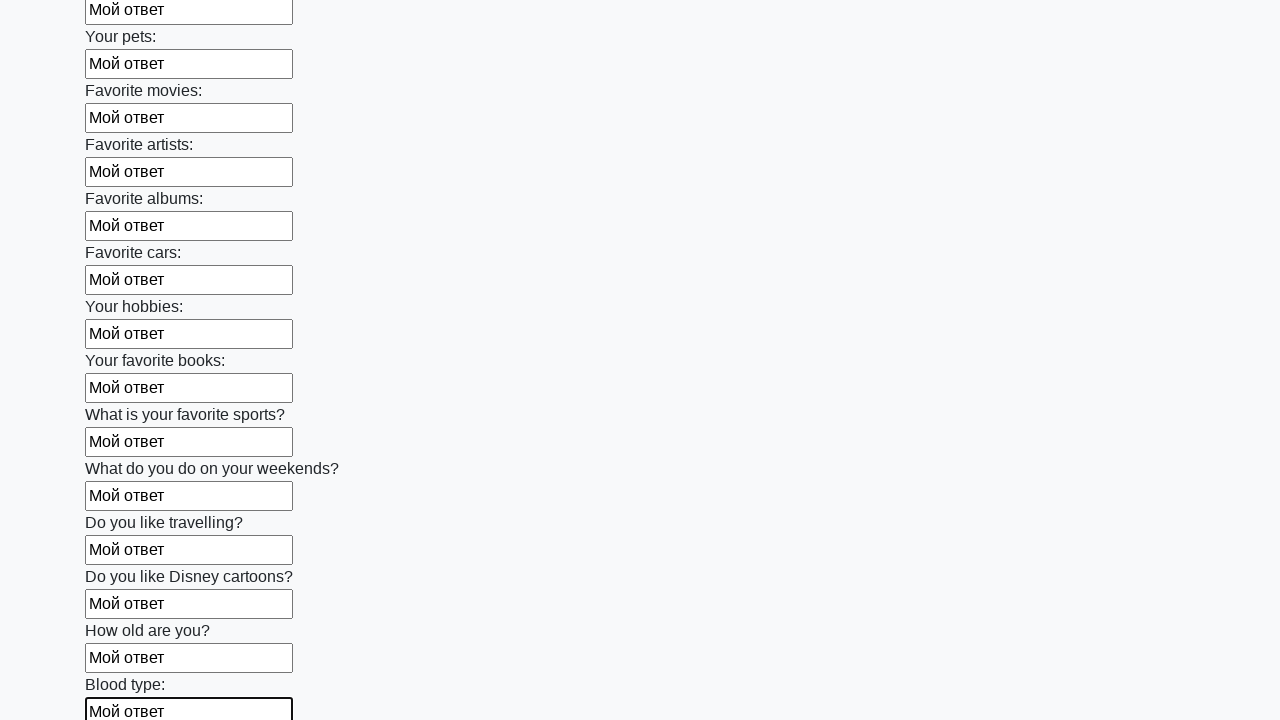

Filled an input field with 'Мой ответ' on input >> nth=19
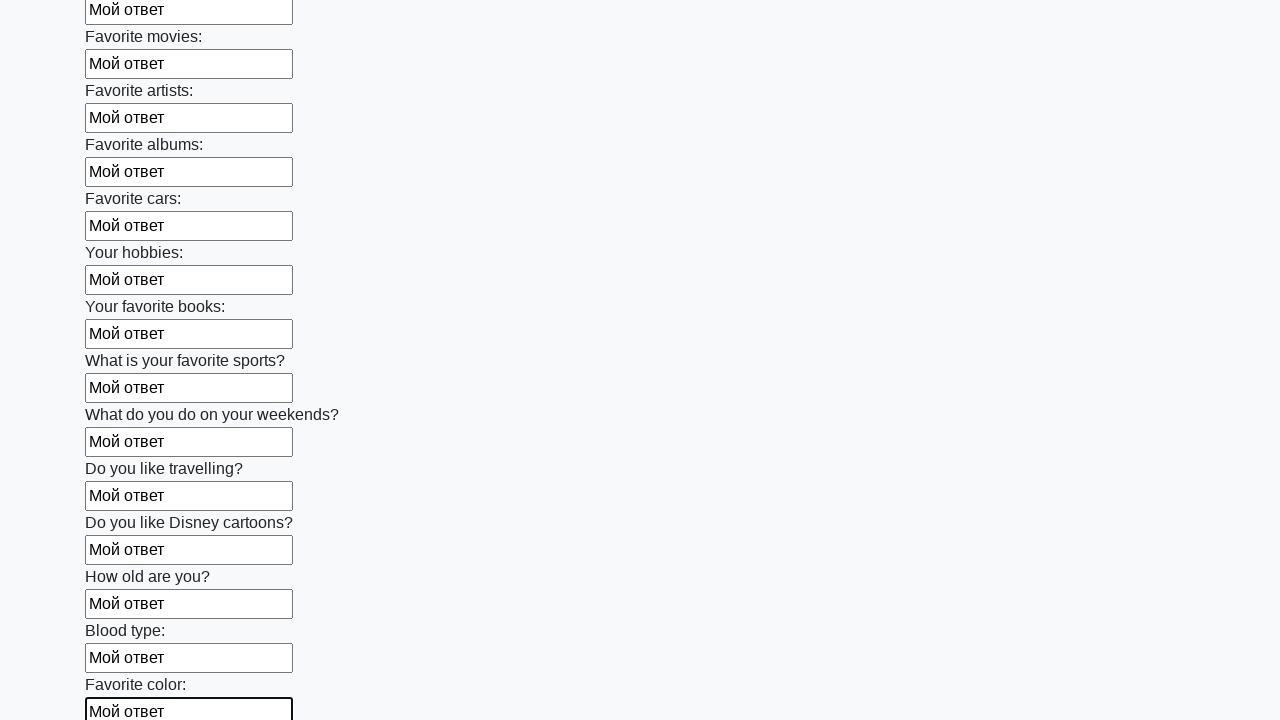

Filled an input field with 'Мой ответ' on input >> nth=20
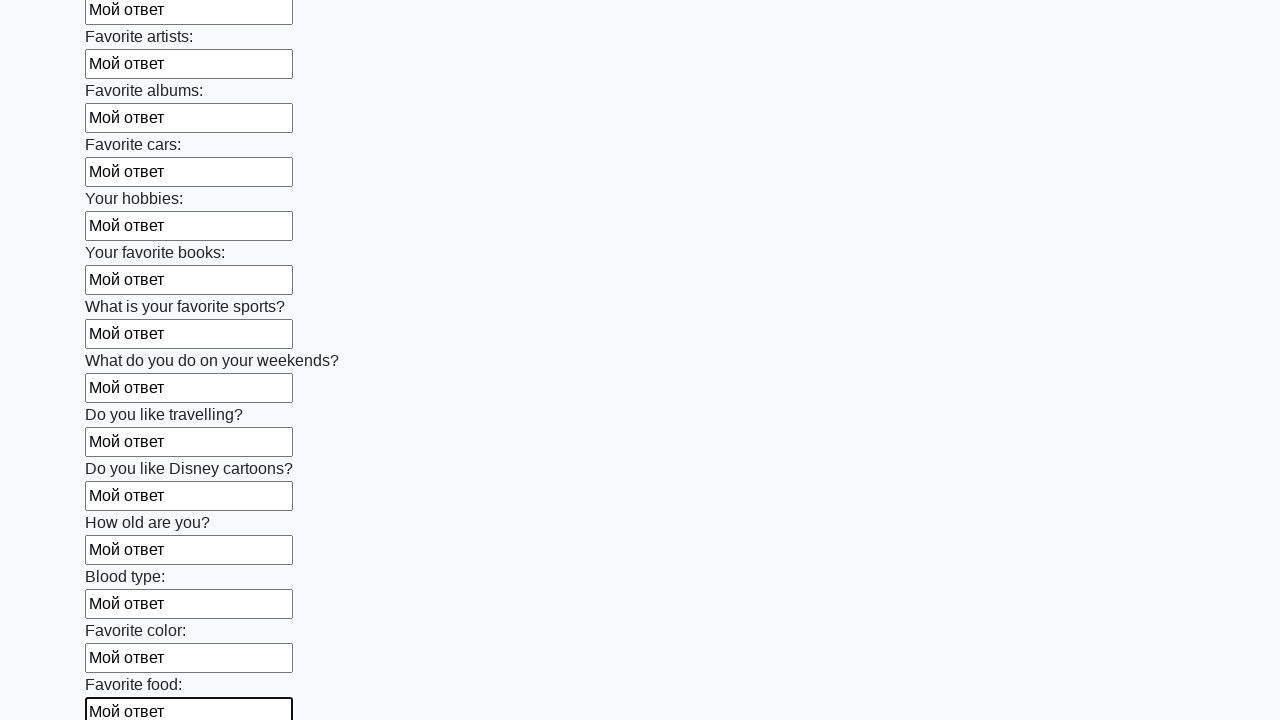

Filled an input field with 'Мой ответ' on input >> nth=21
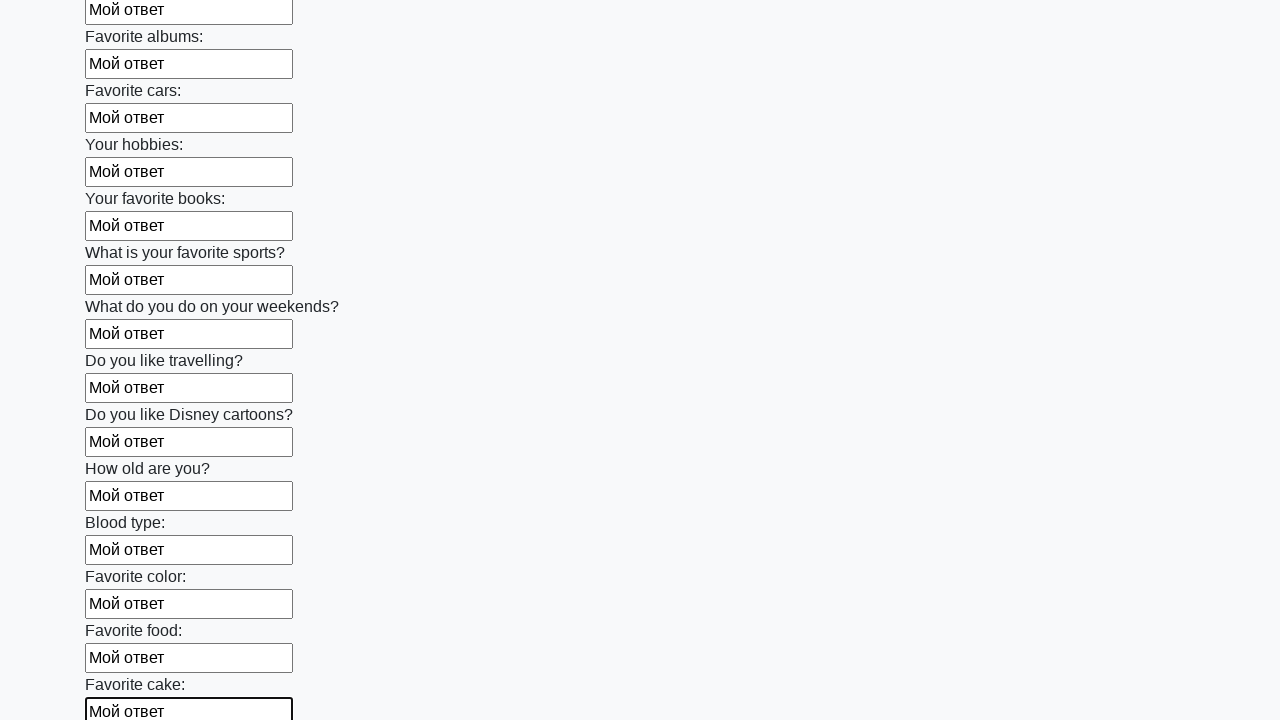

Filled an input field with 'Мой ответ' on input >> nth=22
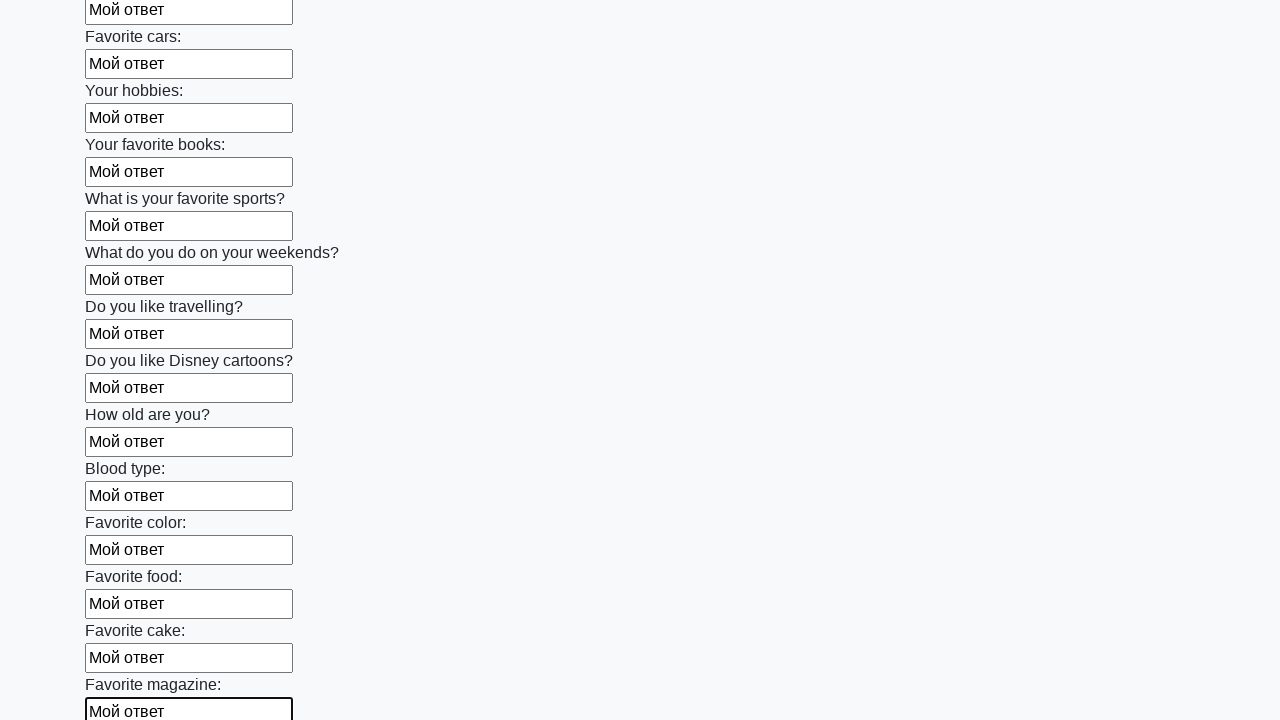

Filled an input field with 'Мой ответ' on input >> nth=23
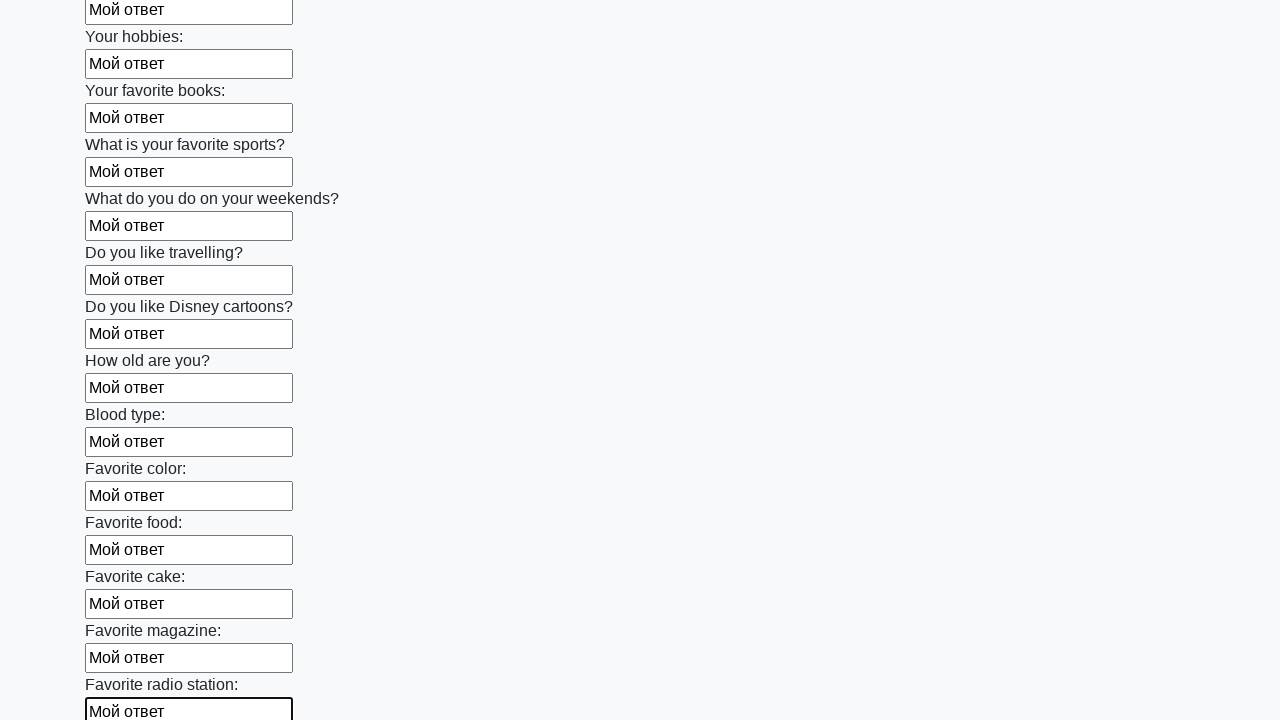

Filled an input field with 'Мой ответ' on input >> nth=24
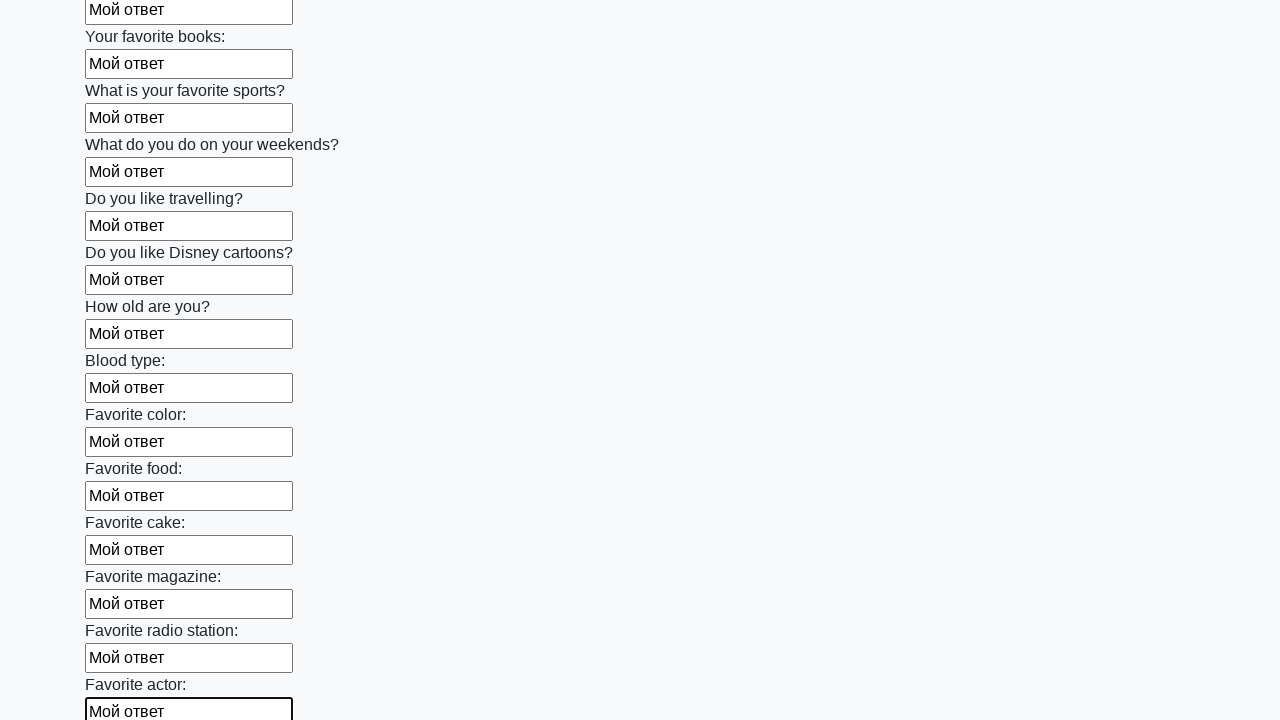

Filled an input field with 'Мой ответ' on input >> nth=25
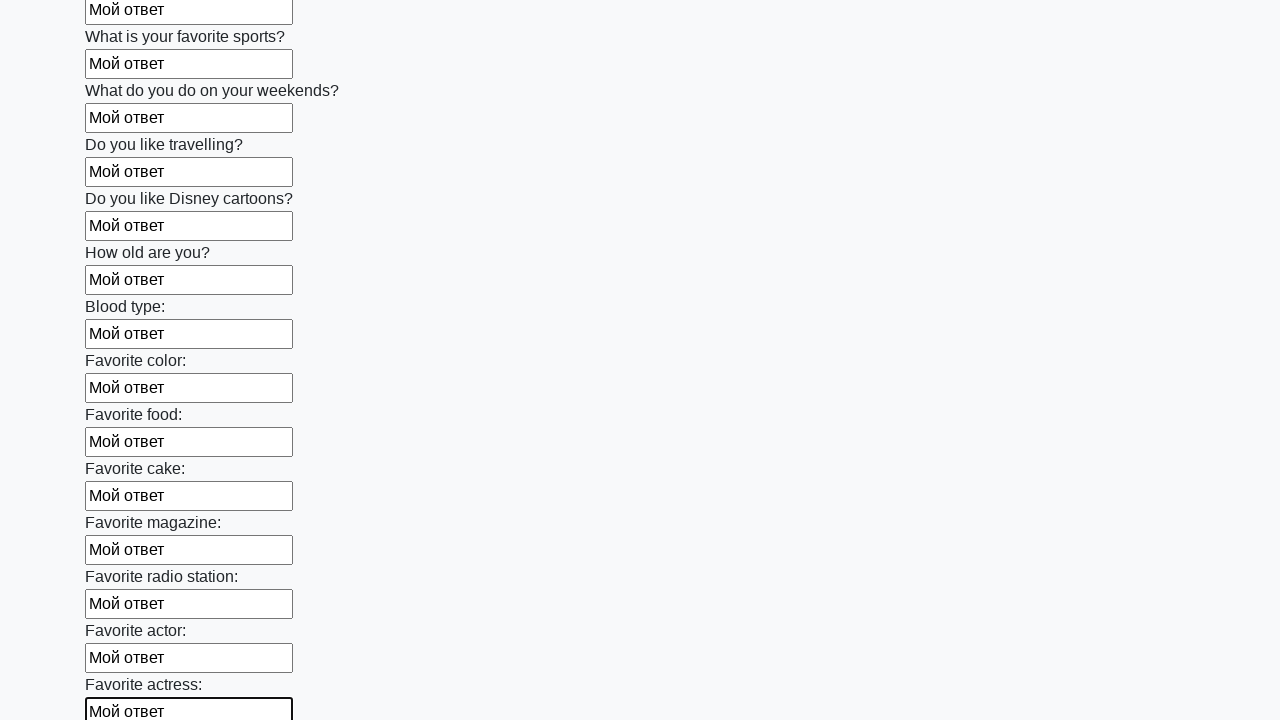

Filled an input field with 'Мой ответ' on input >> nth=26
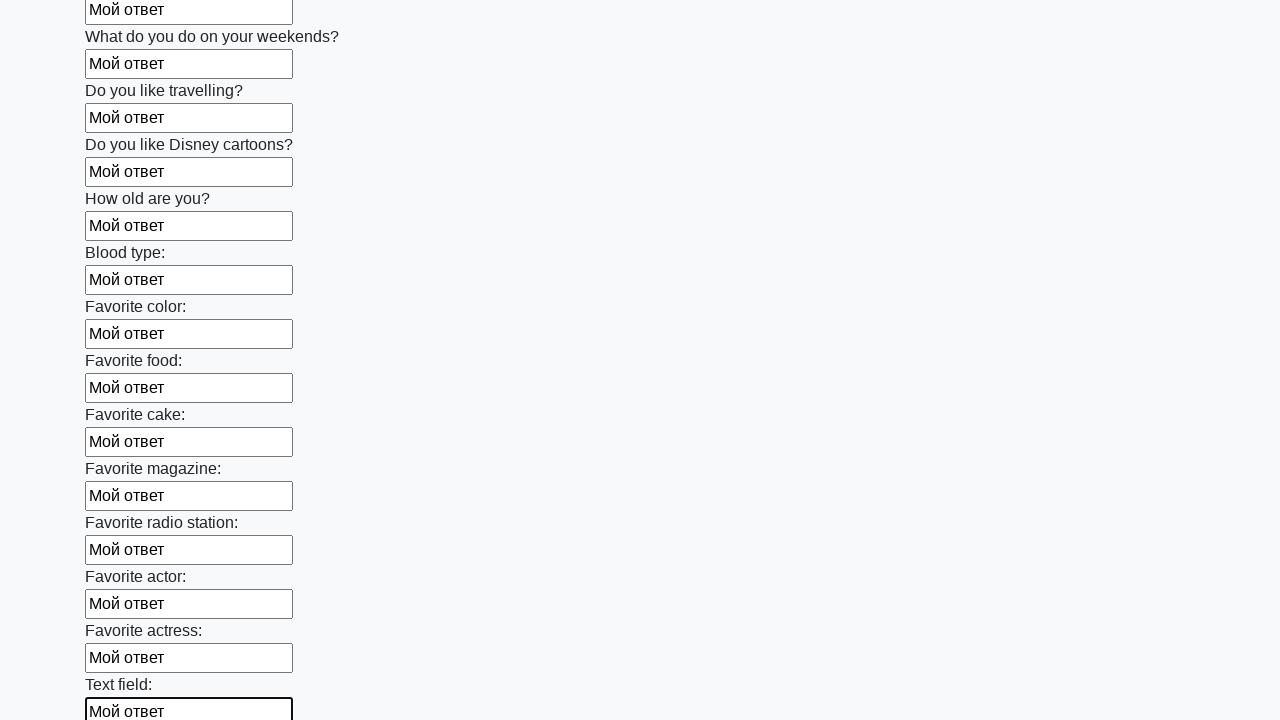

Filled an input field with 'Мой ответ' on input >> nth=27
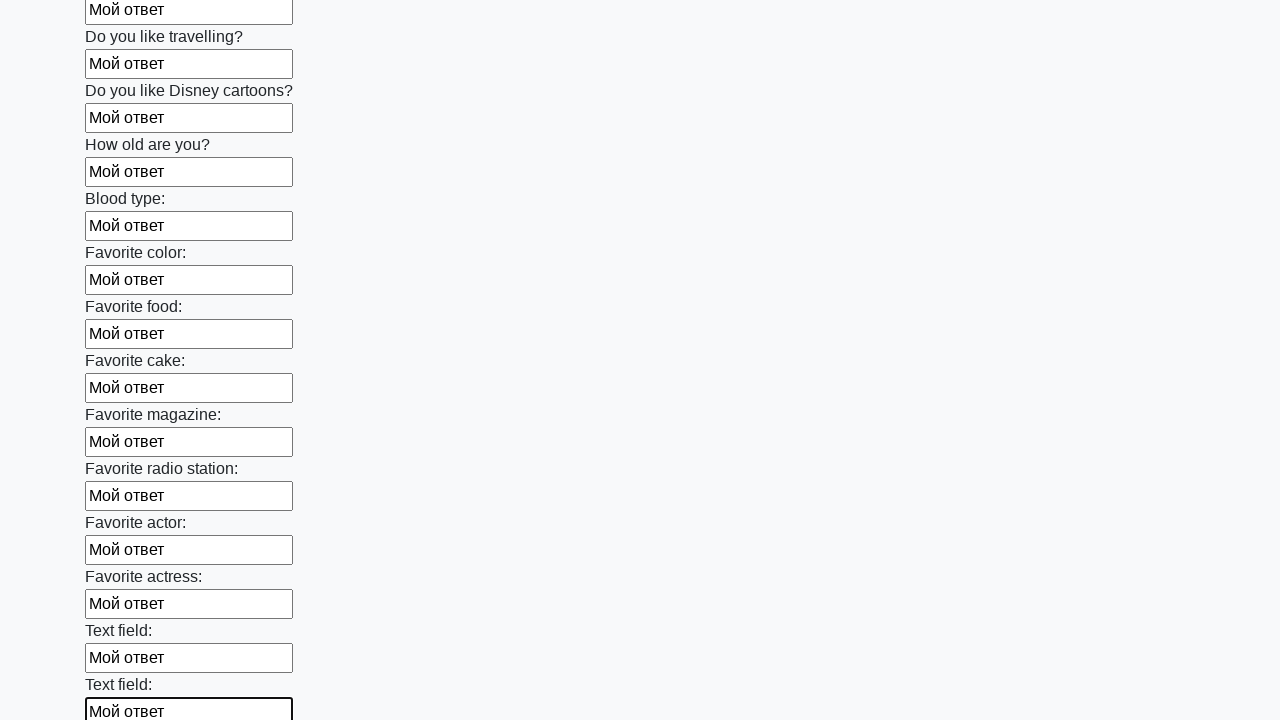

Filled an input field with 'Мой ответ' on input >> nth=28
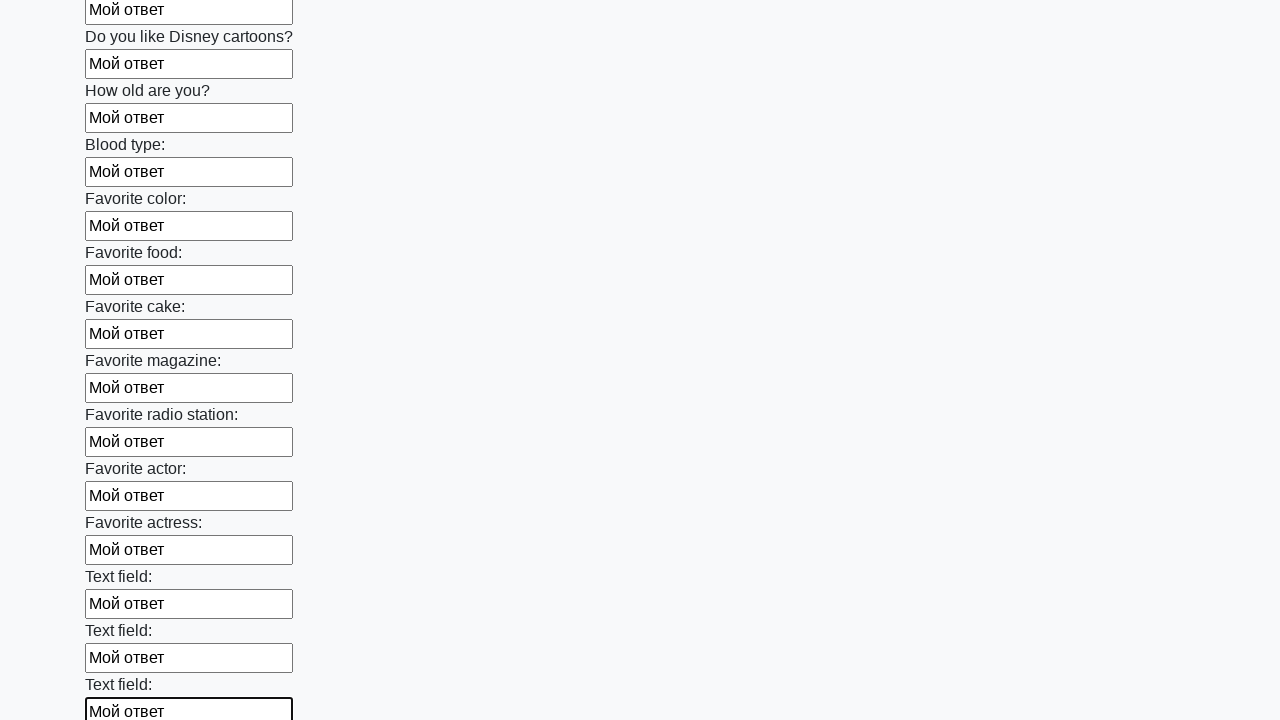

Filled an input field with 'Мой ответ' on input >> nth=29
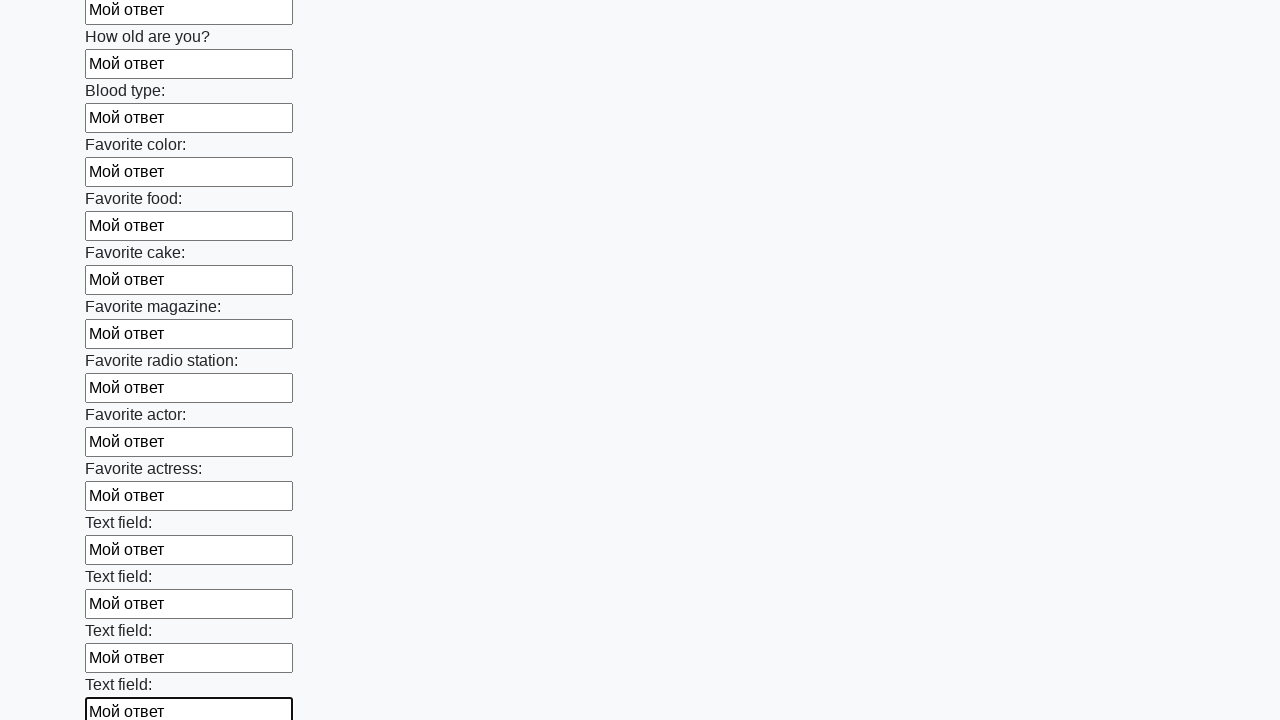

Filled an input field with 'Мой ответ' on input >> nth=30
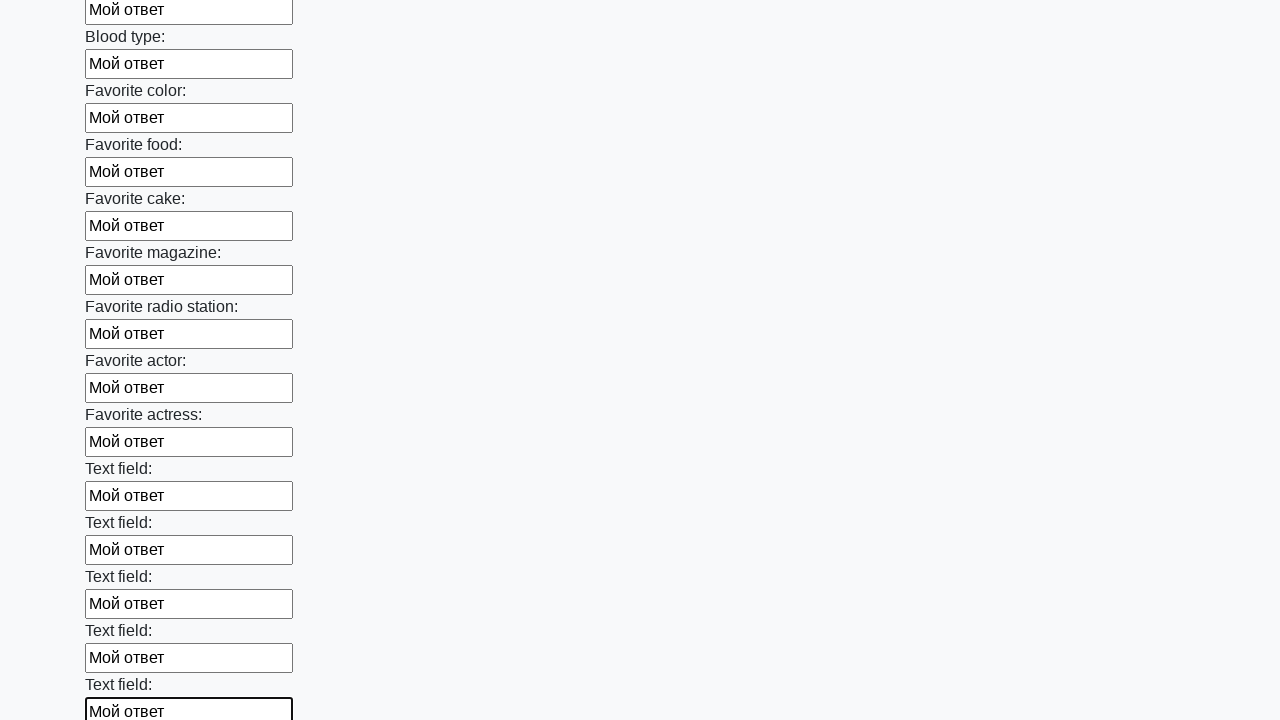

Filled an input field with 'Мой ответ' on input >> nth=31
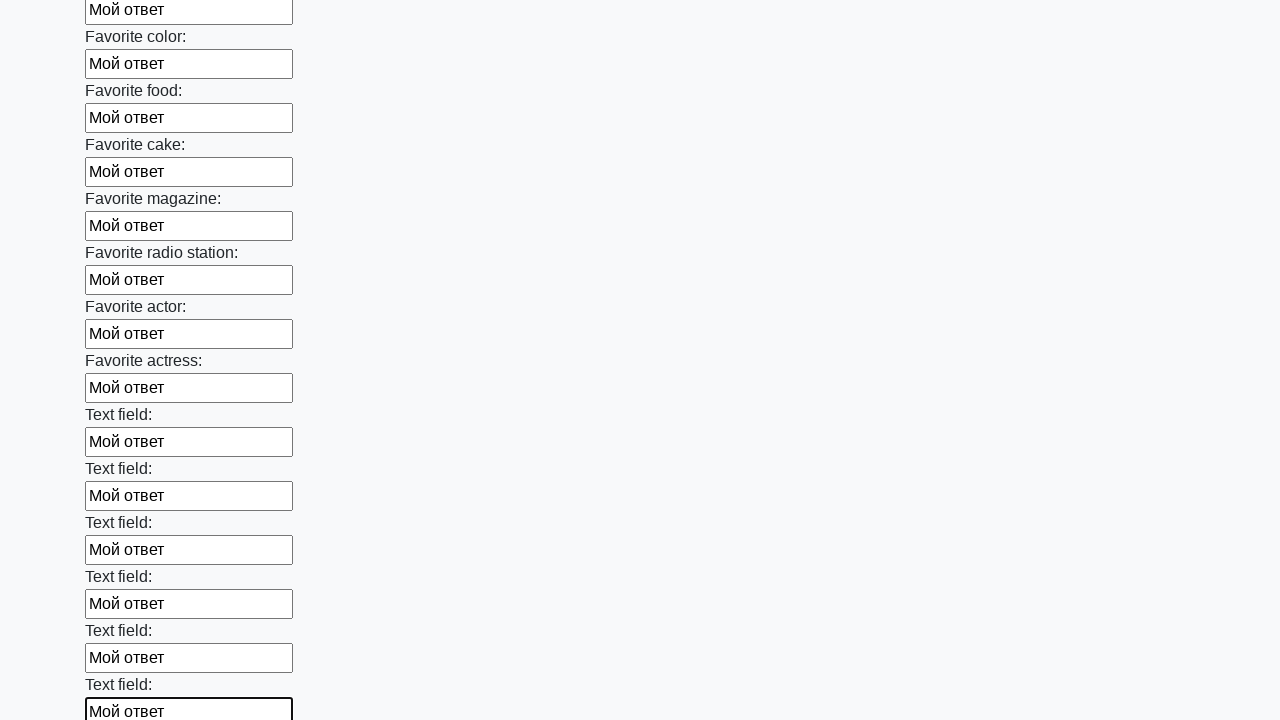

Filled an input field with 'Мой ответ' on input >> nth=32
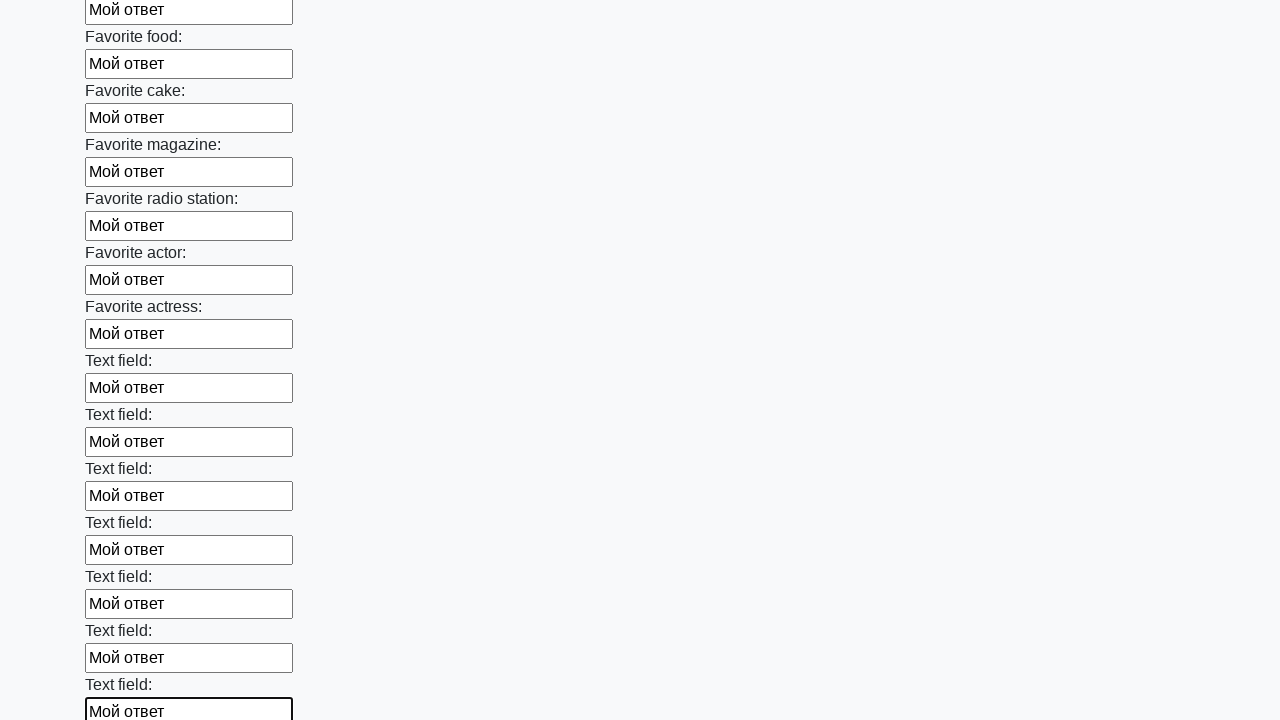

Filled an input field with 'Мой ответ' on input >> nth=33
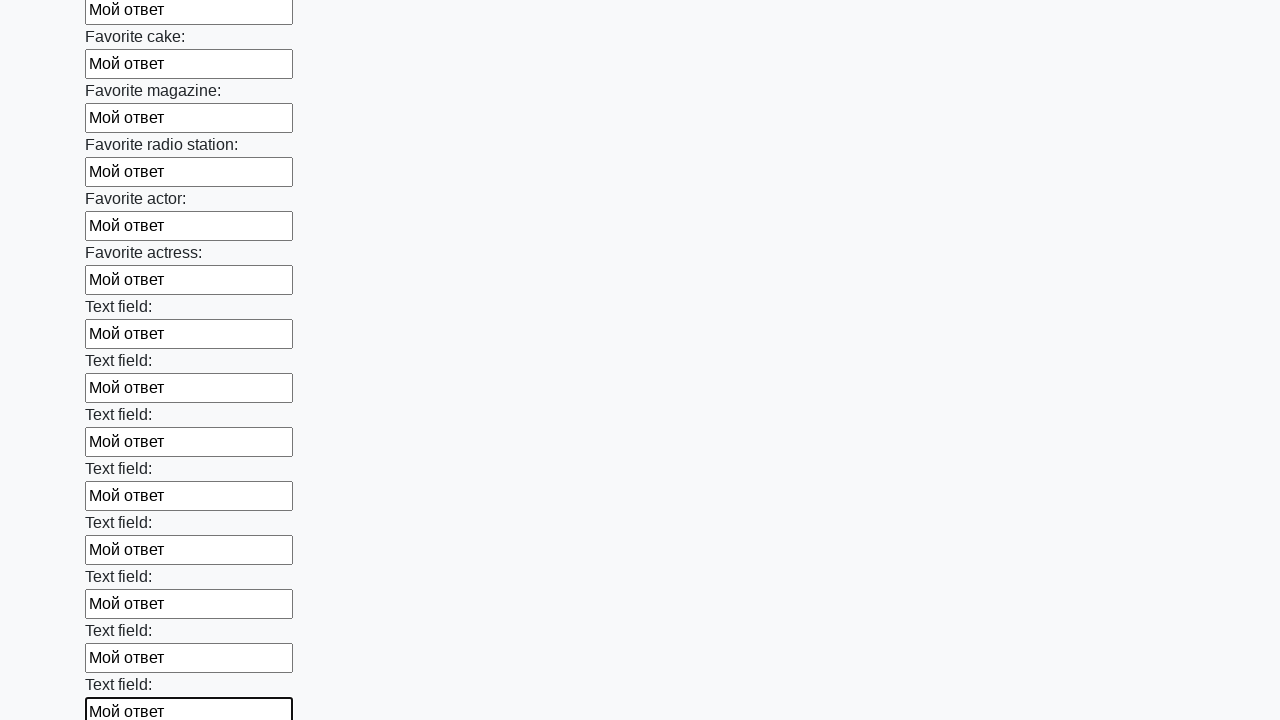

Filled an input field with 'Мой ответ' on input >> nth=34
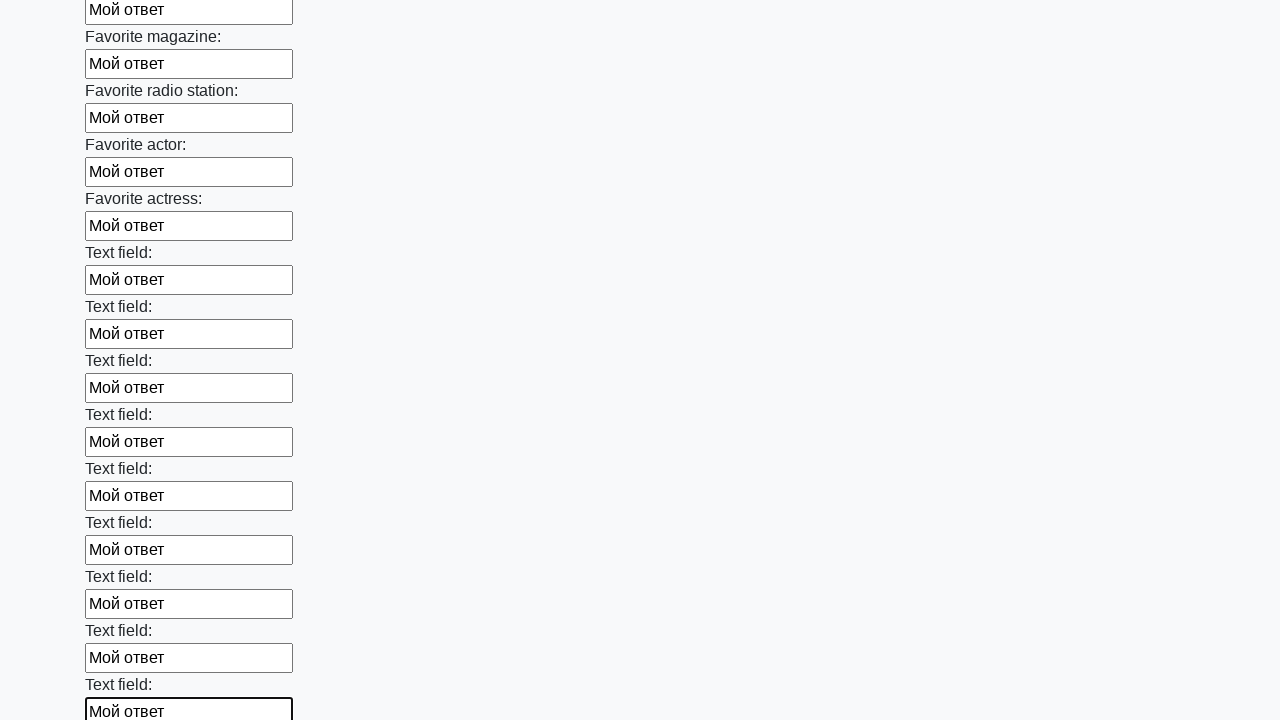

Filled an input field with 'Мой ответ' on input >> nth=35
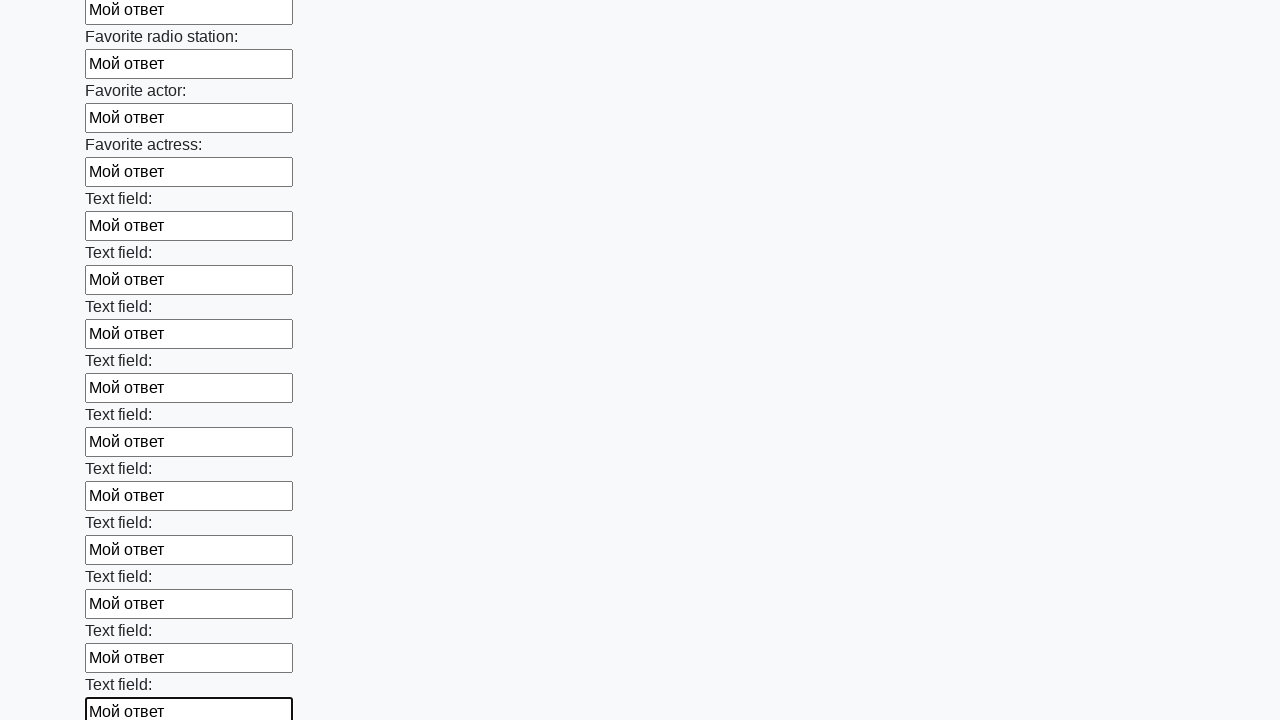

Filled an input field with 'Мой ответ' on input >> nth=36
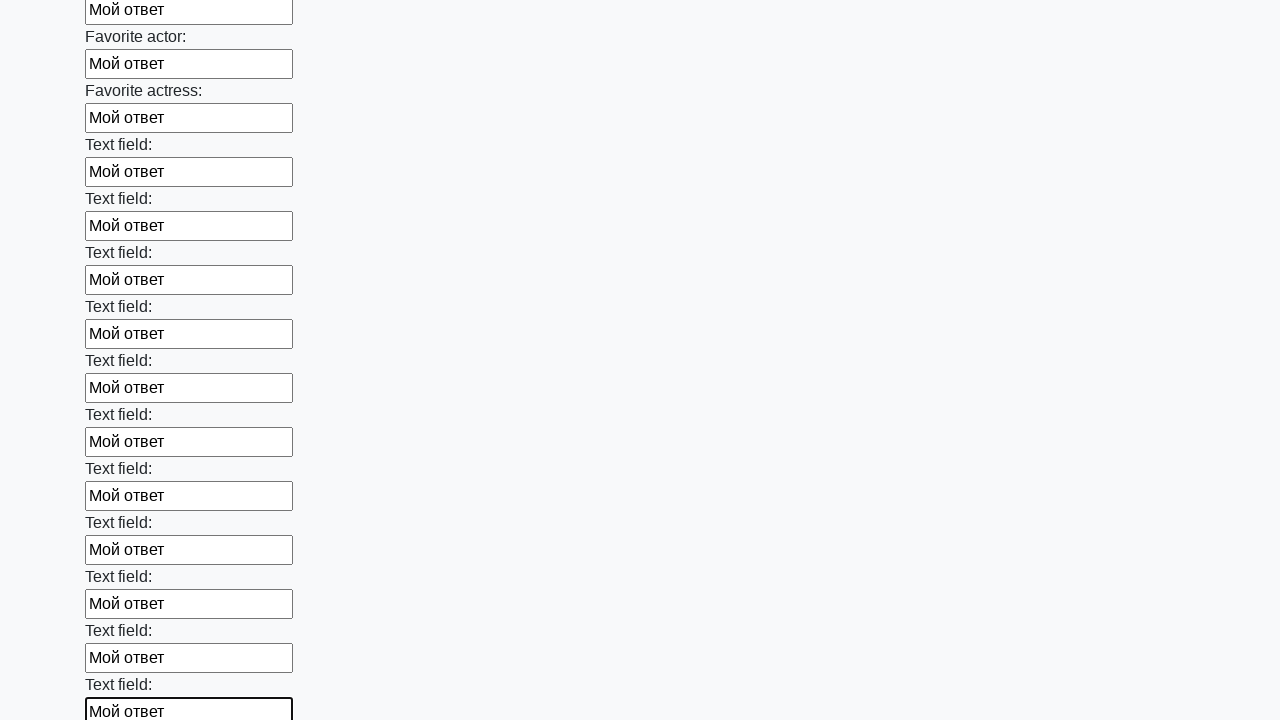

Filled an input field with 'Мой ответ' on input >> nth=37
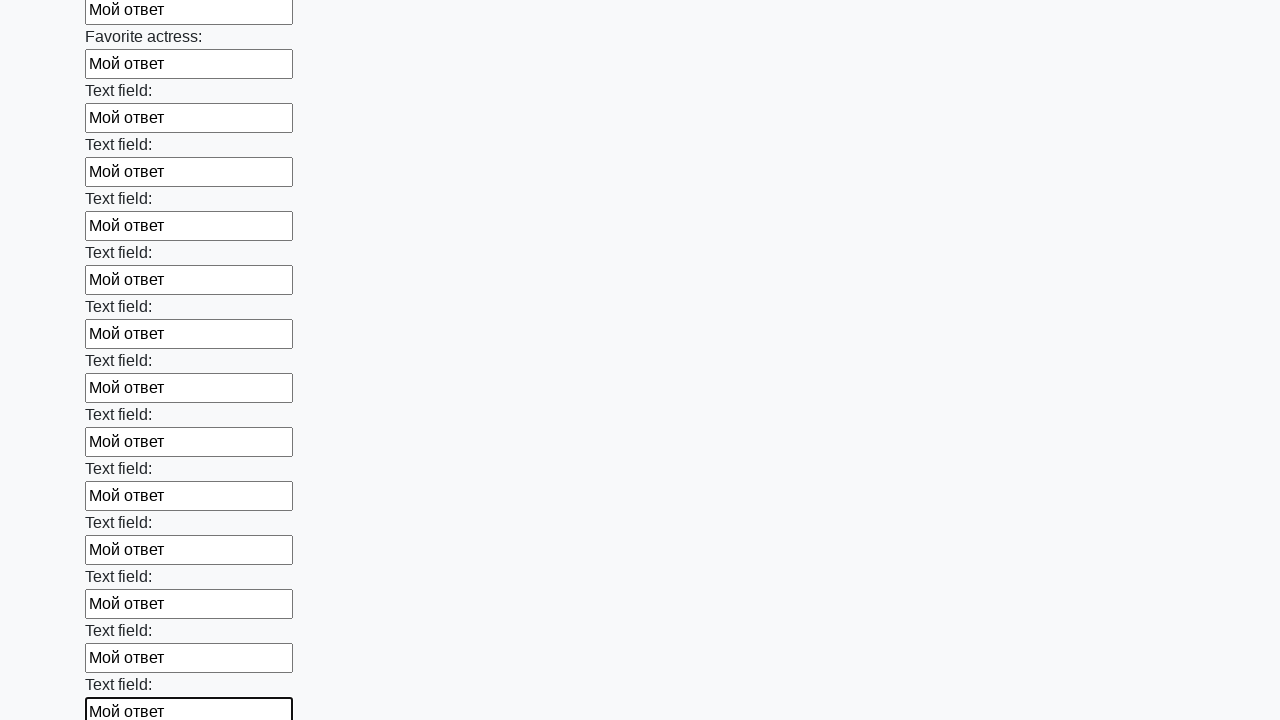

Filled an input field with 'Мой ответ' on input >> nth=38
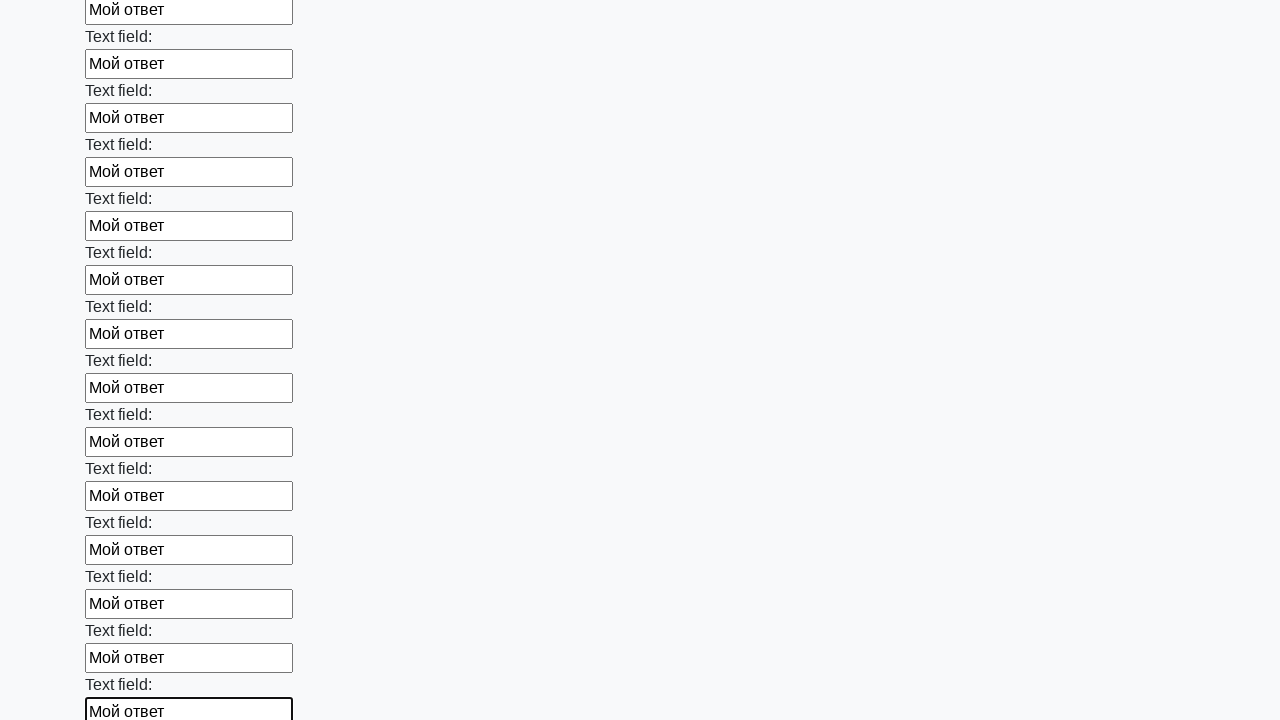

Filled an input field with 'Мой ответ' on input >> nth=39
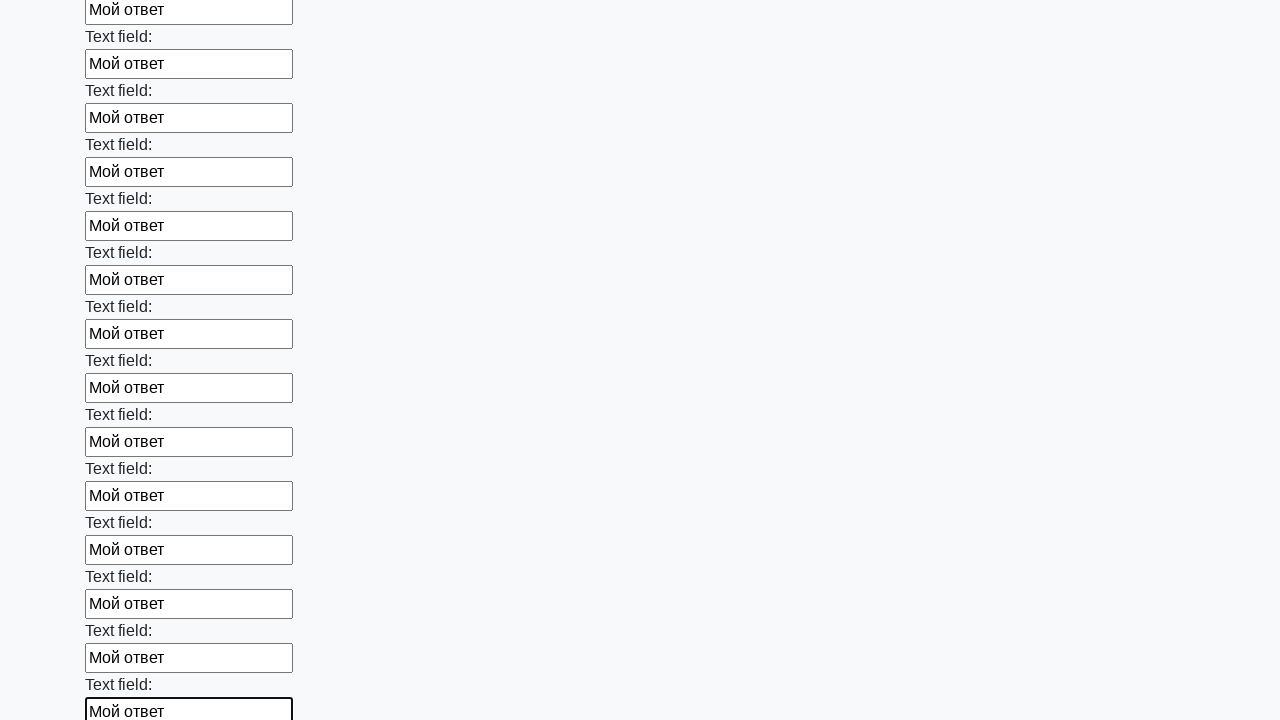

Filled an input field with 'Мой ответ' on input >> nth=40
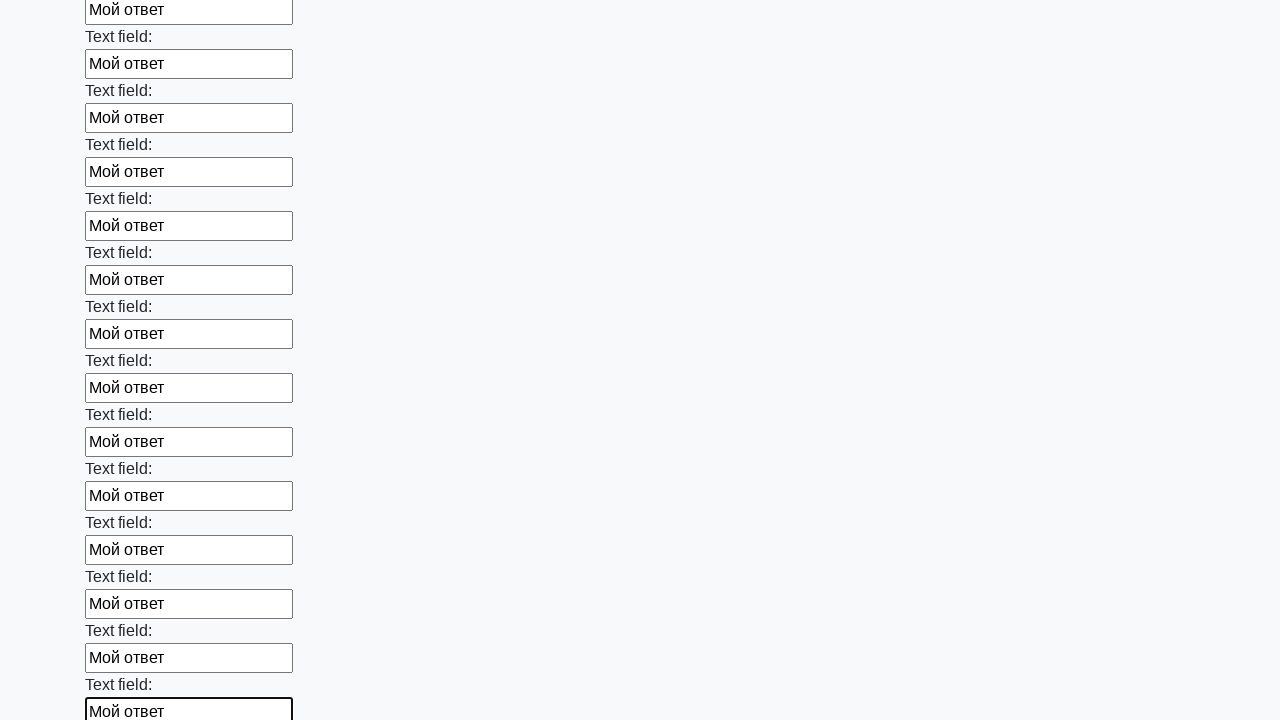

Filled an input field with 'Мой ответ' on input >> nth=41
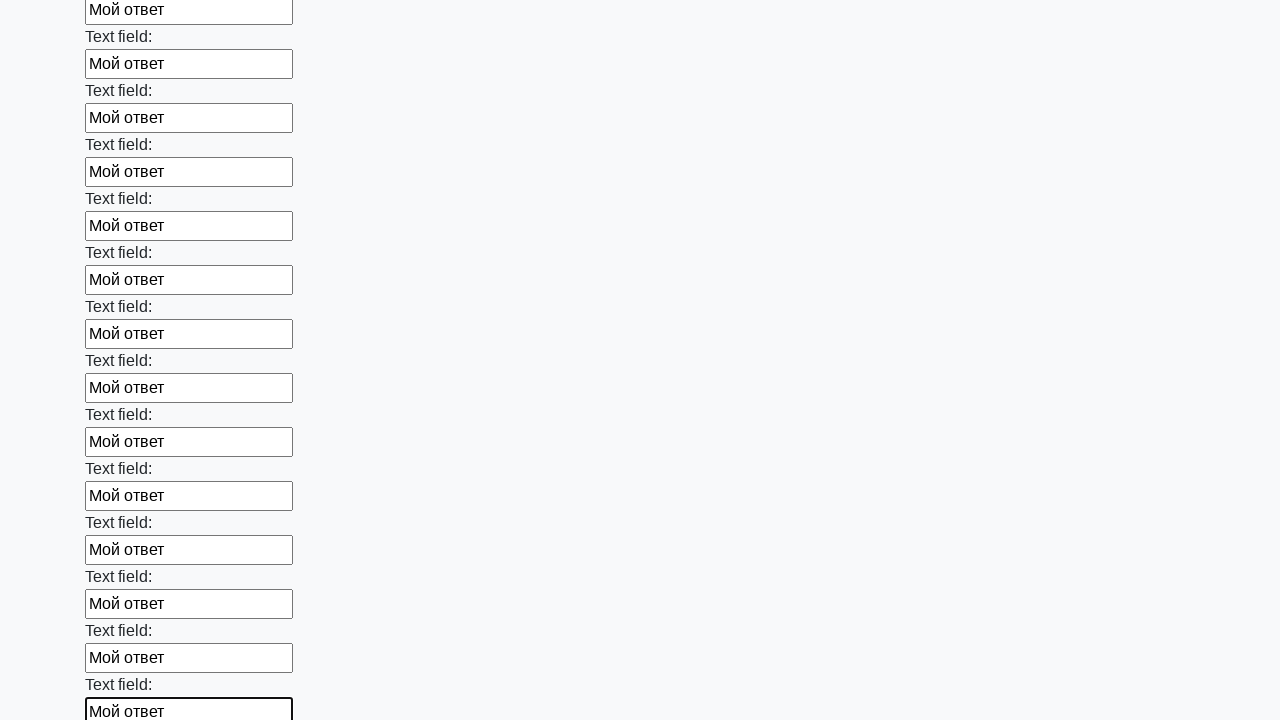

Filled an input field with 'Мой ответ' on input >> nth=42
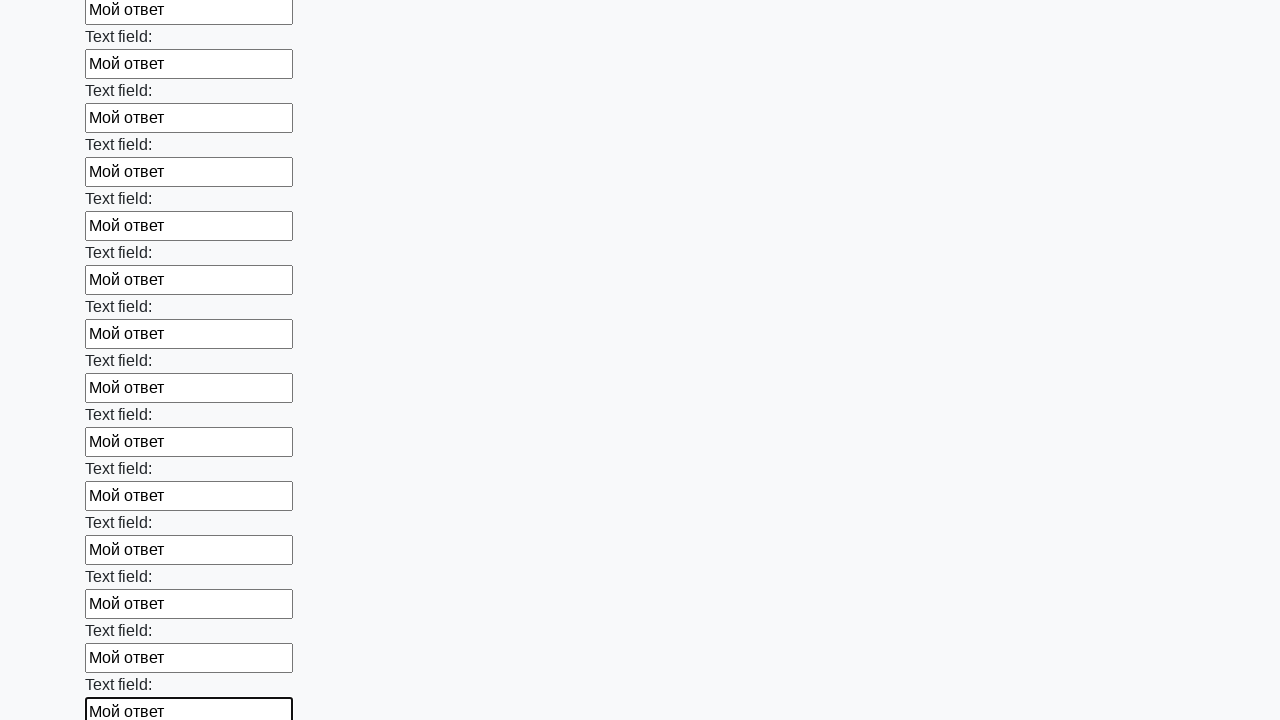

Filled an input field with 'Мой ответ' on input >> nth=43
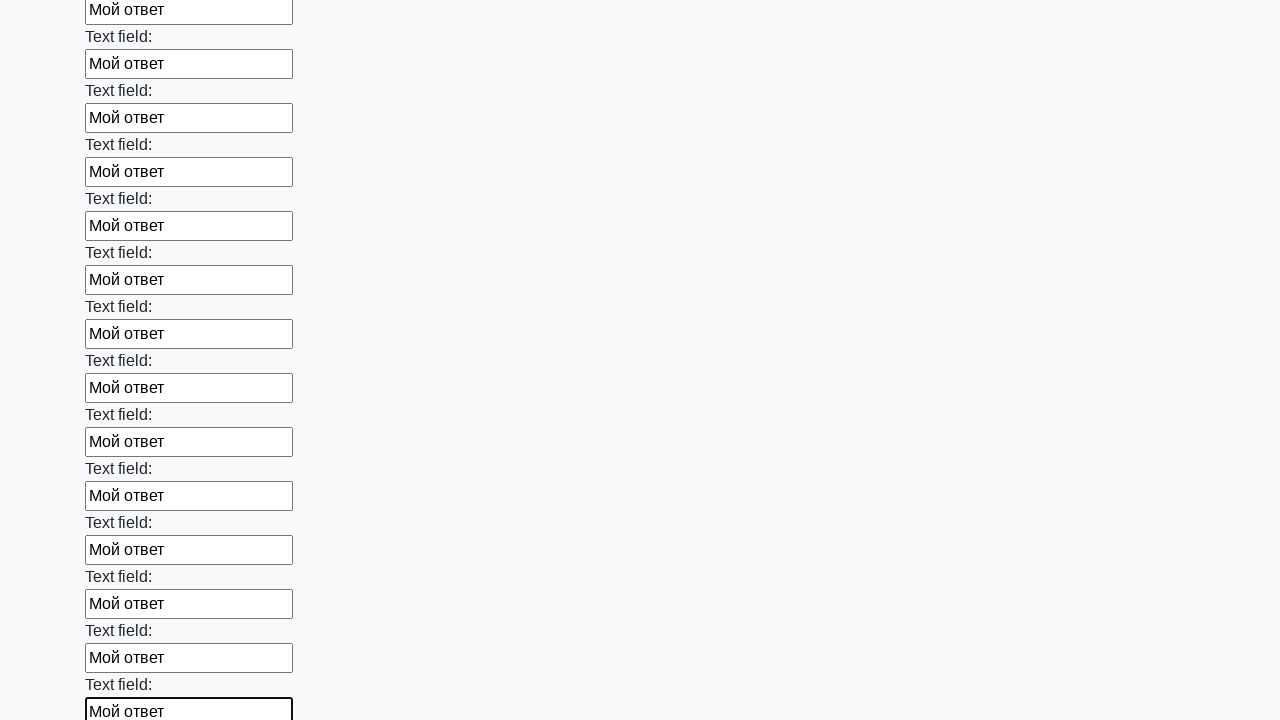

Filled an input field with 'Мой ответ' on input >> nth=44
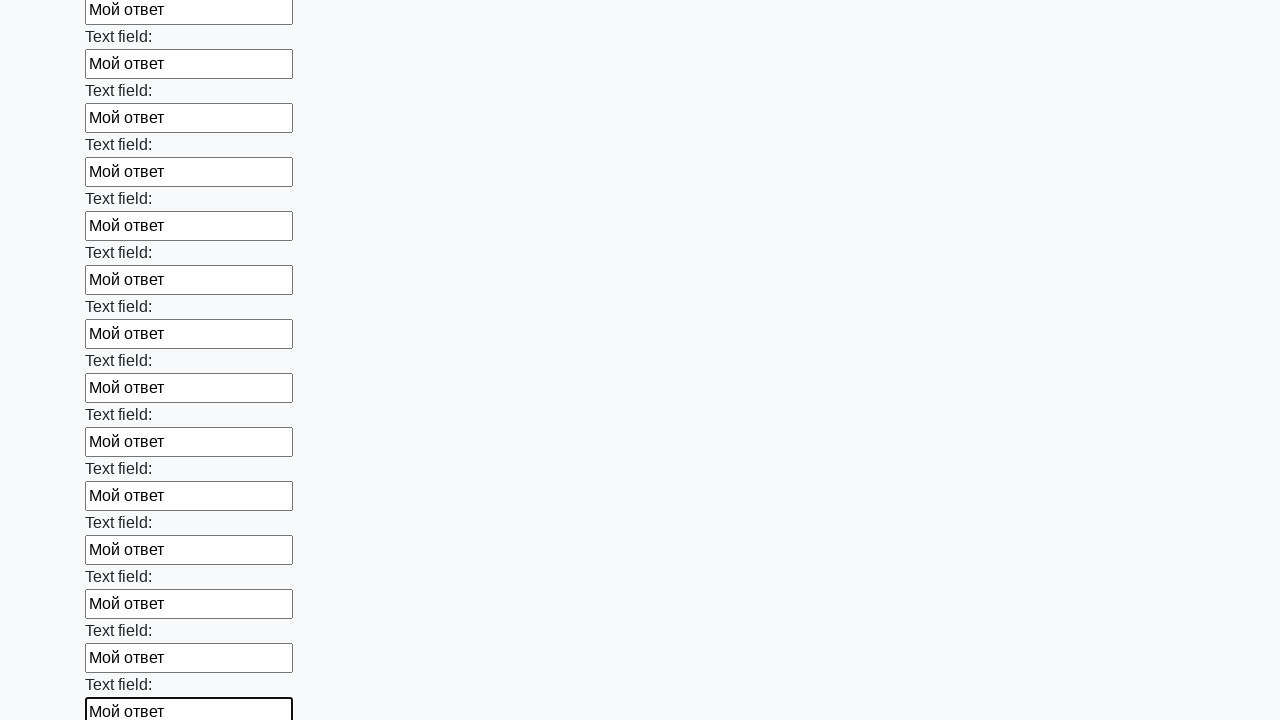

Filled an input field with 'Мой ответ' on input >> nth=45
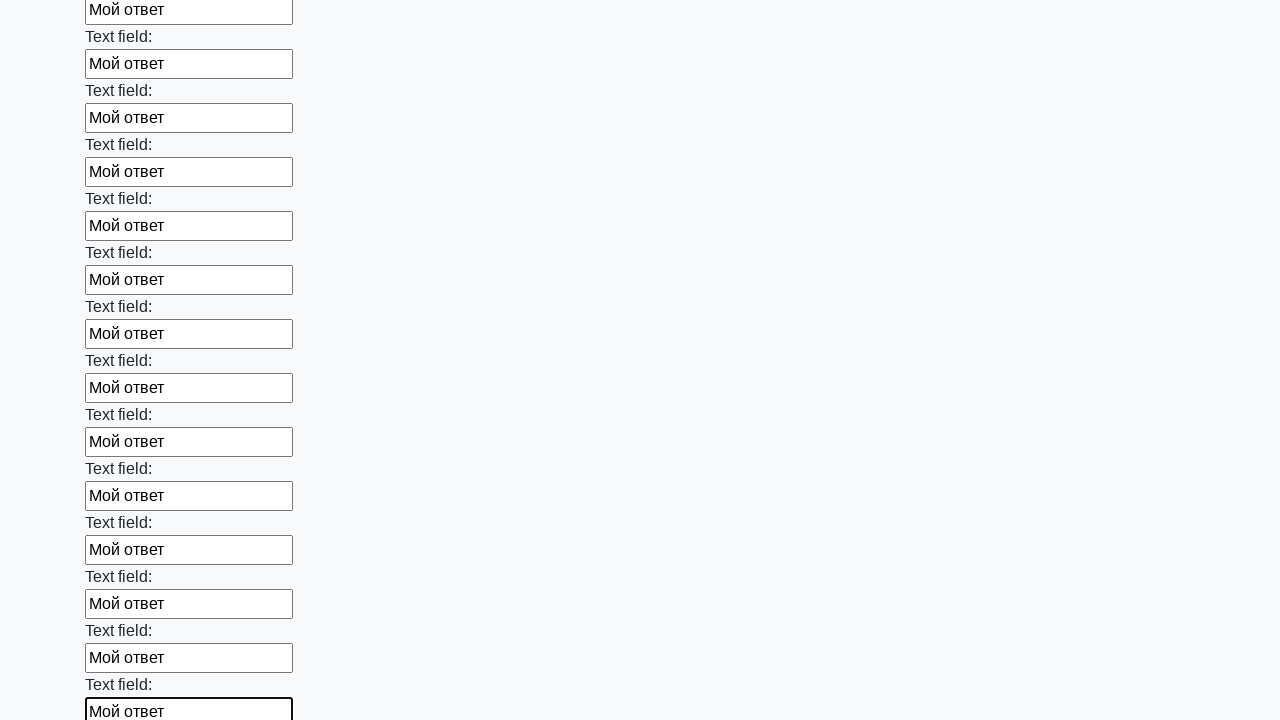

Filled an input field with 'Мой ответ' on input >> nth=46
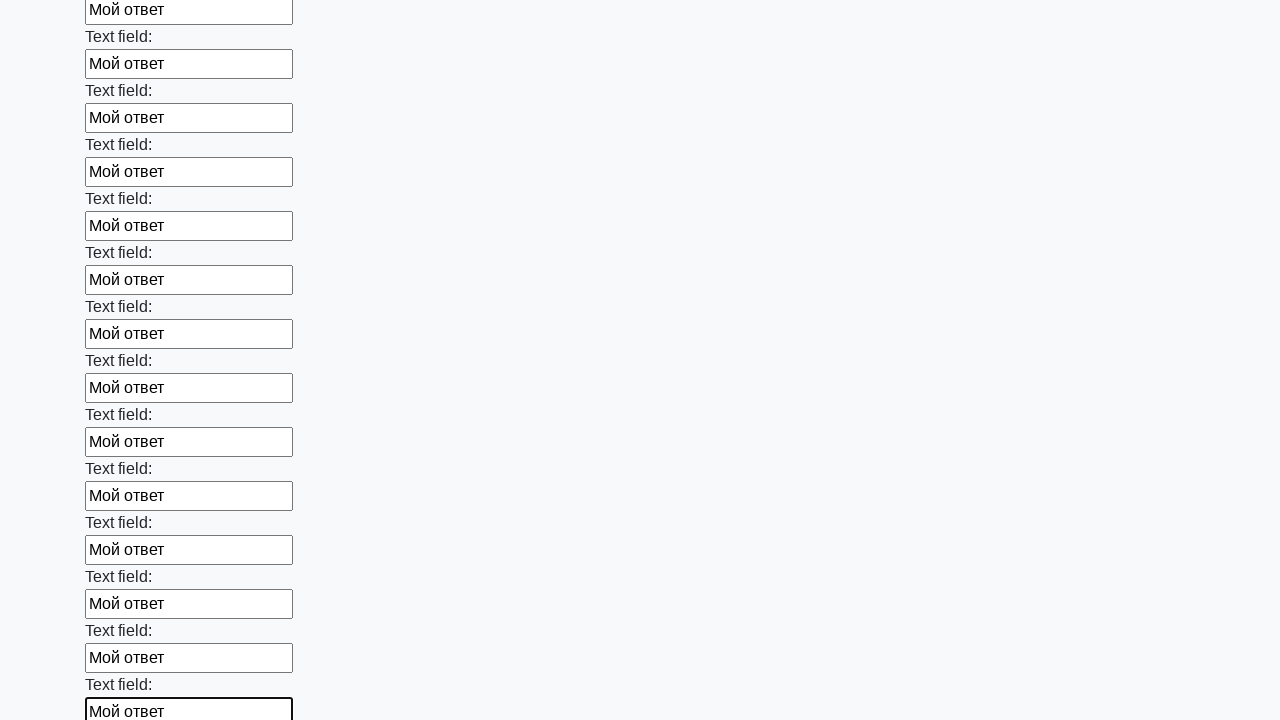

Filled an input field with 'Мой ответ' on input >> nth=47
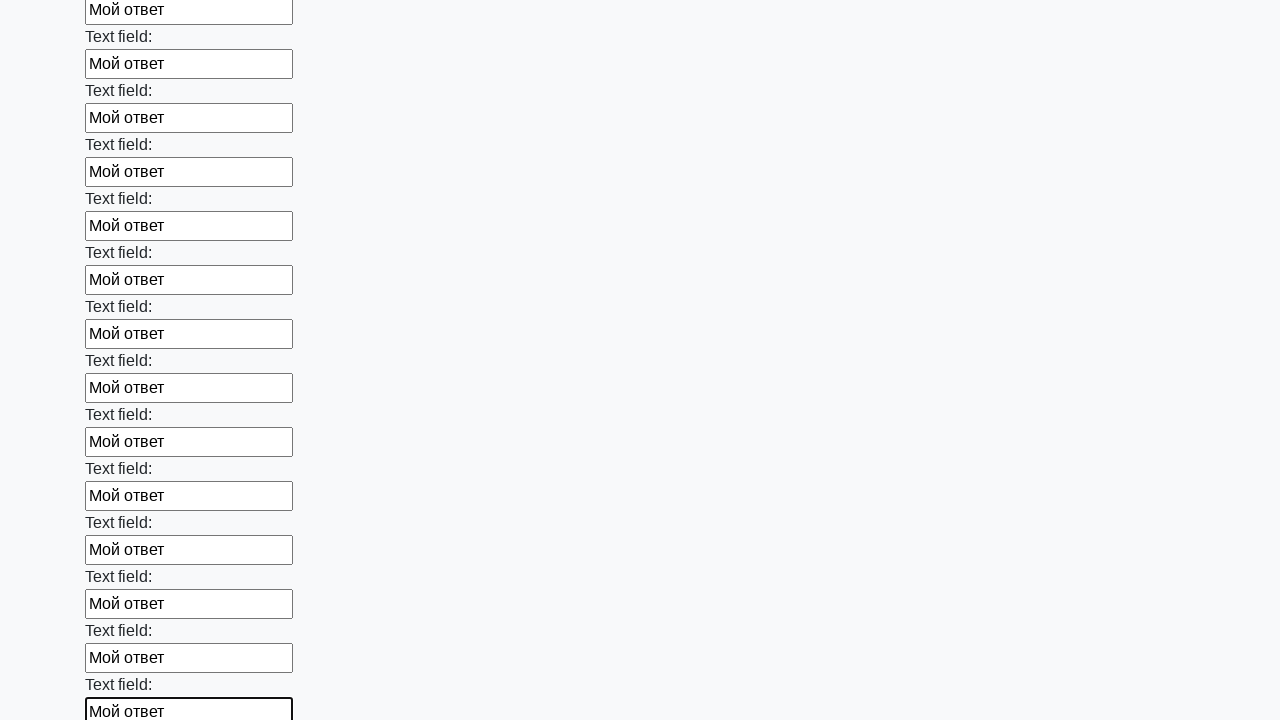

Filled an input field with 'Мой ответ' on input >> nth=48
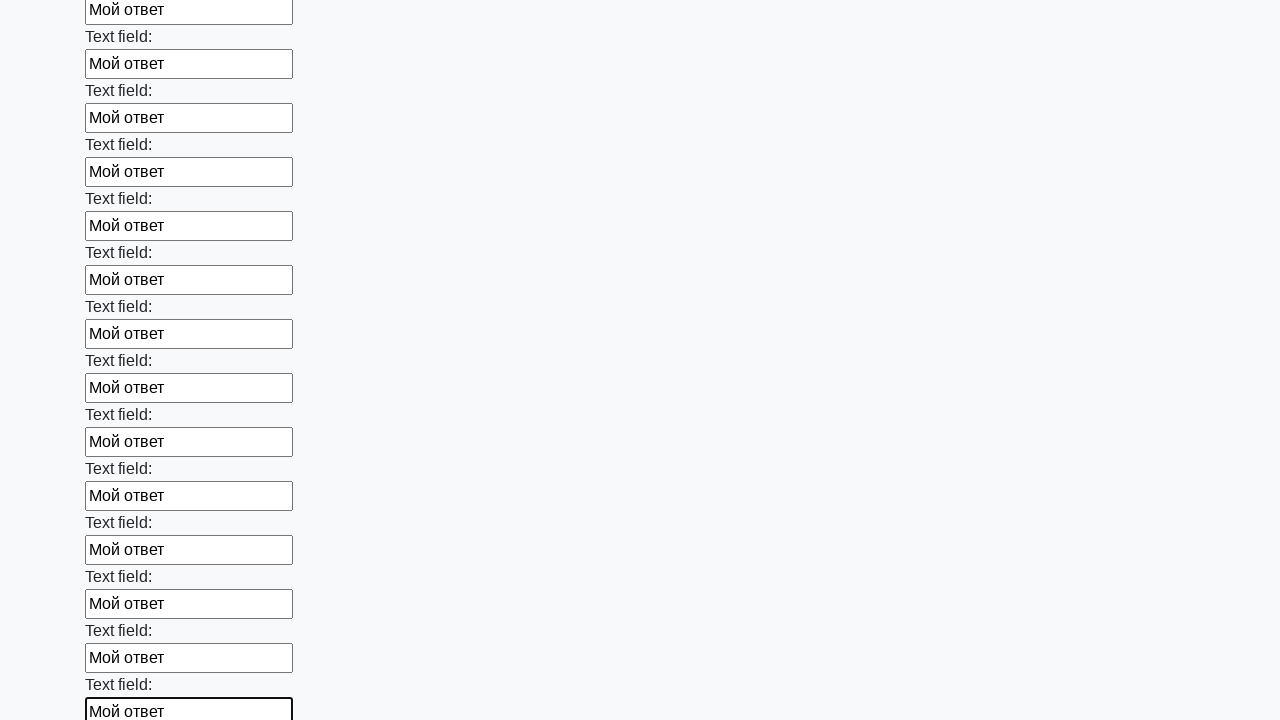

Filled an input field with 'Мой ответ' on input >> nth=49
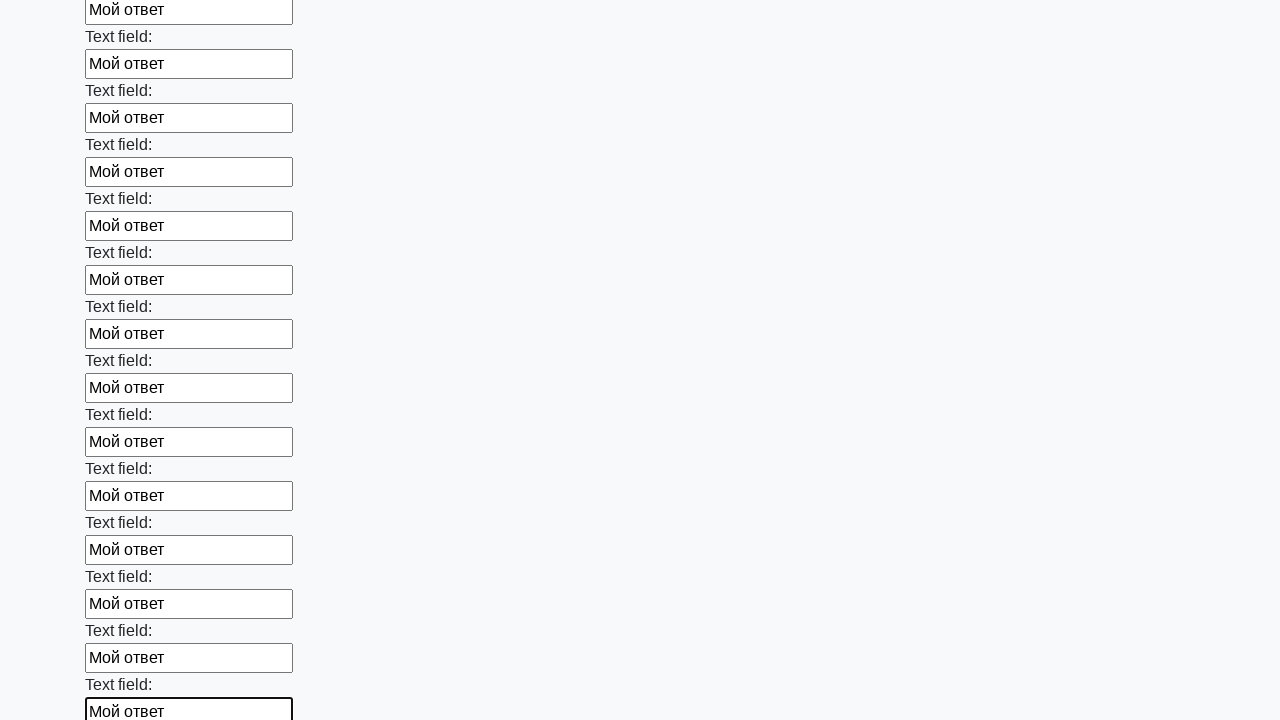

Filled an input field with 'Мой ответ' on input >> nth=50
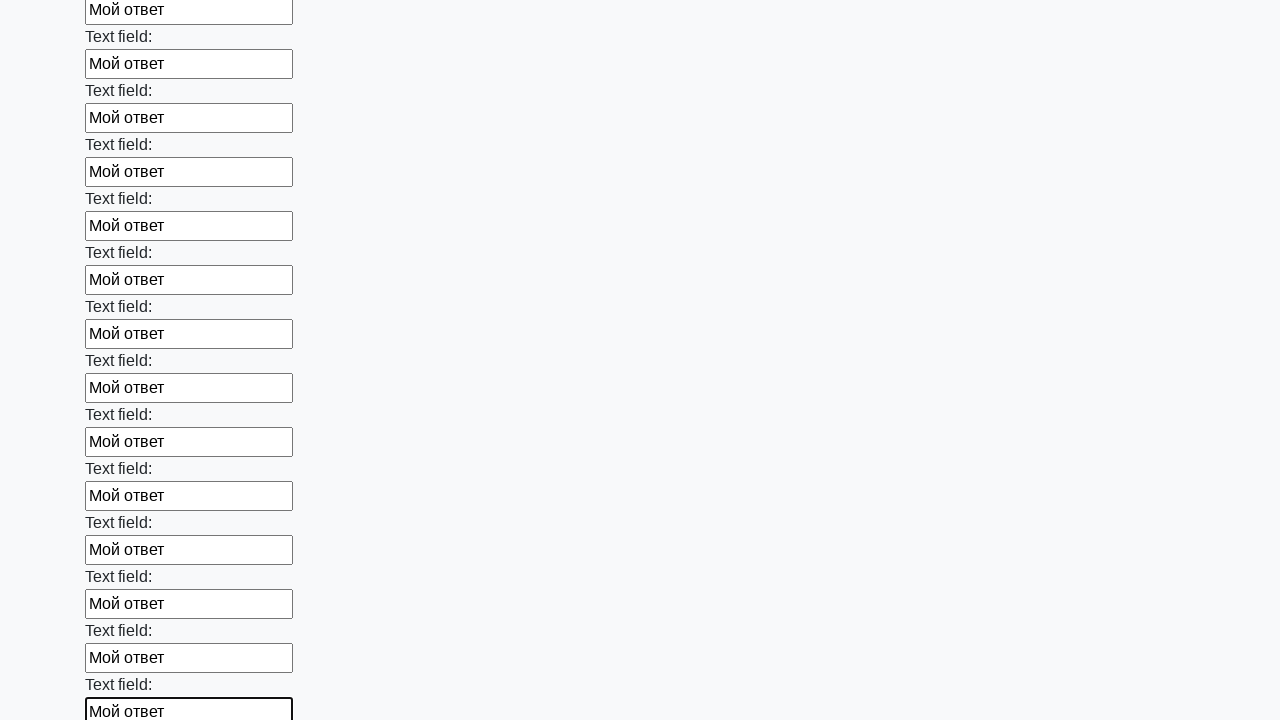

Filled an input field with 'Мой ответ' on input >> nth=51
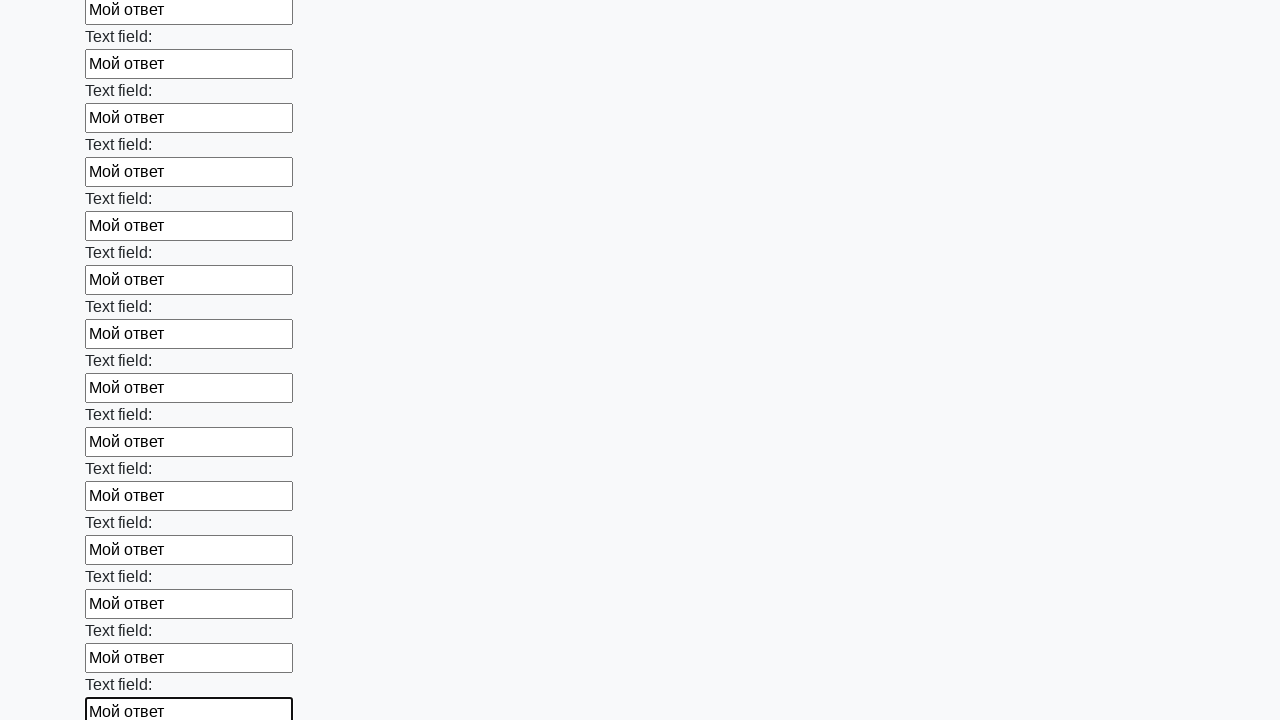

Filled an input field with 'Мой ответ' on input >> nth=52
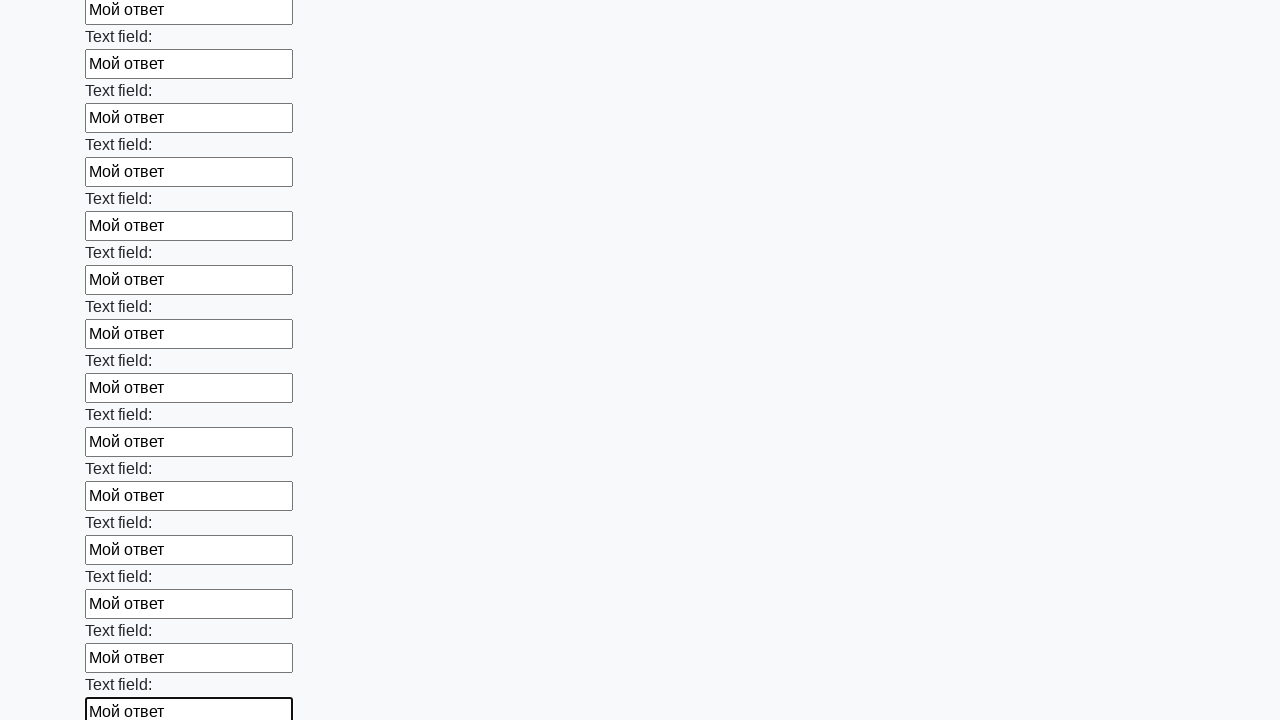

Filled an input field with 'Мой ответ' on input >> nth=53
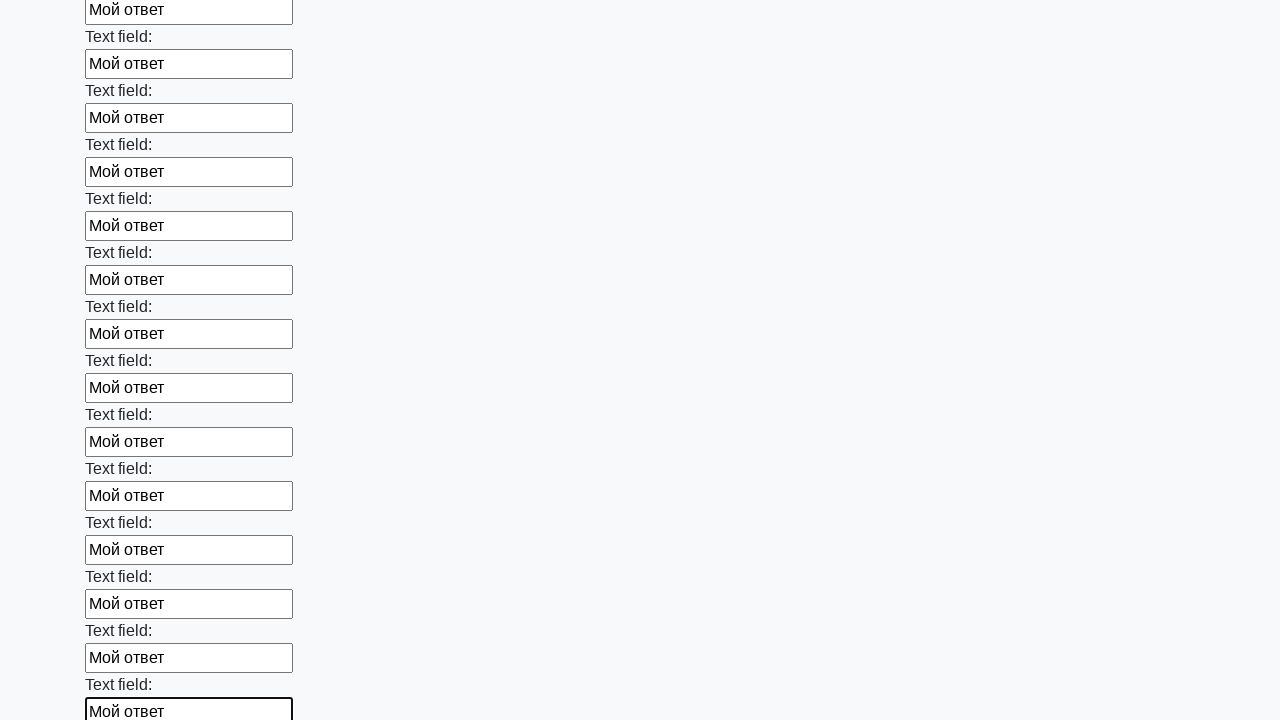

Filled an input field with 'Мой ответ' on input >> nth=54
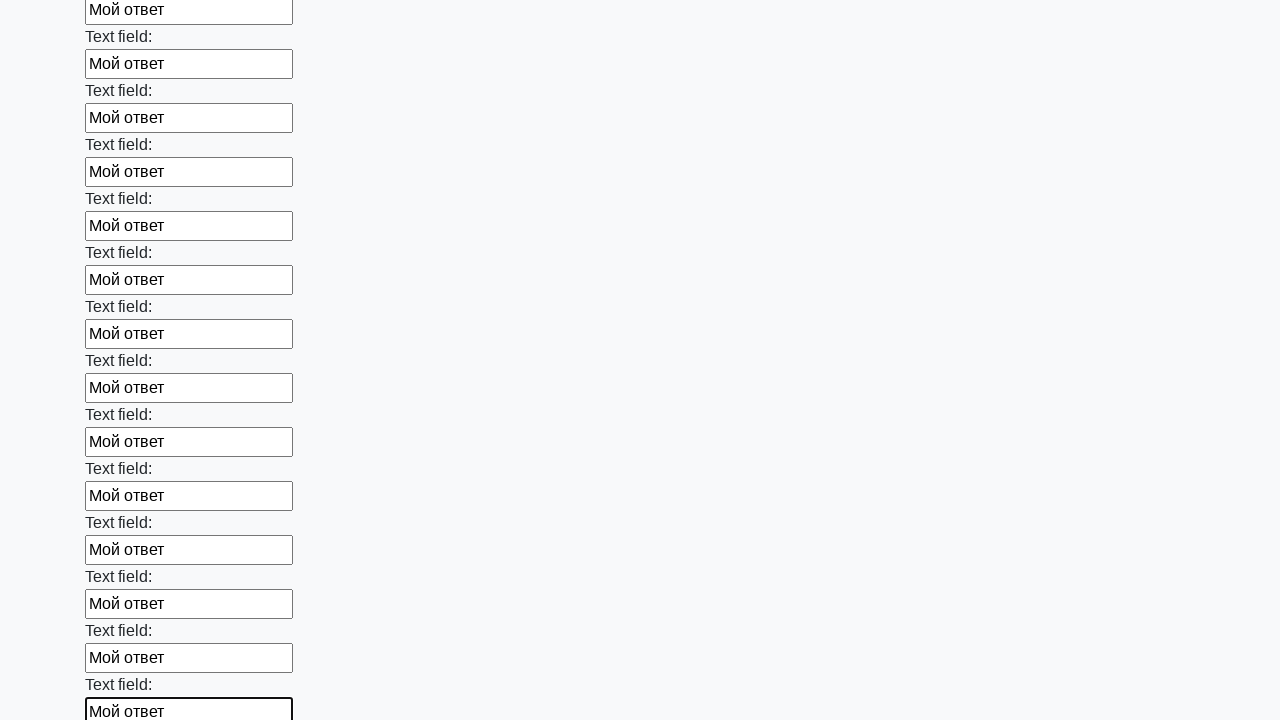

Filled an input field with 'Мой ответ' on input >> nth=55
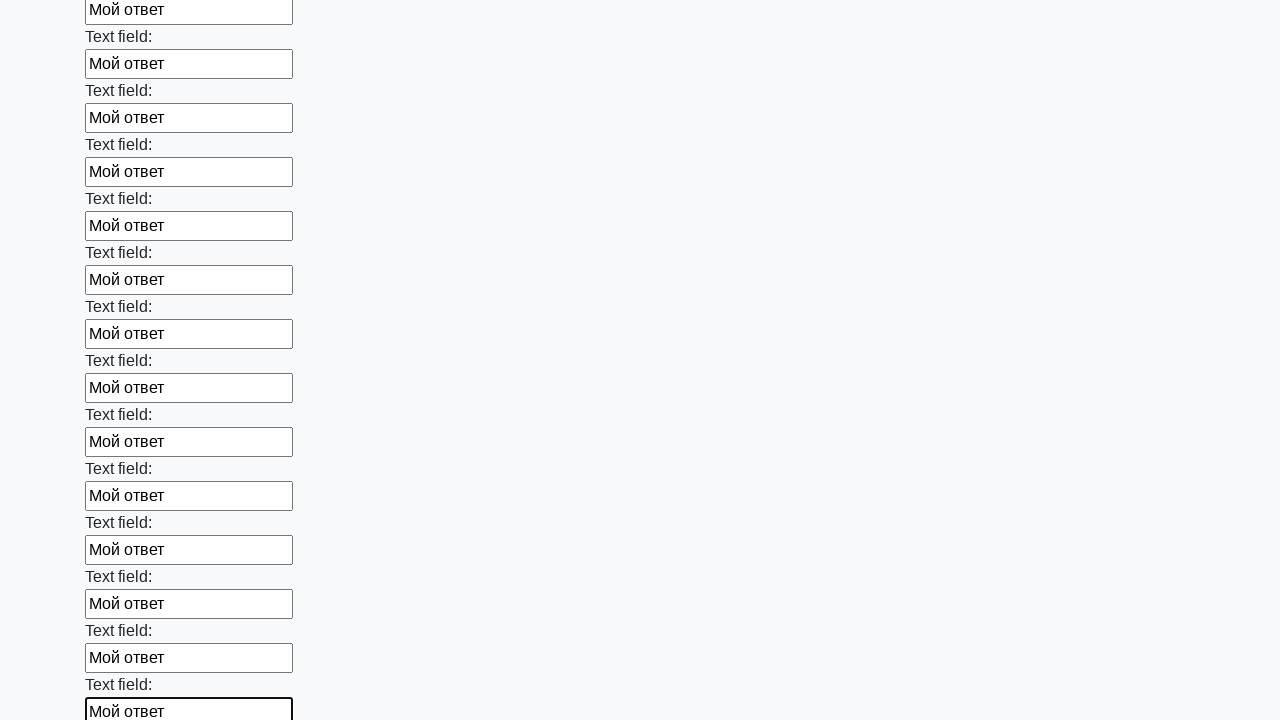

Filled an input field with 'Мой ответ' on input >> nth=56
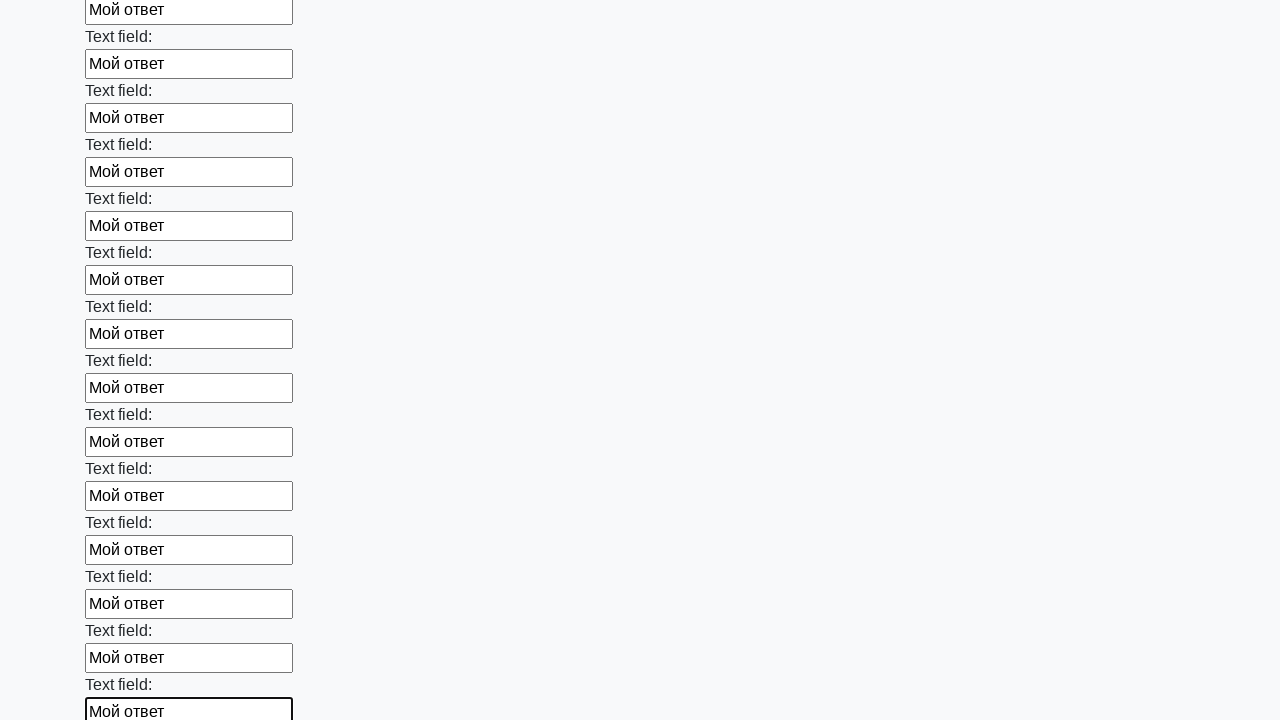

Filled an input field with 'Мой ответ' on input >> nth=57
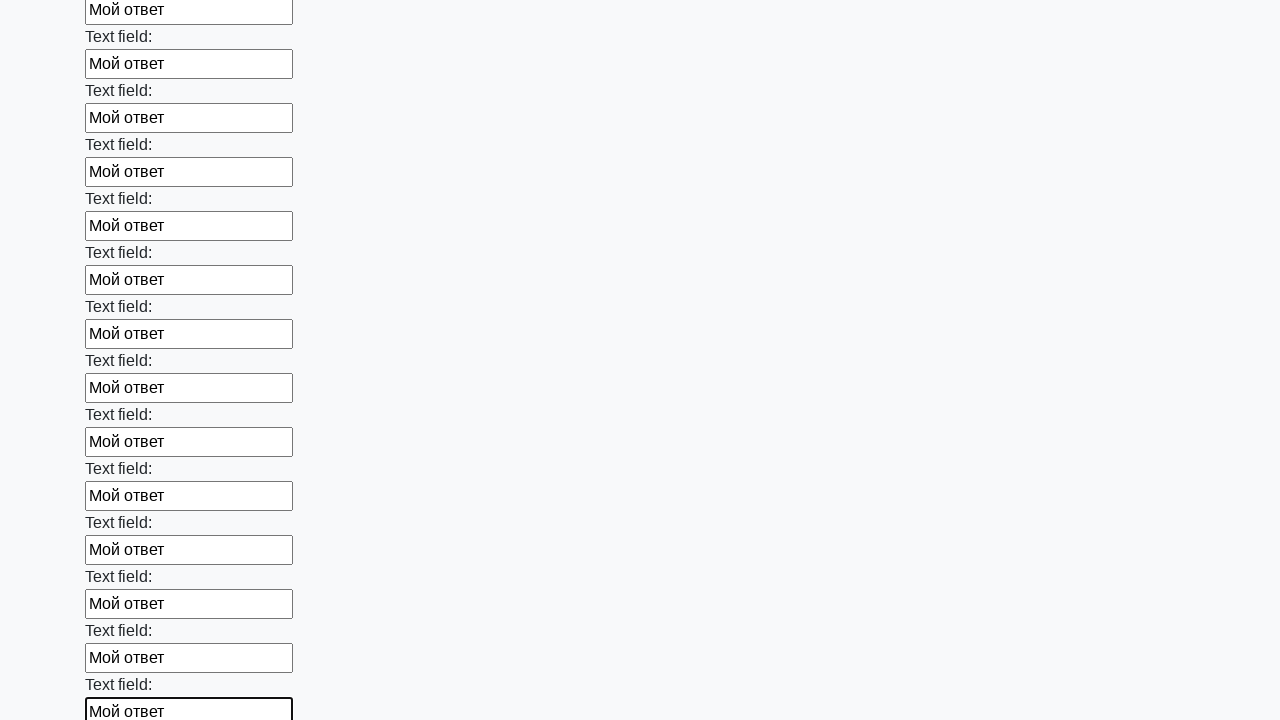

Filled an input field with 'Мой ответ' on input >> nth=58
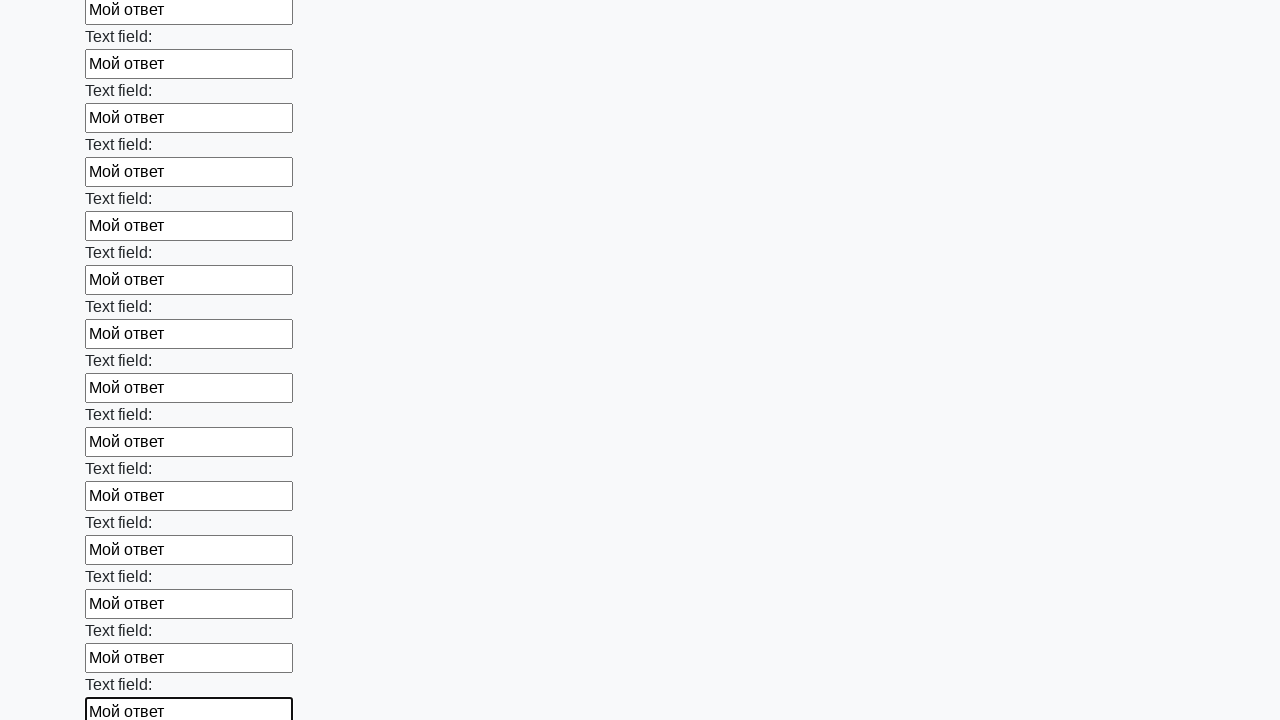

Filled an input field with 'Мой ответ' on input >> nth=59
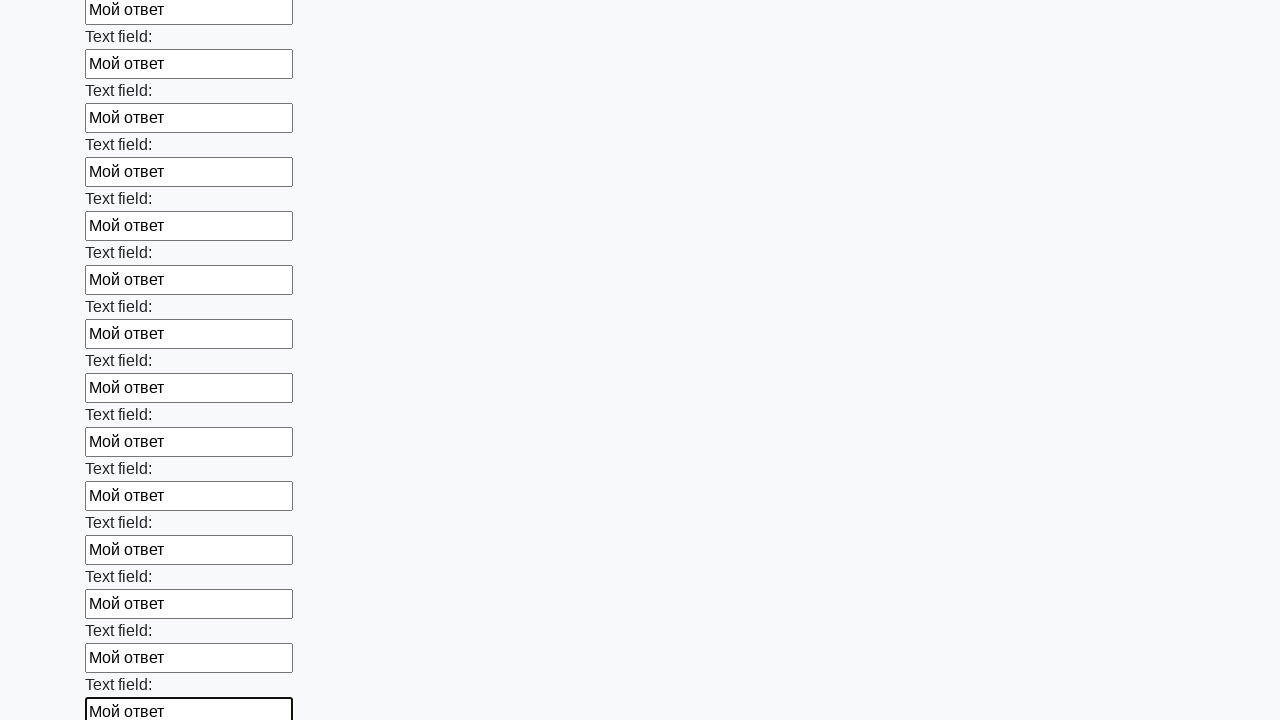

Filled an input field with 'Мой ответ' on input >> nth=60
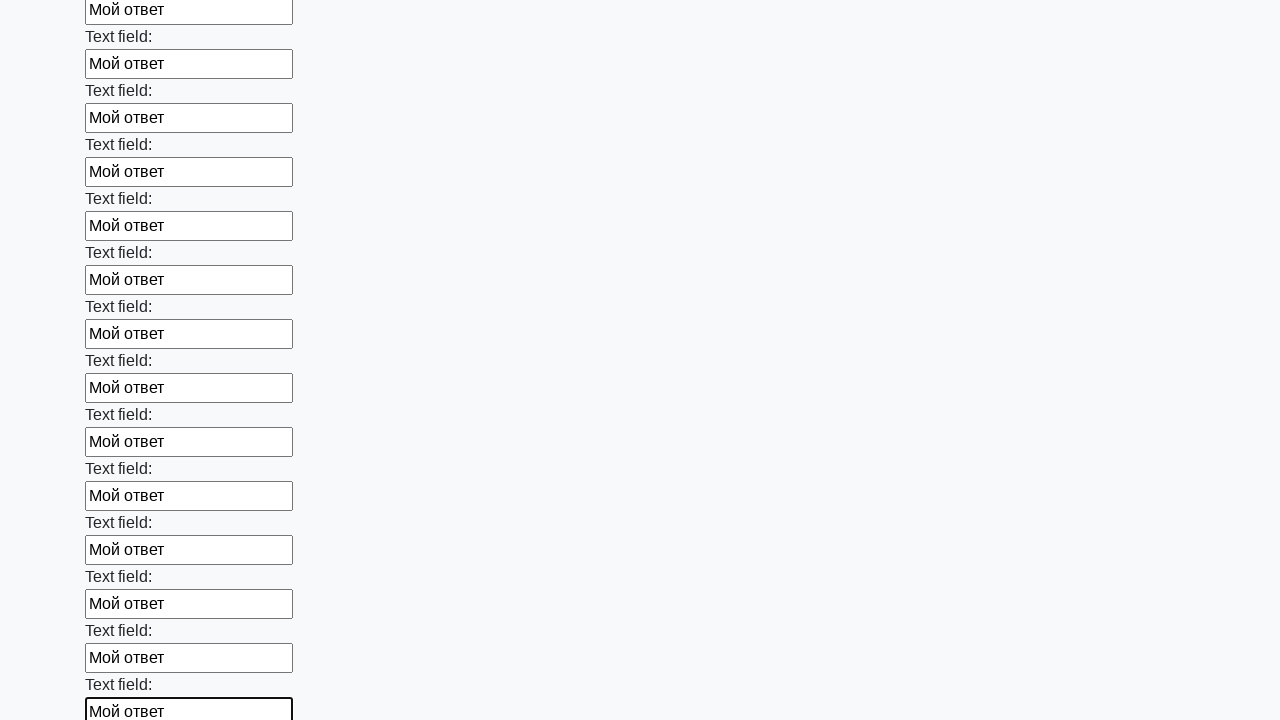

Filled an input field with 'Мой ответ' on input >> nth=61
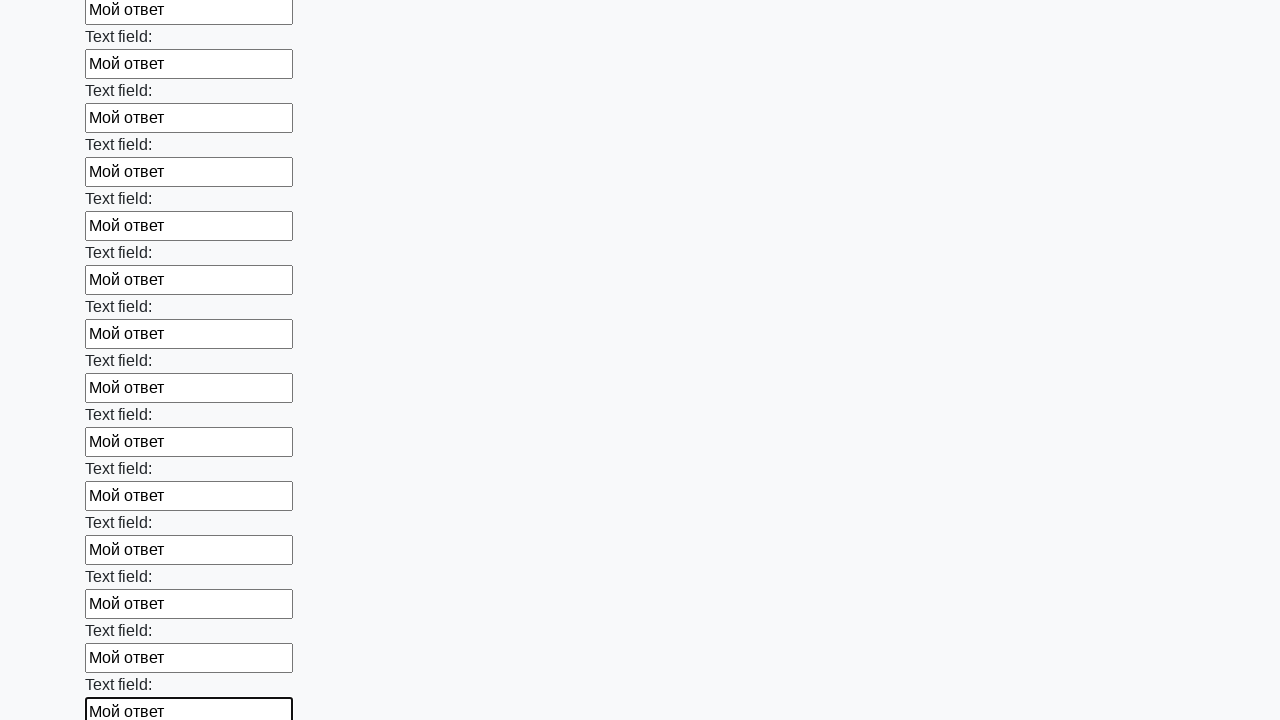

Filled an input field with 'Мой ответ' on input >> nth=62
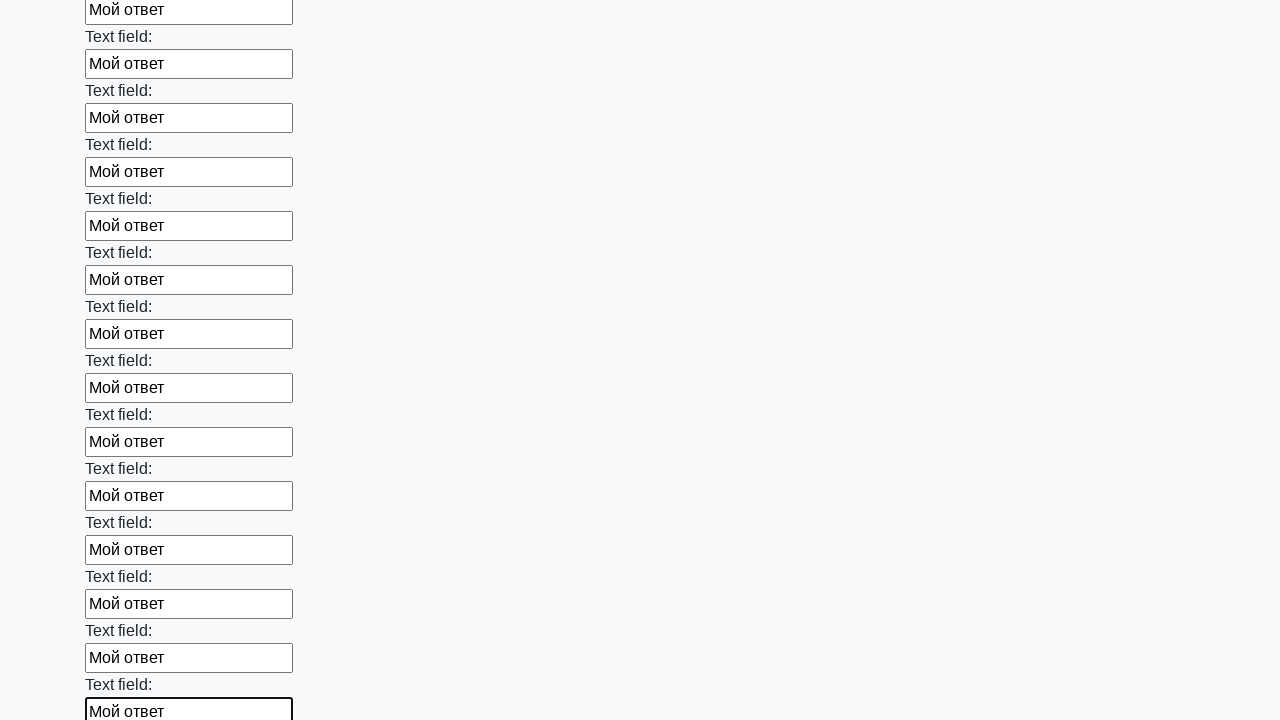

Filled an input field with 'Мой ответ' on input >> nth=63
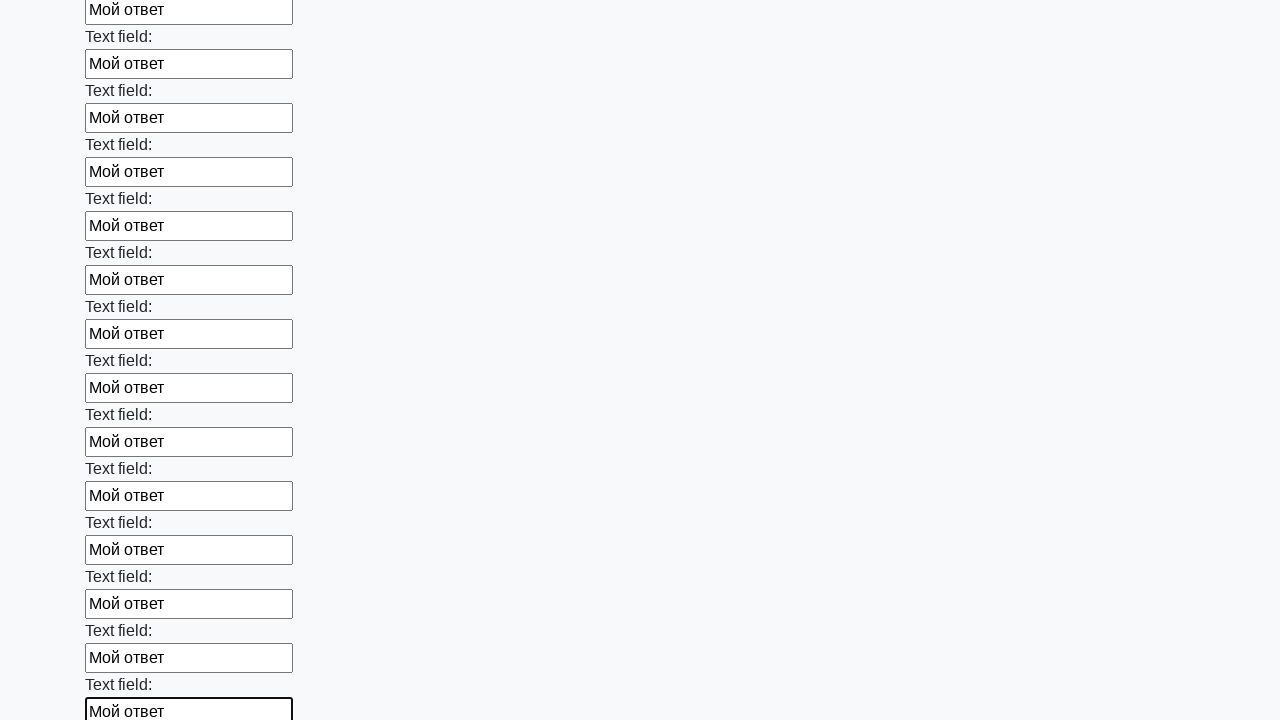

Filled an input field with 'Мой ответ' on input >> nth=64
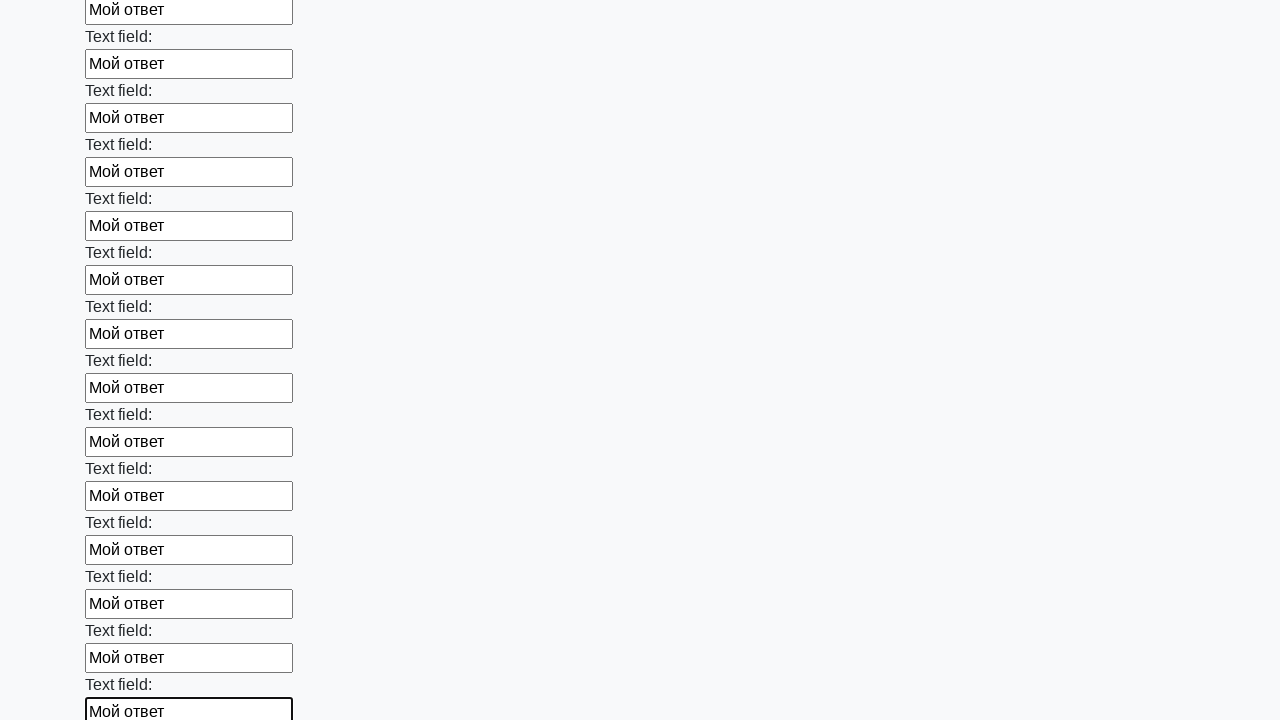

Filled an input field with 'Мой ответ' on input >> nth=65
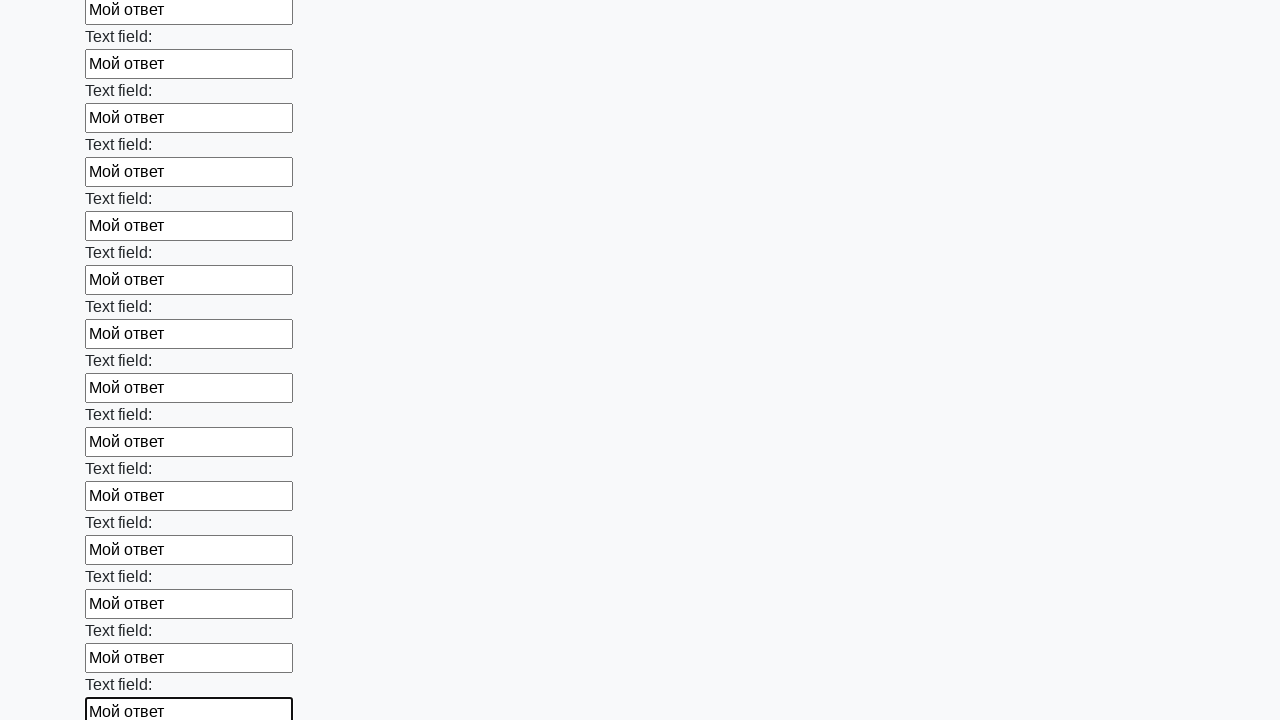

Filled an input field with 'Мой ответ' on input >> nth=66
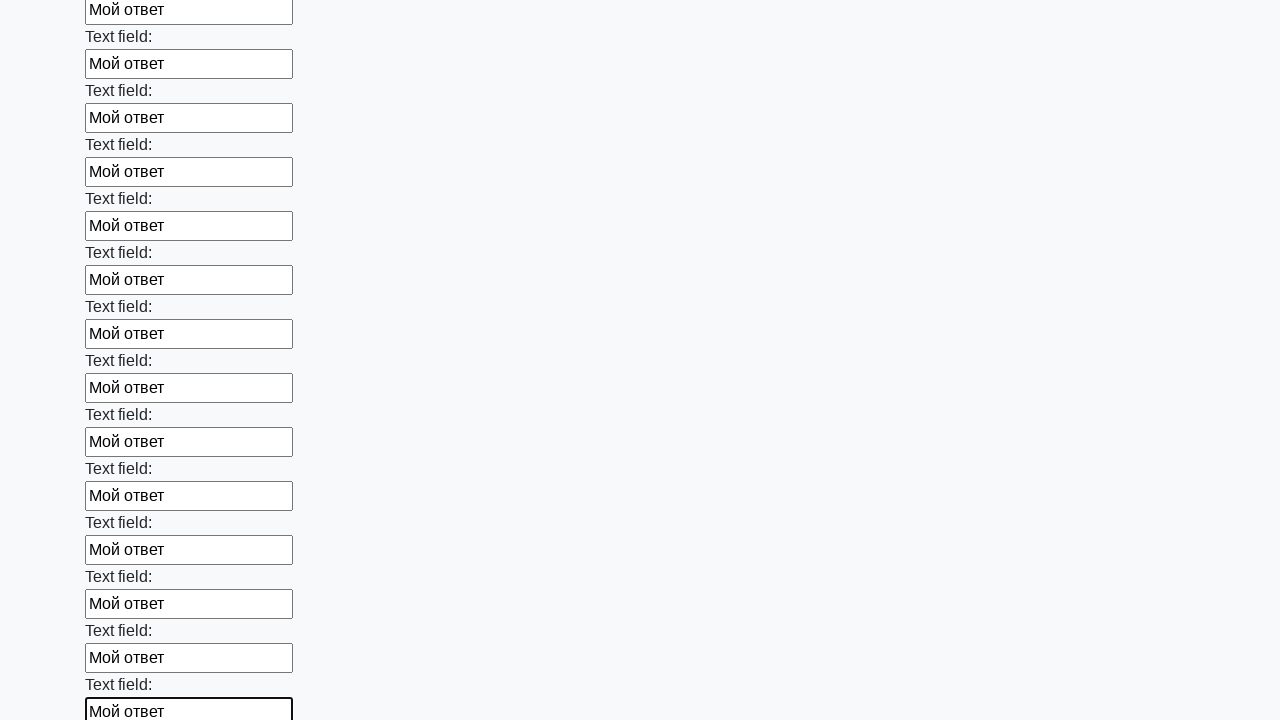

Filled an input field with 'Мой ответ' on input >> nth=67
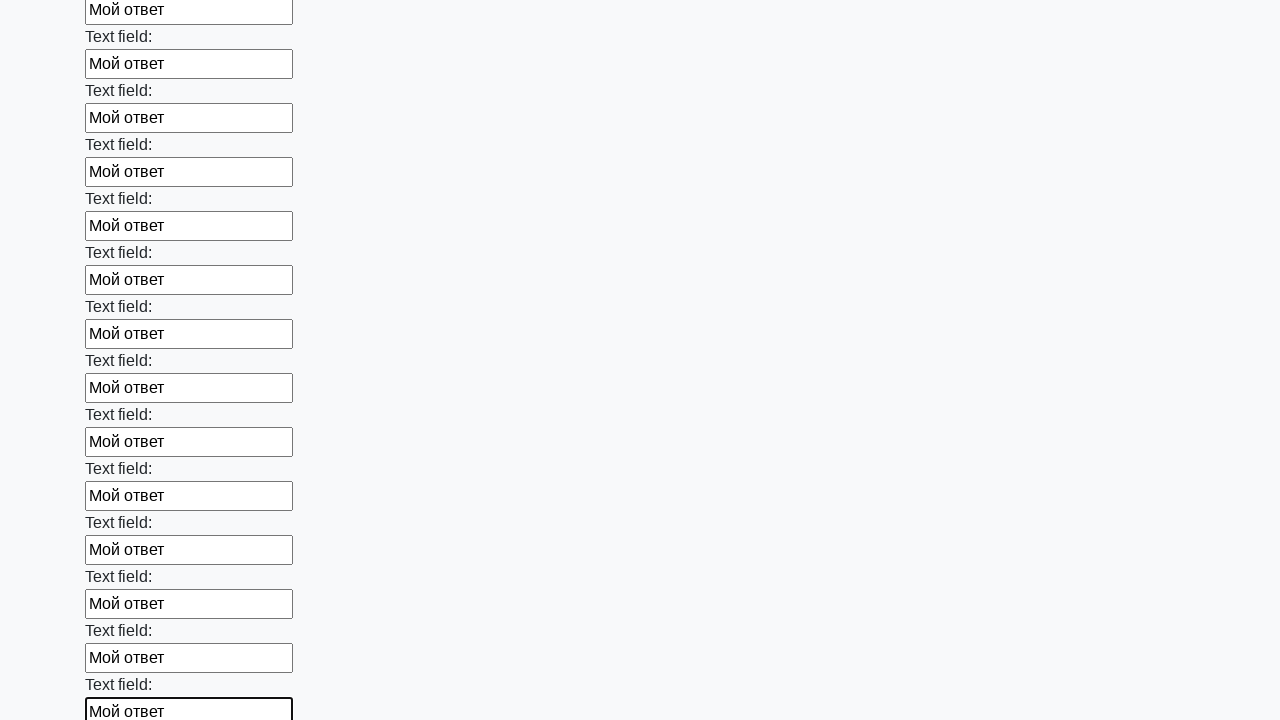

Filled an input field with 'Мой ответ' on input >> nth=68
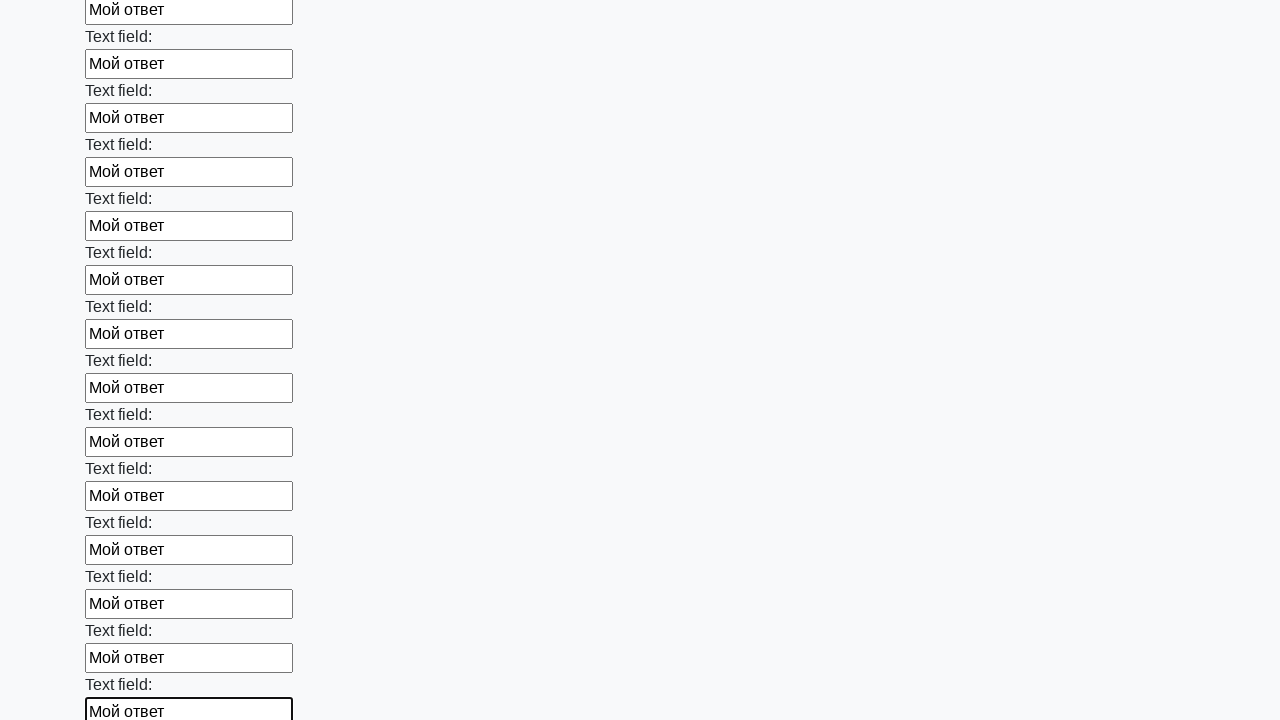

Filled an input field with 'Мой ответ' on input >> nth=69
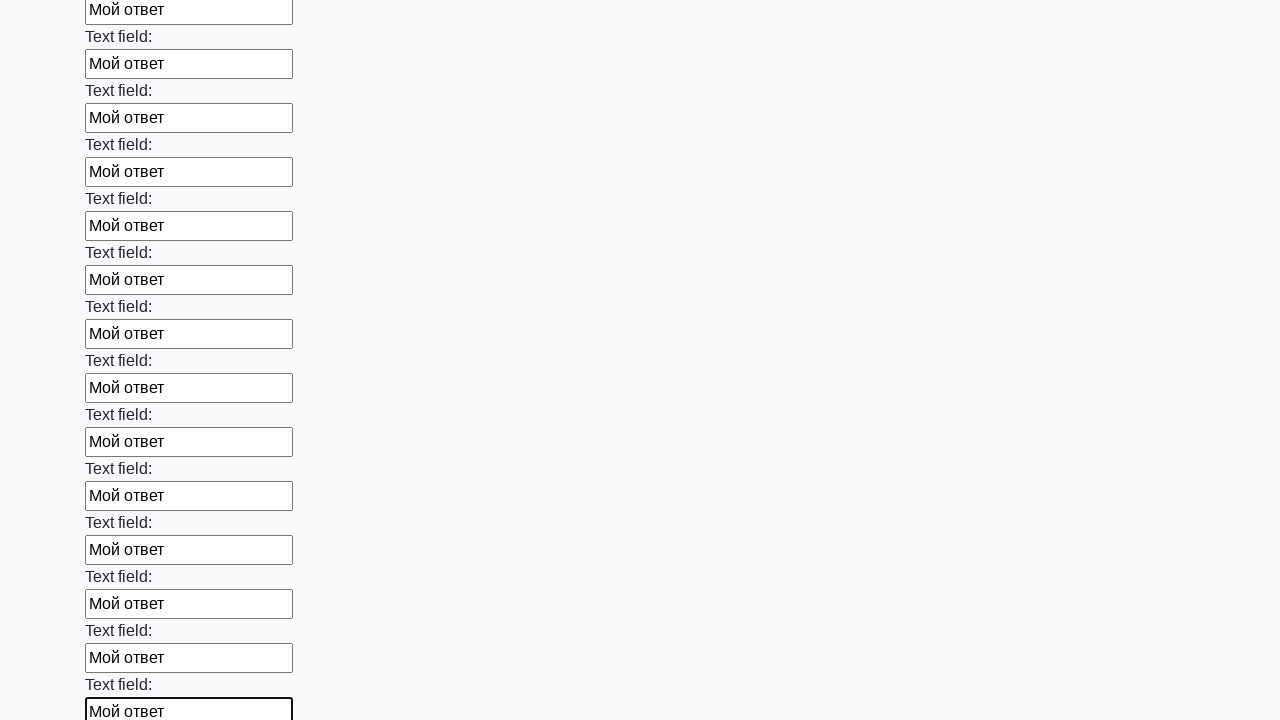

Filled an input field with 'Мой ответ' on input >> nth=70
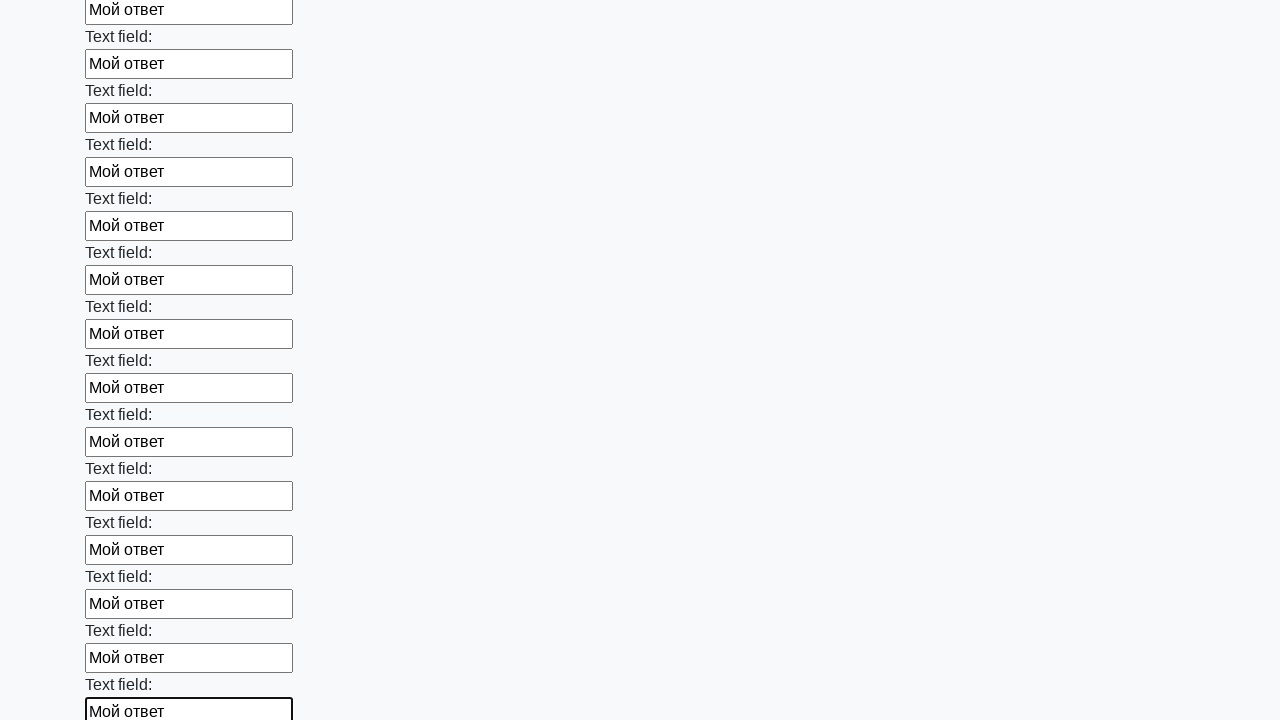

Filled an input field with 'Мой ответ' on input >> nth=71
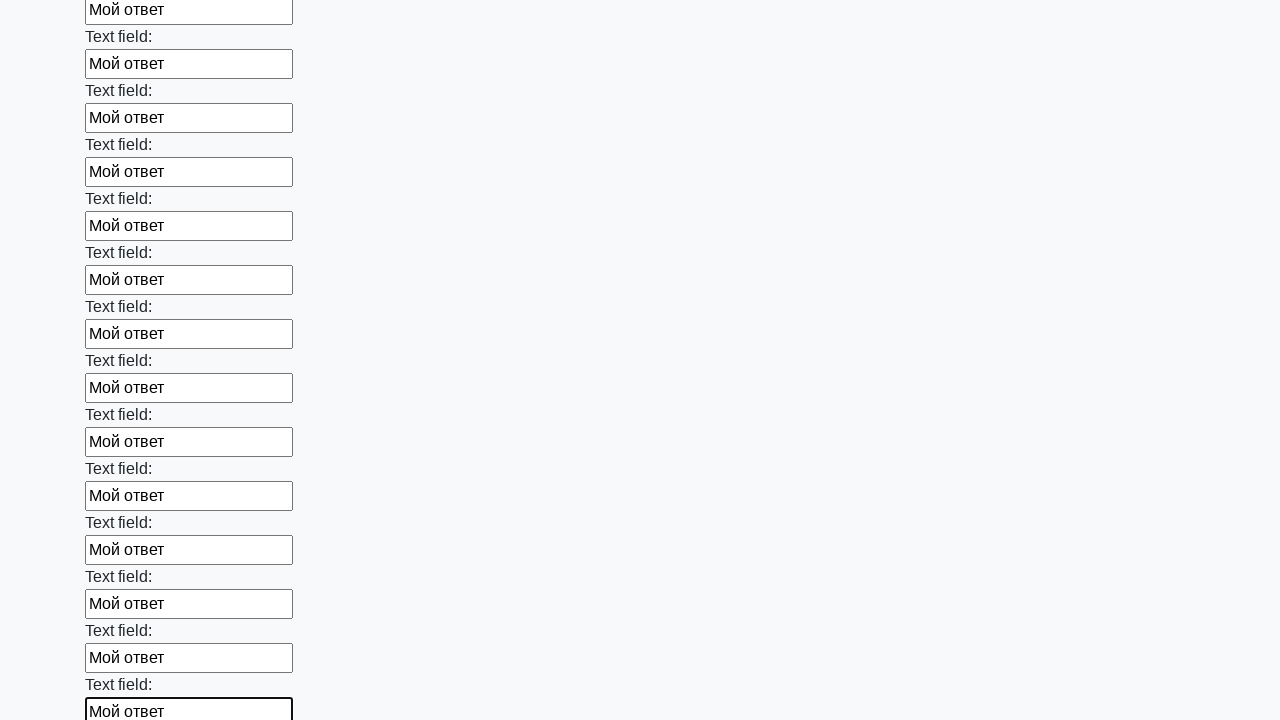

Filled an input field with 'Мой ответ' on input >> nth=72
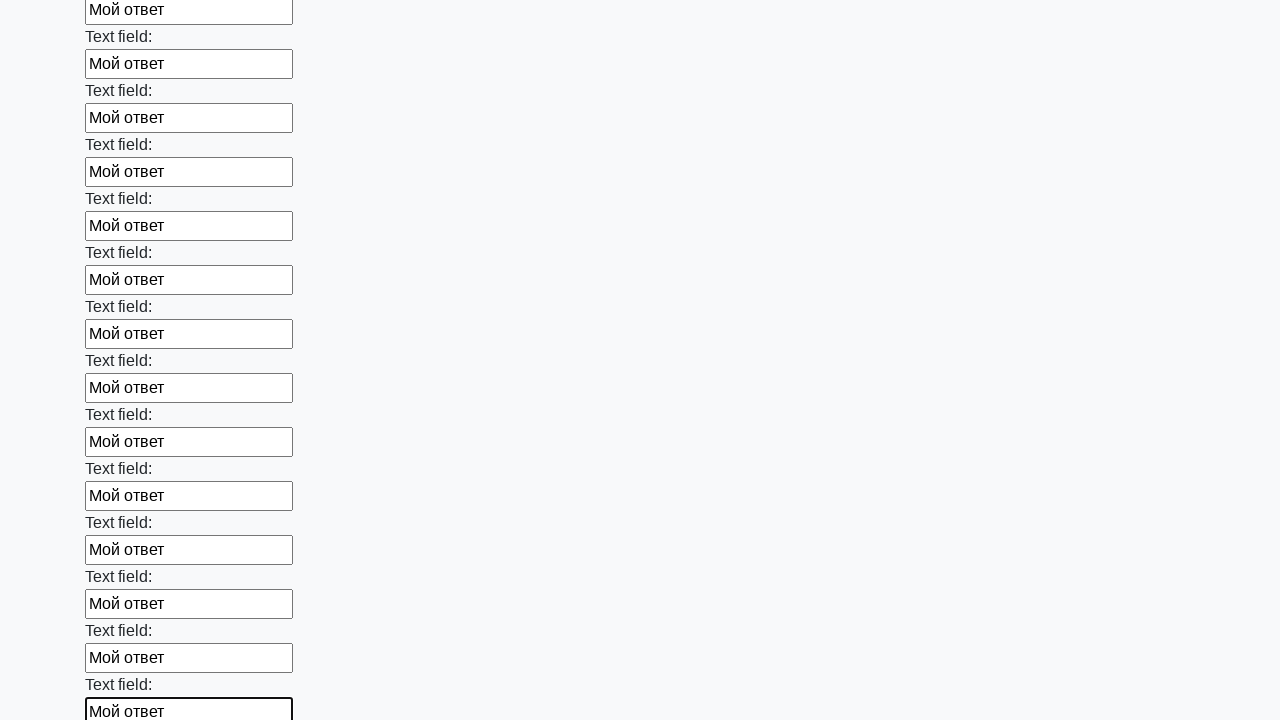

Filled an input field with 'Мой ответ' on input >> nth=73
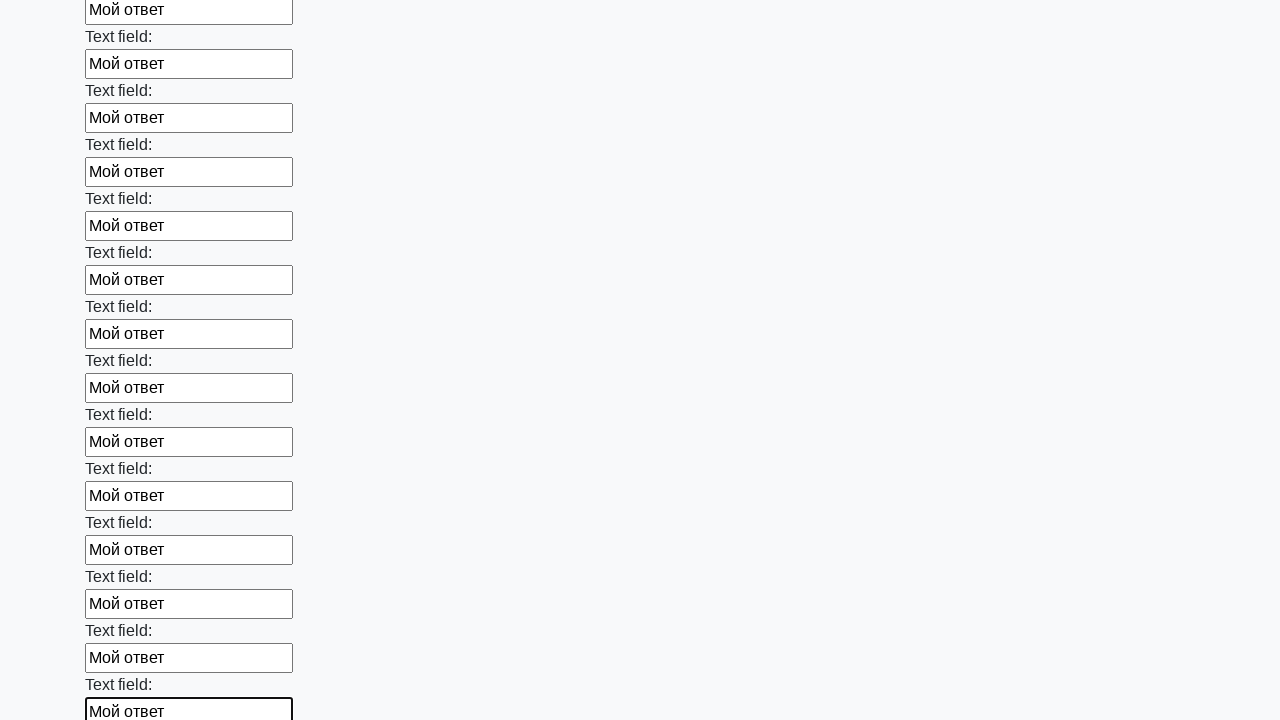

Filled an input field with 'Мой ответ' on input >> nth=74
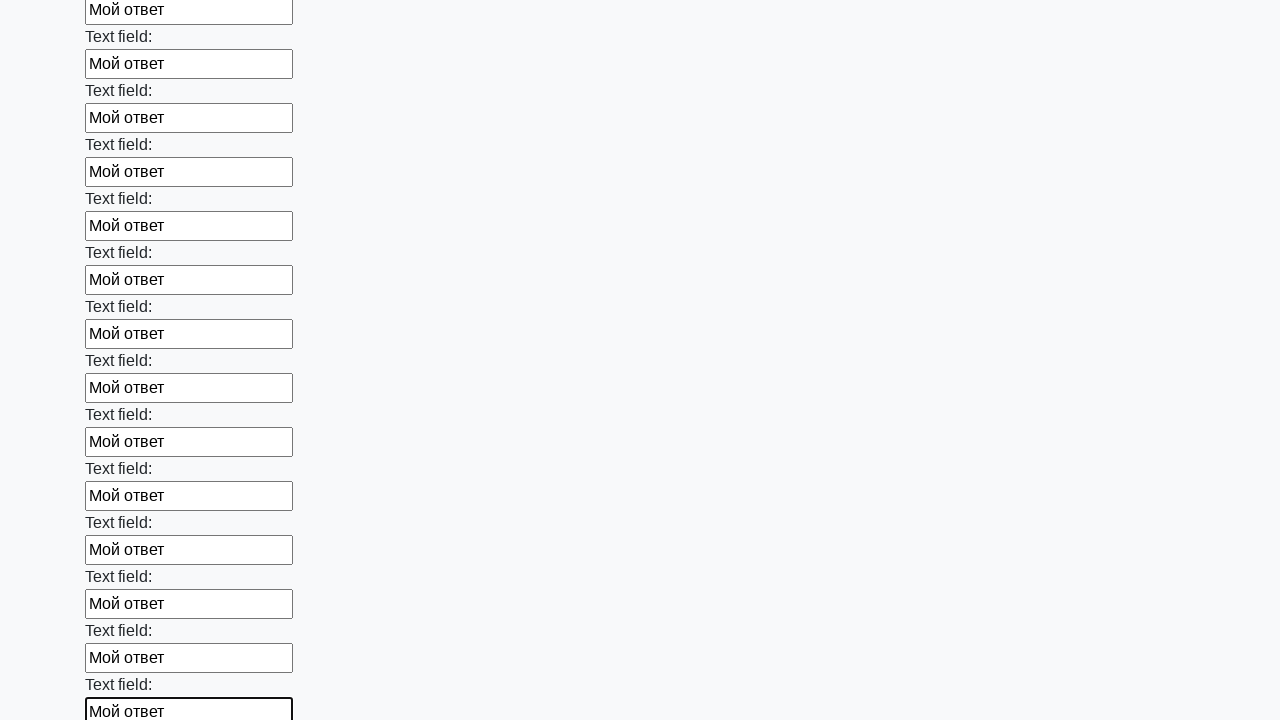

Filled an input field with 'Мой ответ' on input >> nth=75
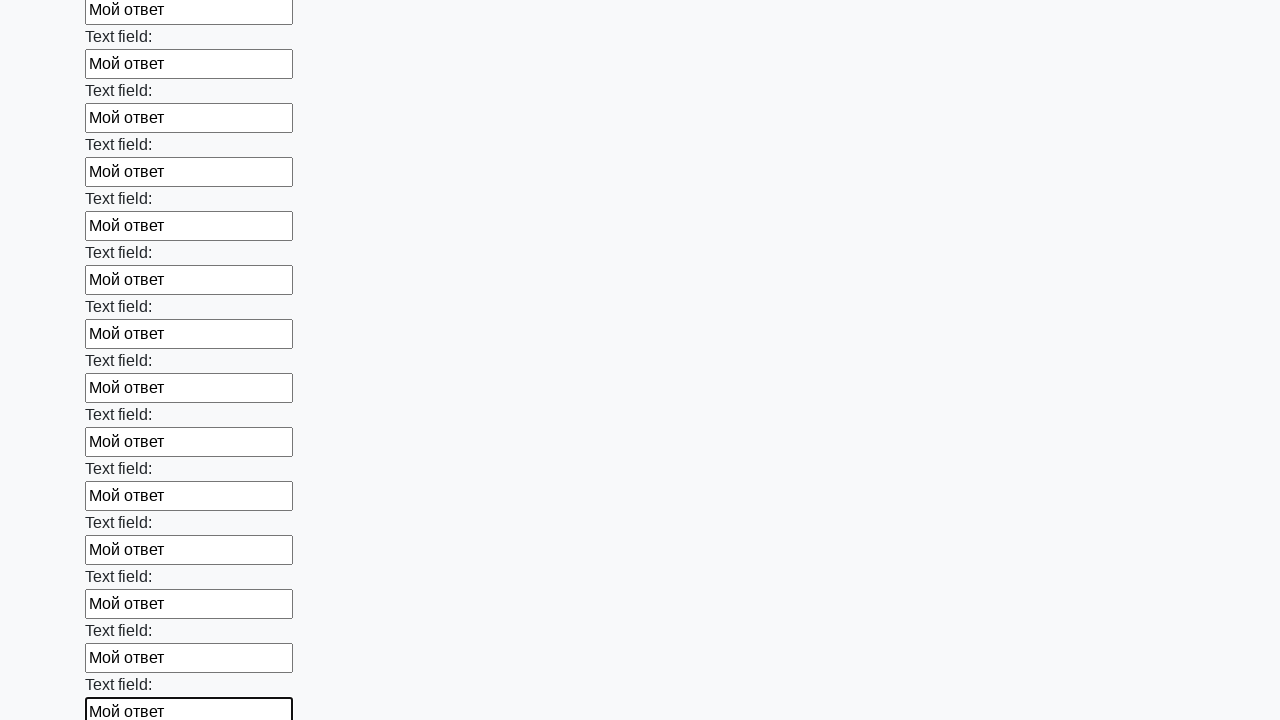

Filled an input field with 'Мой ответ' on input >> nth=76
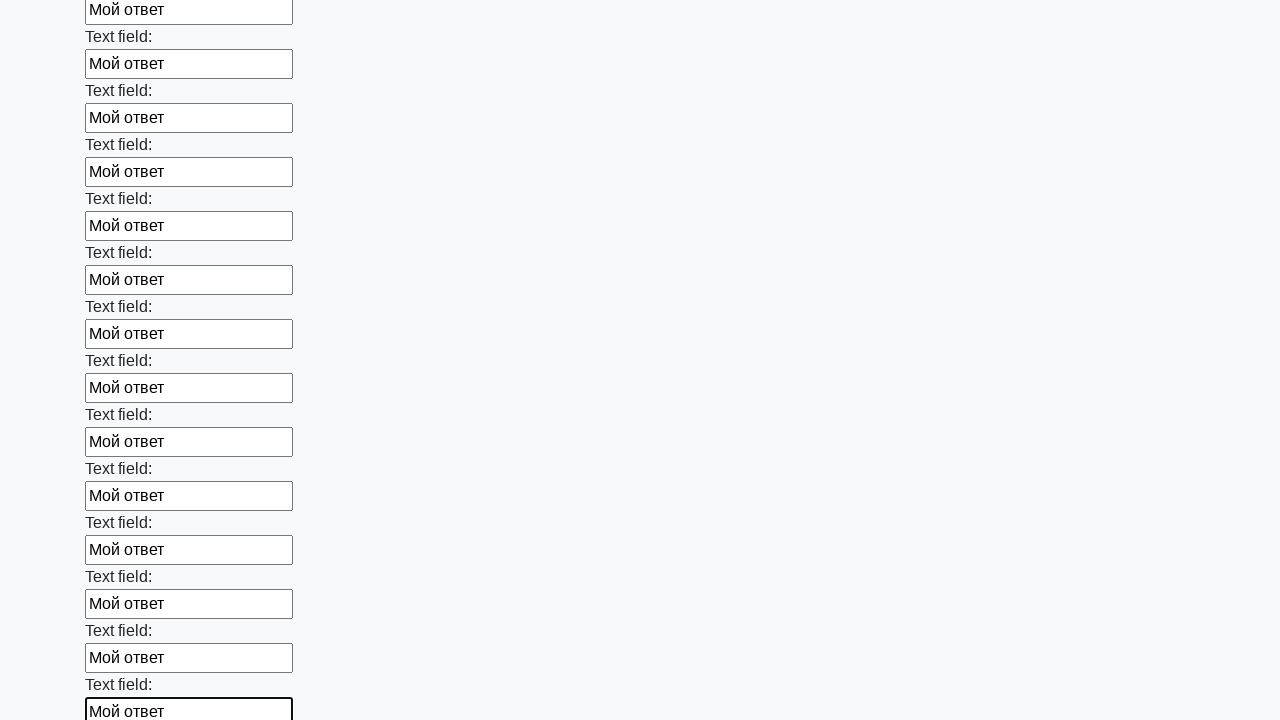

Filled an input field with 'Мой ответ' on input >> nth=77
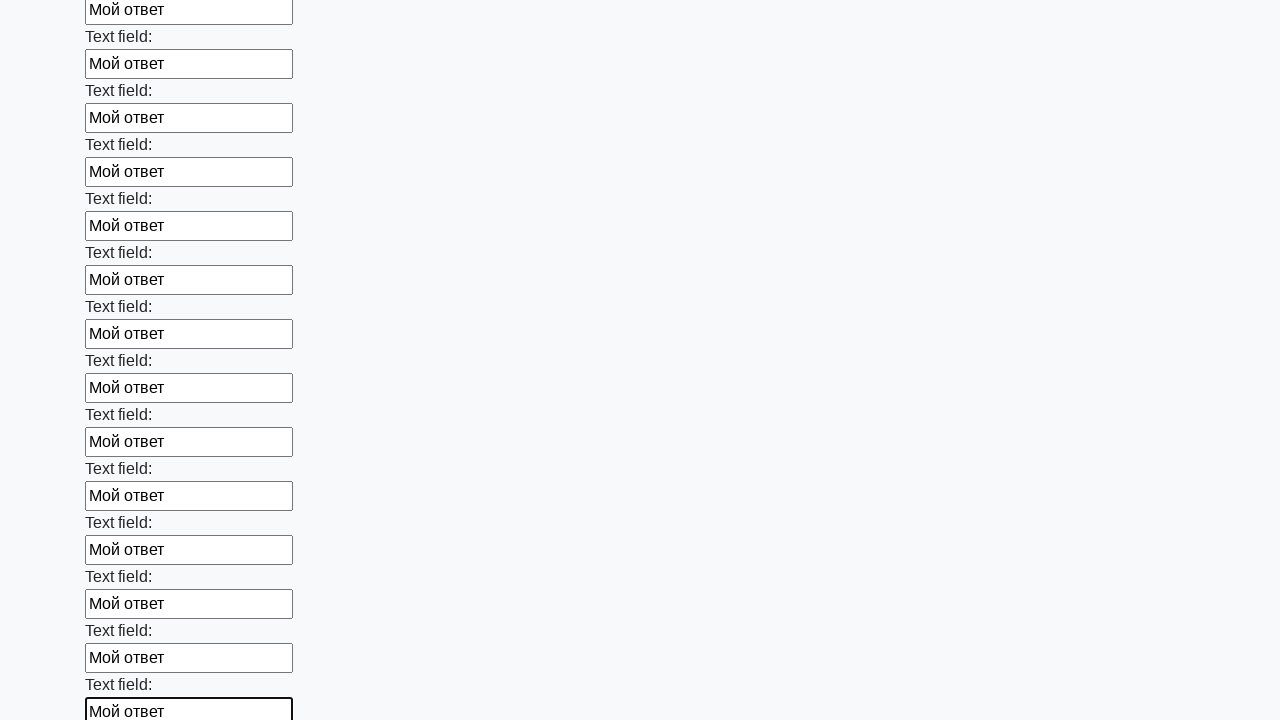

Filled an input field with 'Мой ответ' on input >> nth=78
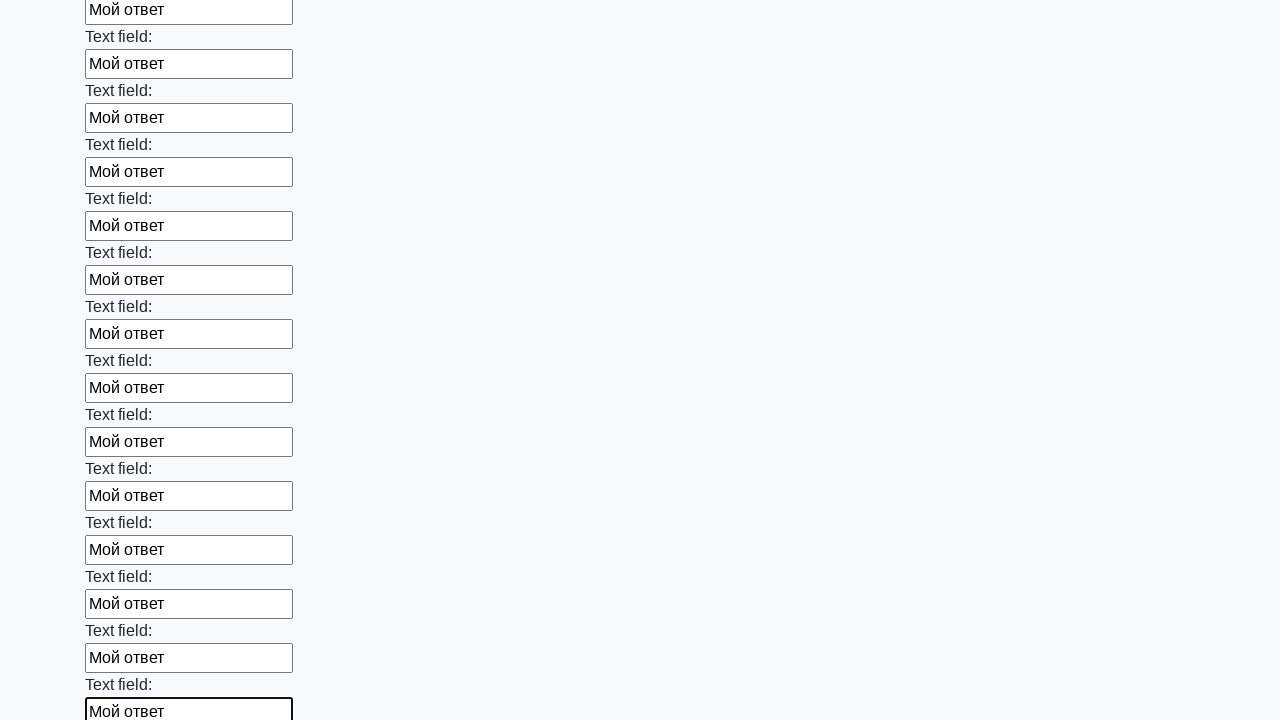

Filled an input field with 'Мой ответ' on input >> nth=79
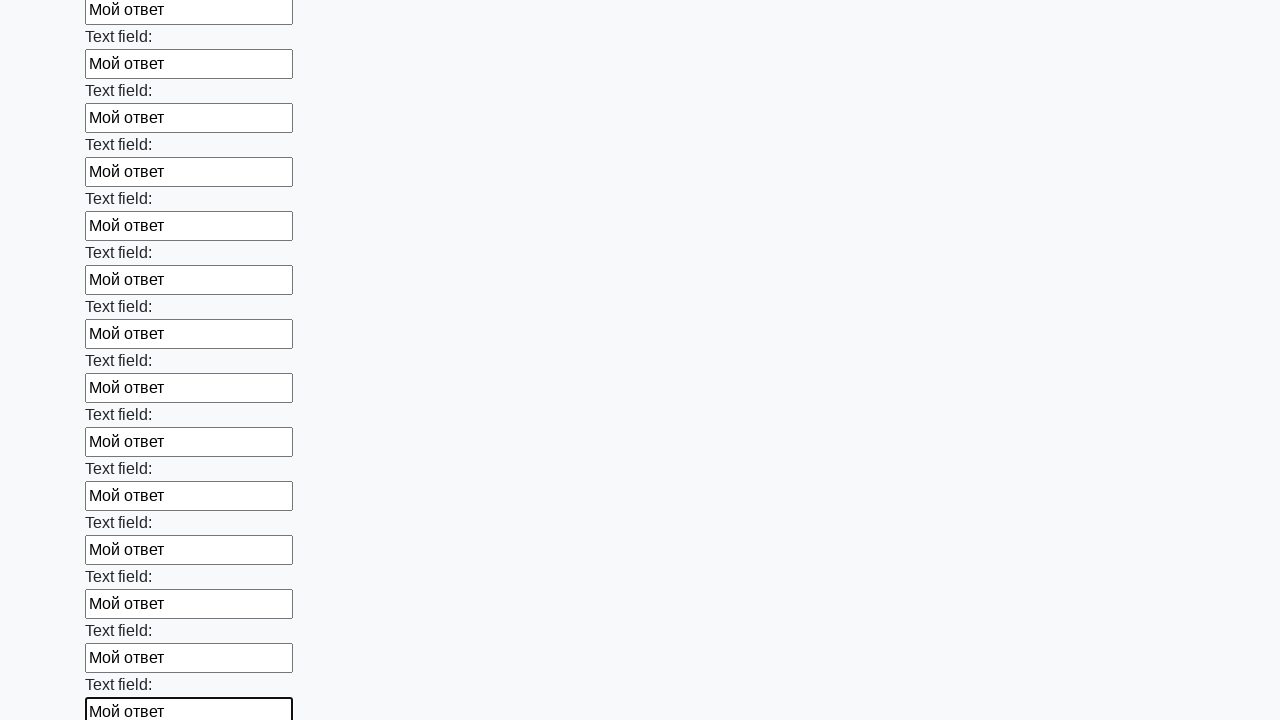

Filled an input field with 'Мой ответ' on input >> nth=80
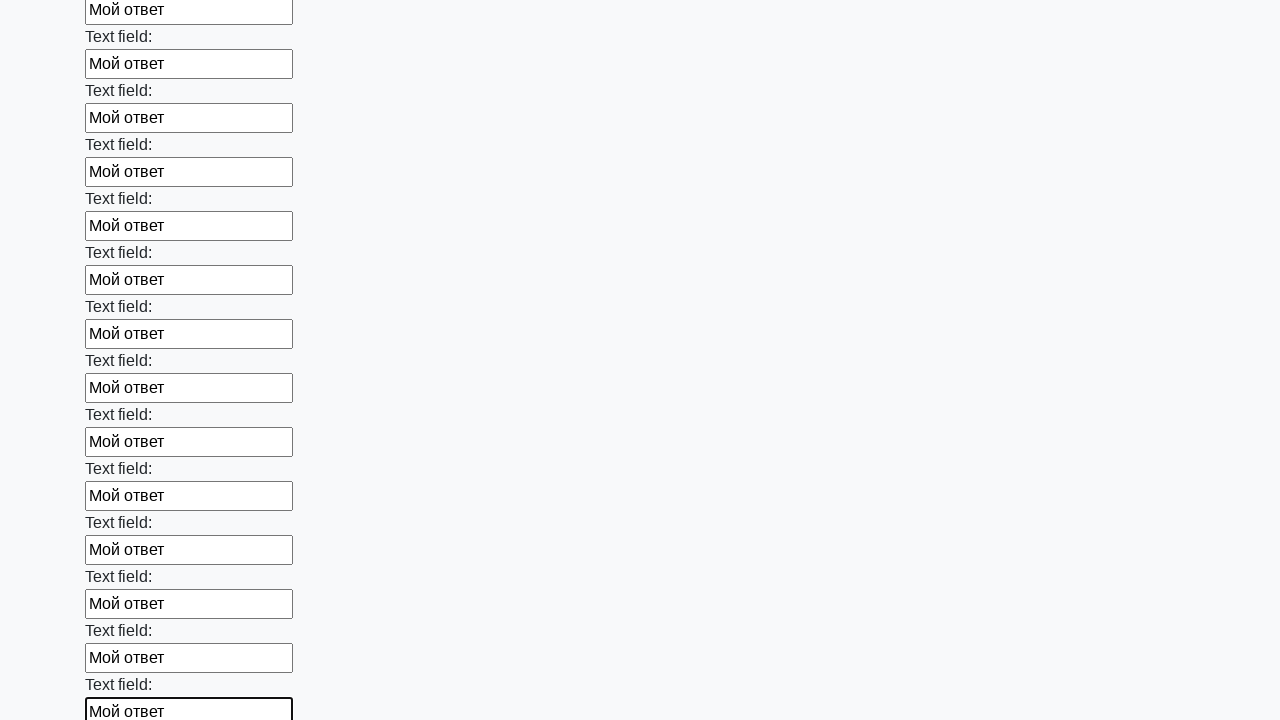

Filled an input field with 'Мой ответ' on input >> nth=81
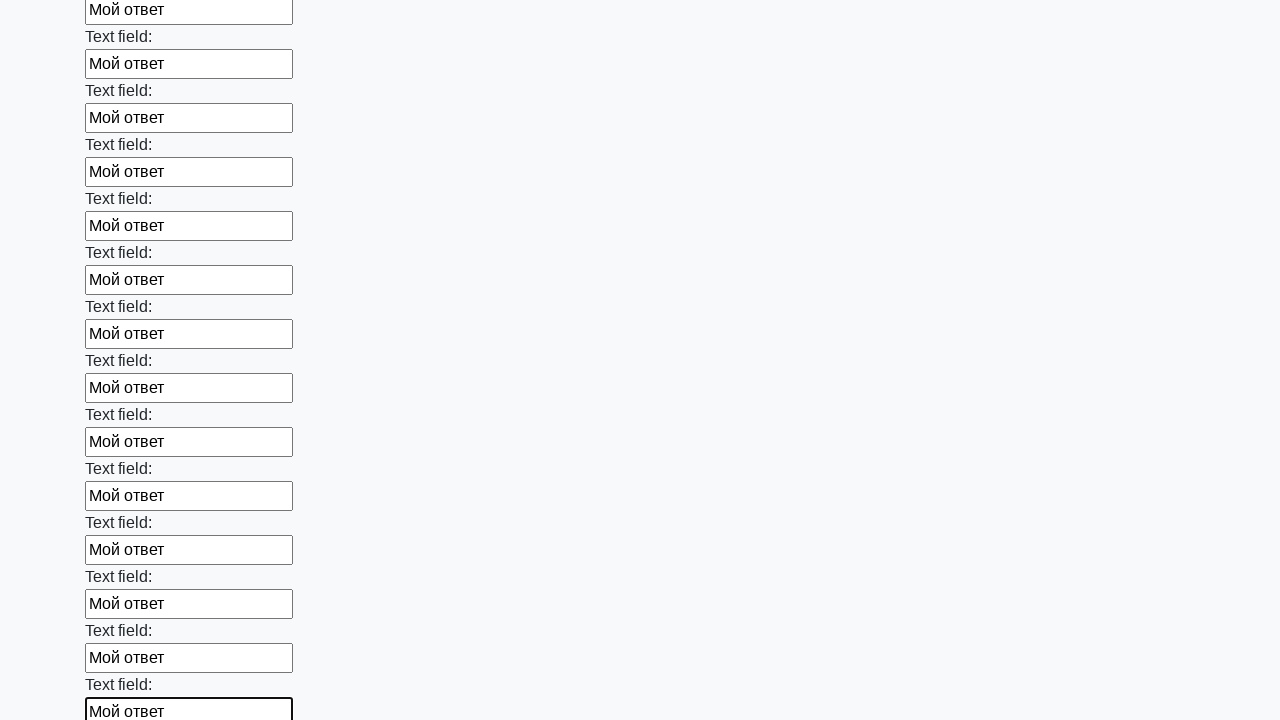

Filled an input field with 'Мой ответ' on input >> nth=82
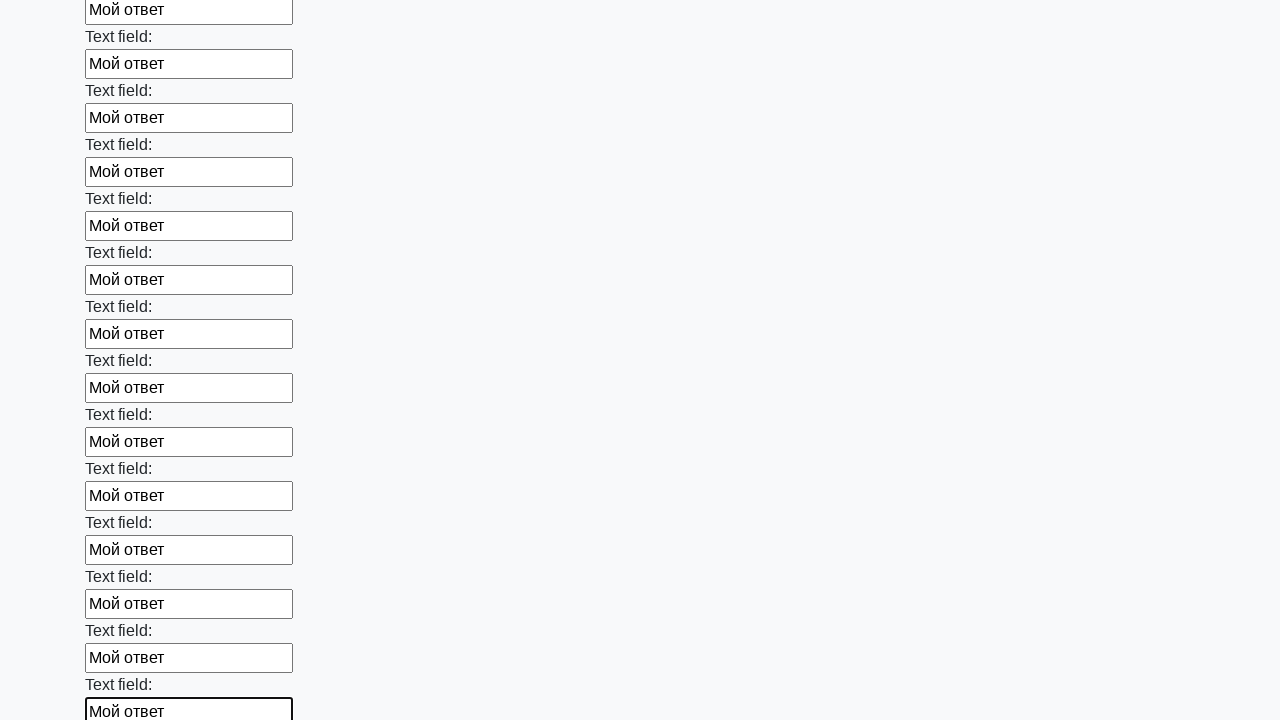

Filled an input field with 'Мой ответ' on input >> nth=83
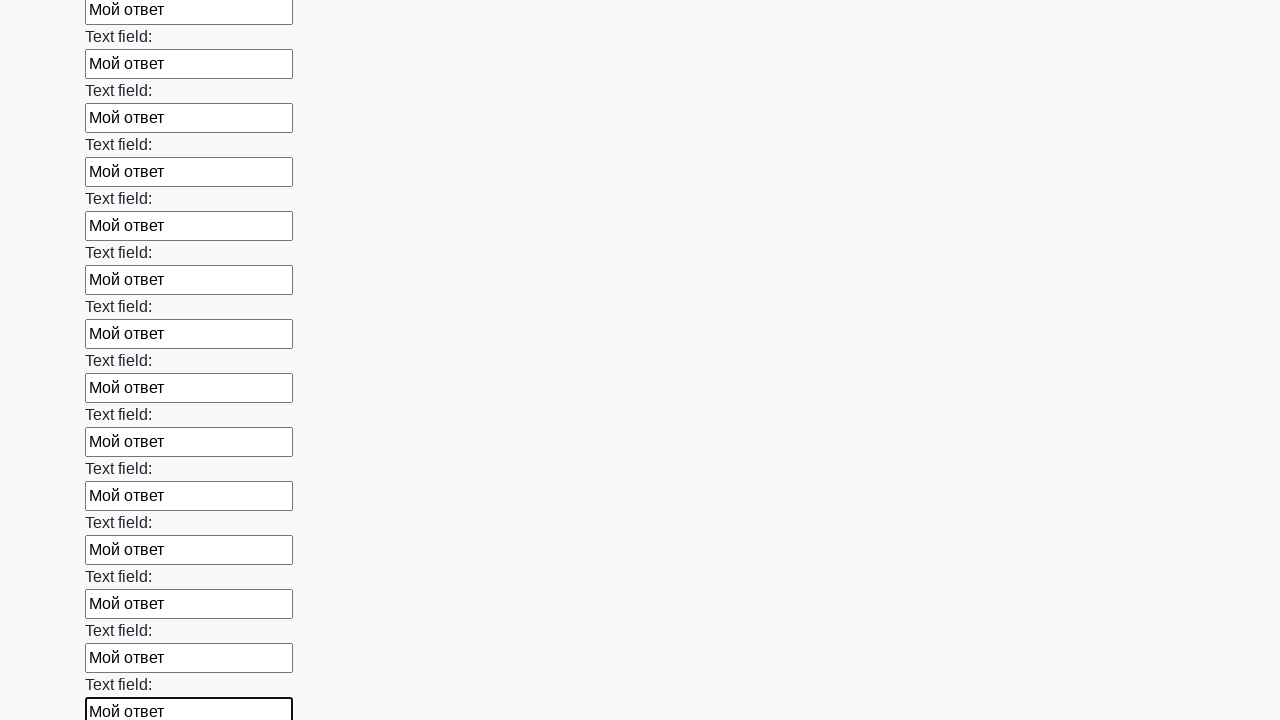

Filled an input field with 'Мой ответ' on input >> nth=84
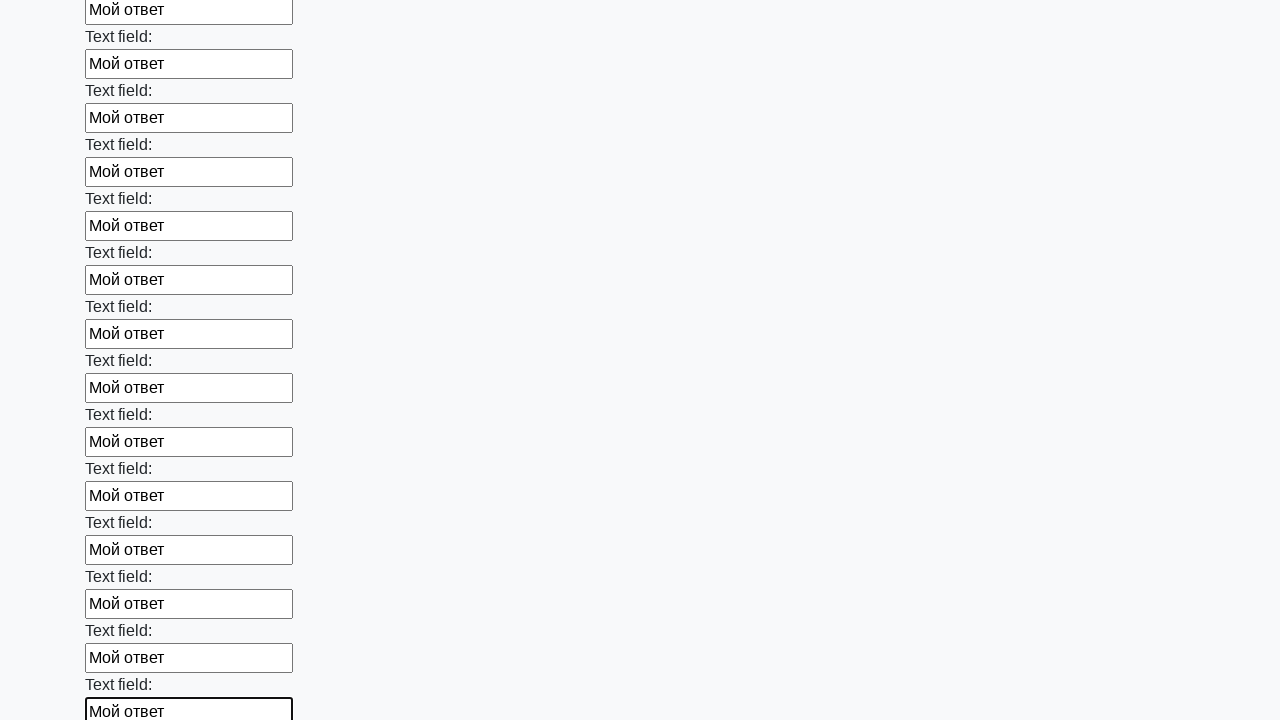

Filled an input field with 'Мой ответ' on input >> nth=85
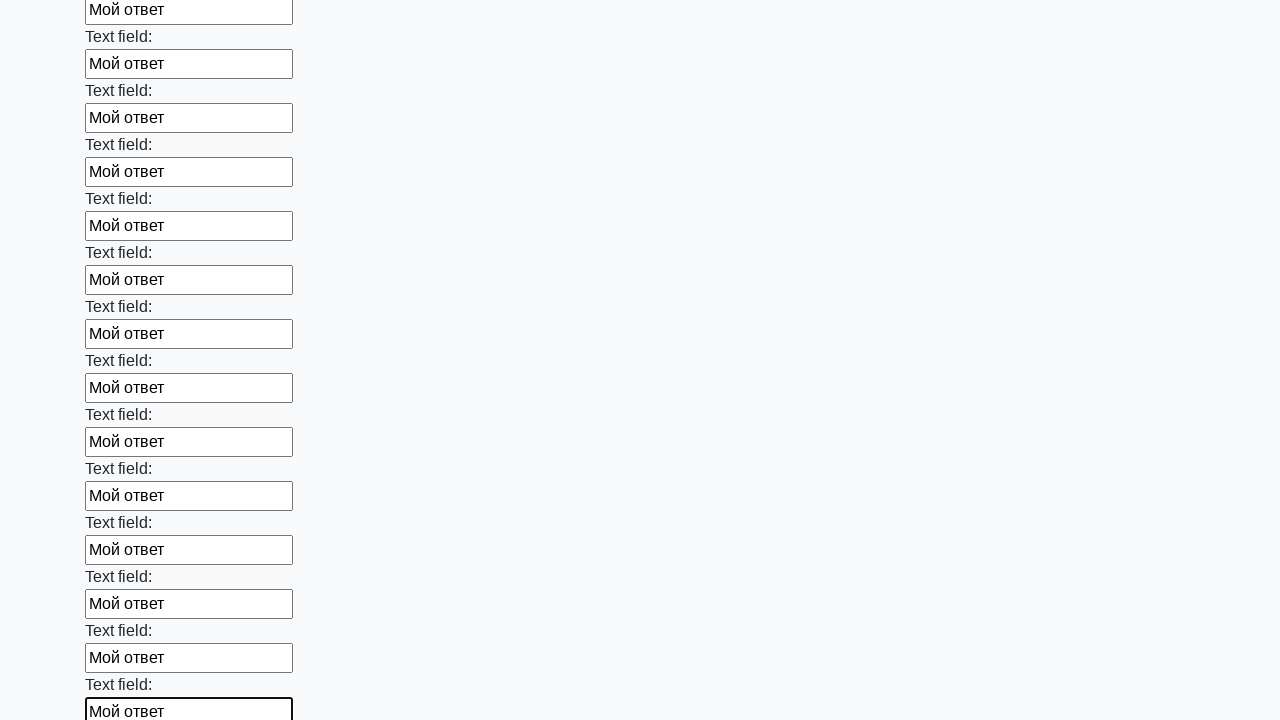

Filled an input field with 'Мой ответ' on input >> nth=86
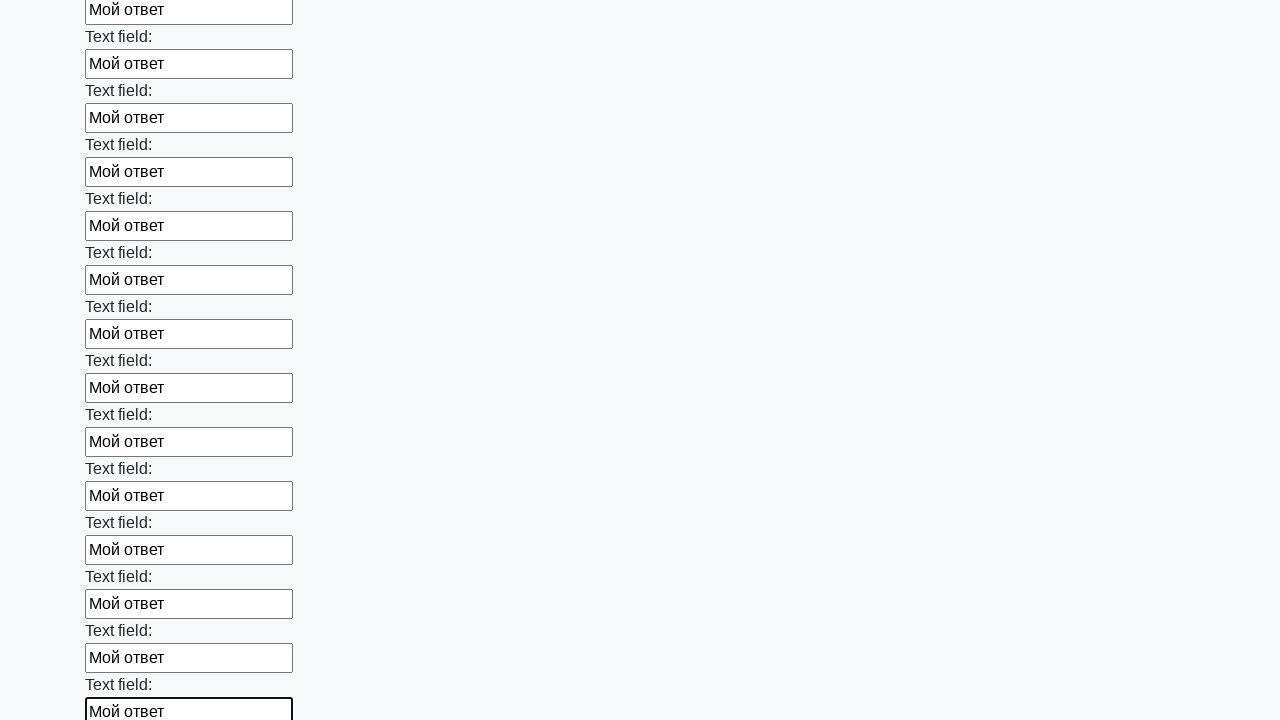

Filled an input field with 'Мой ответ' on input >> nth=87
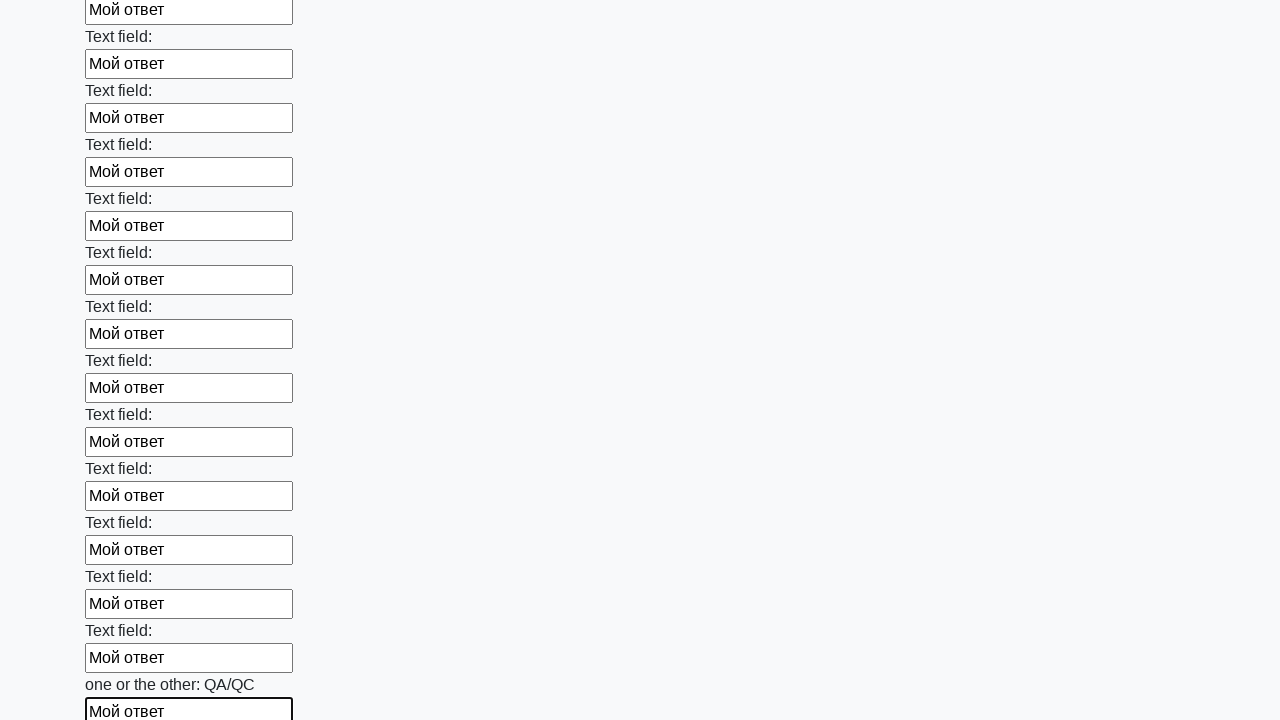

Filled an input field with 'Мой ответ' on input >> nth=88
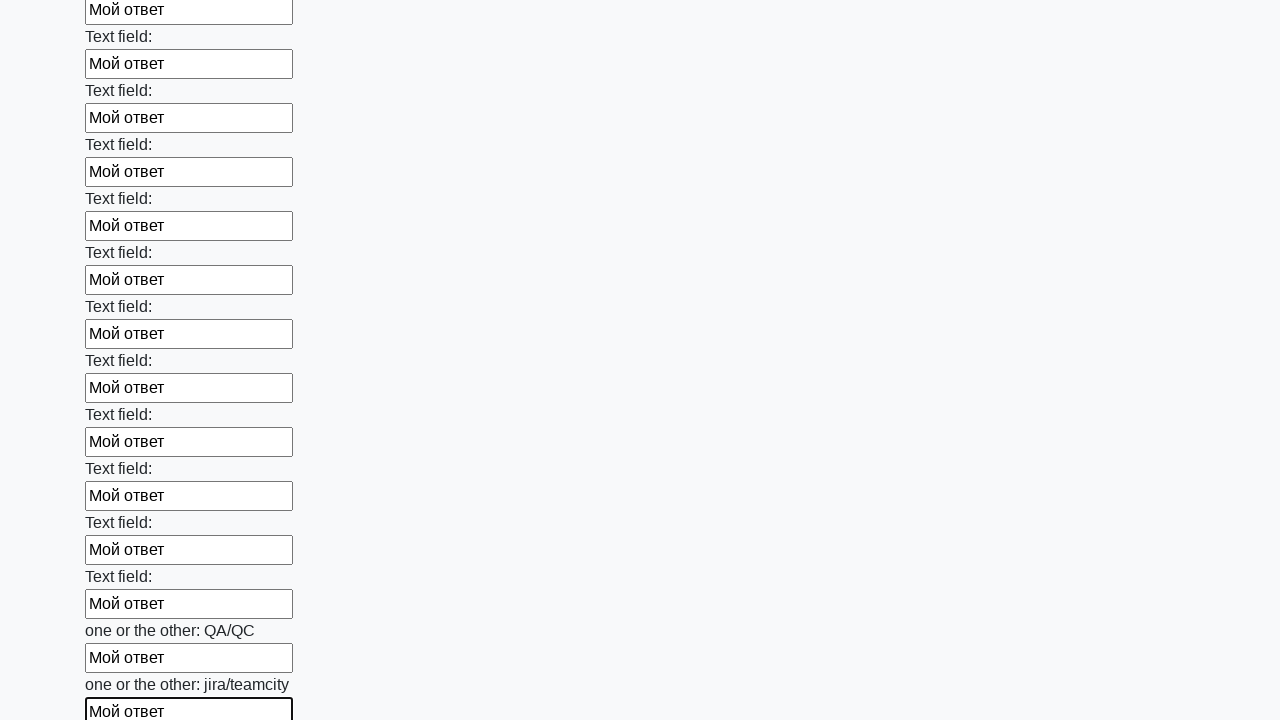

Filled an input field with 'Мой ответ' on input >> nth=89
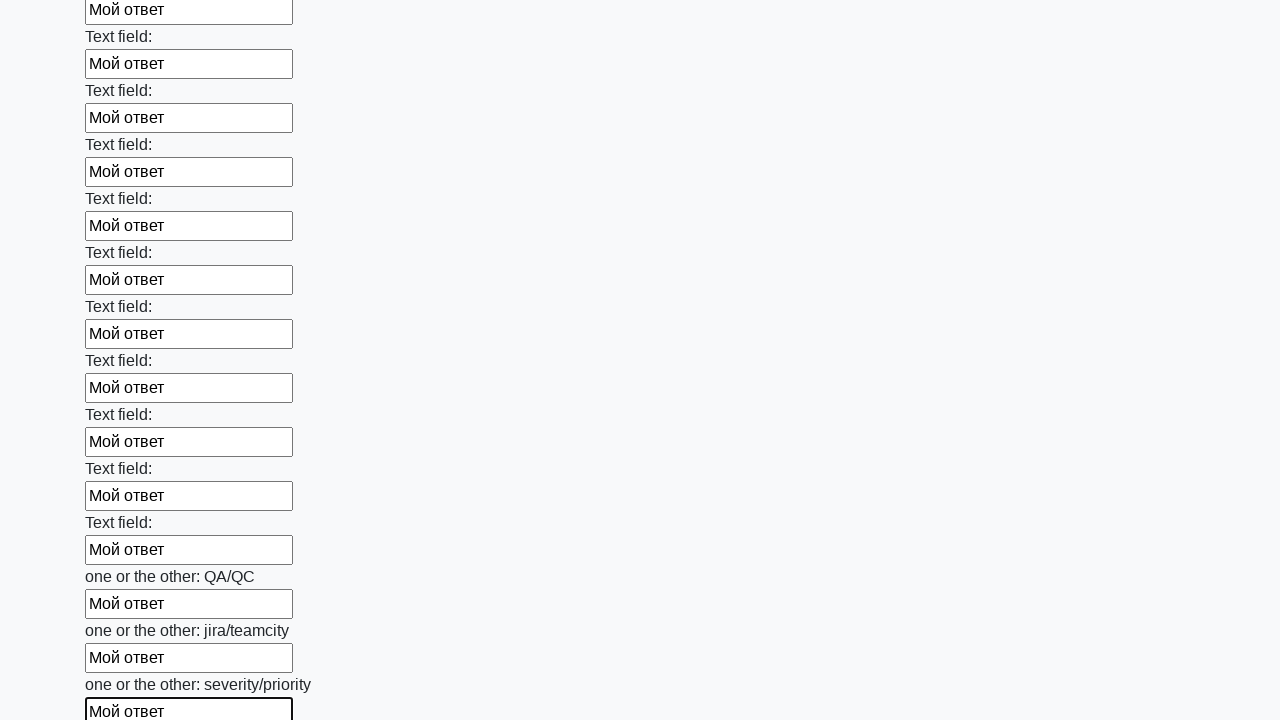

Filled an input field with 'Мой ответ' on input >> nth=90
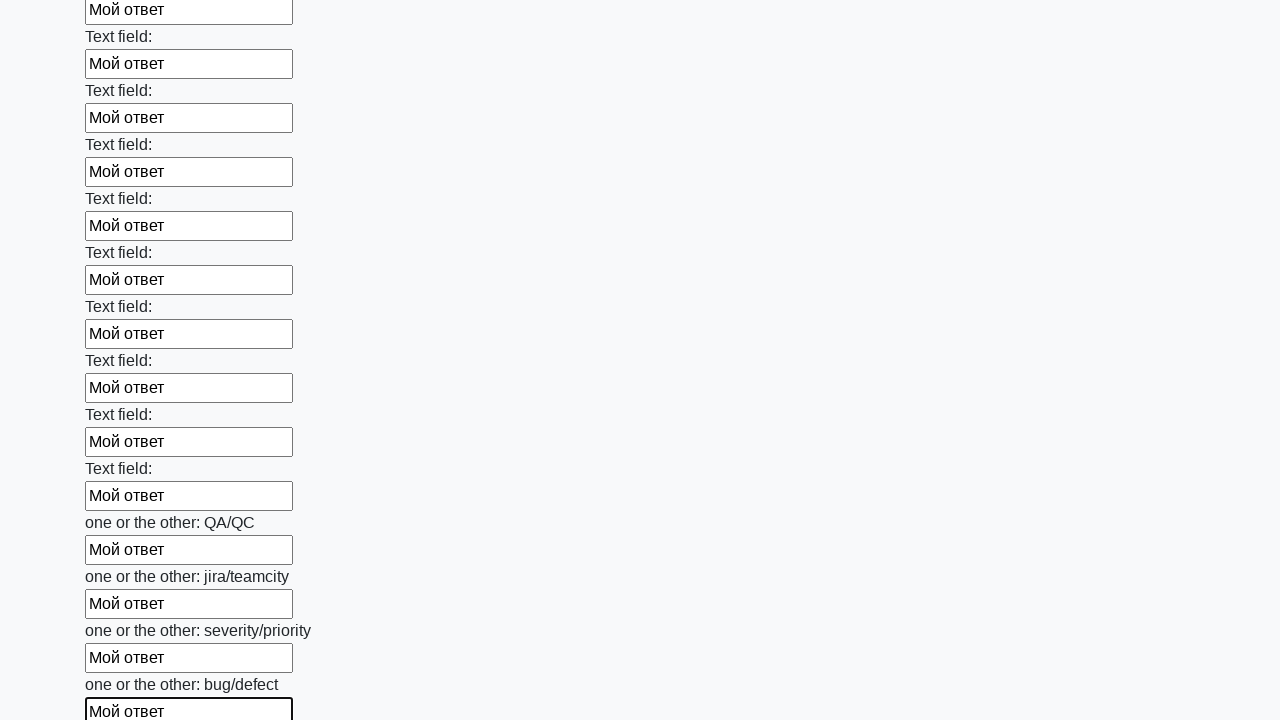

Filled an input field with 'Мой ответ' on input >> nth=91
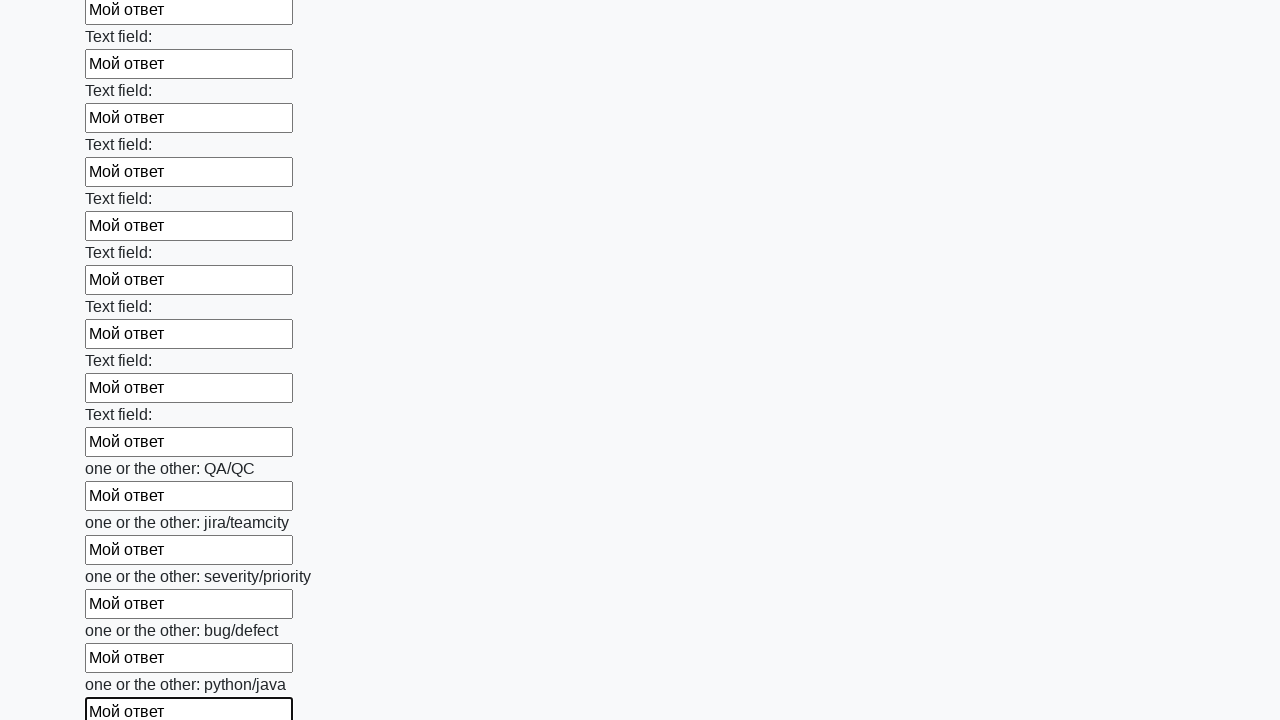

Filled an input field with 'Мой ответ' on input >> nth=92
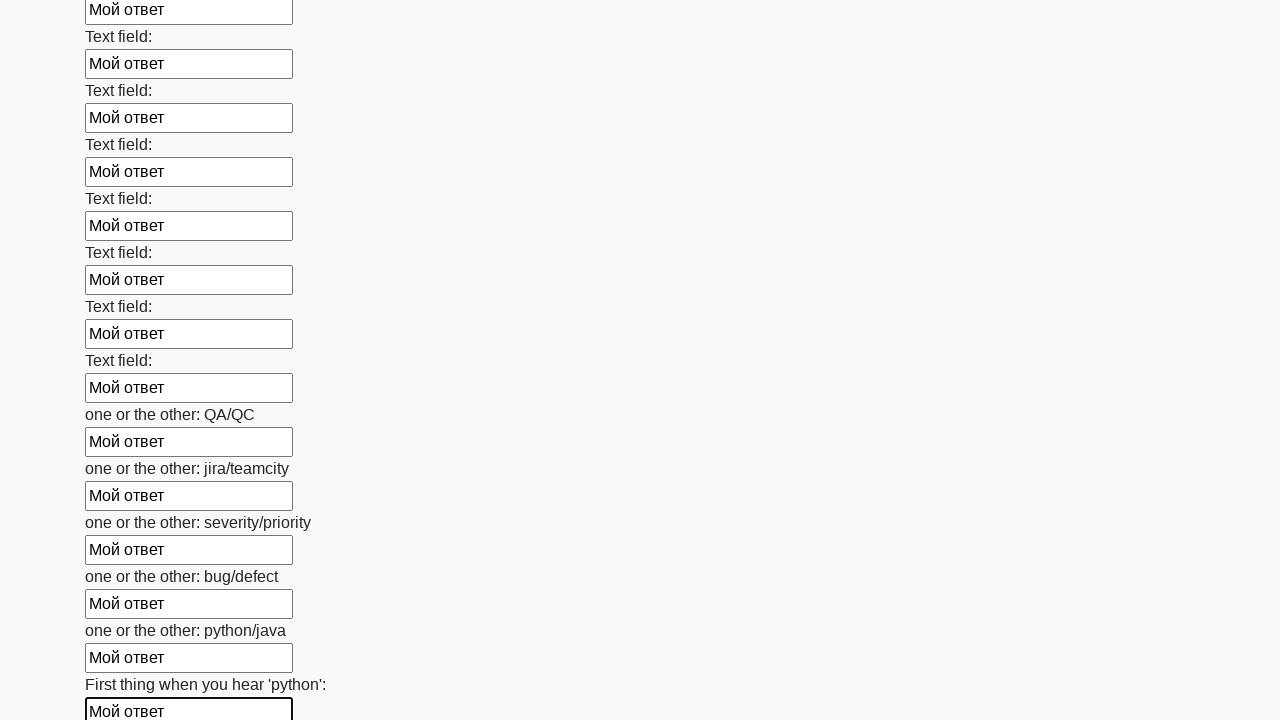

Filled an input field with 'Мой ответ' on input >> nth=93
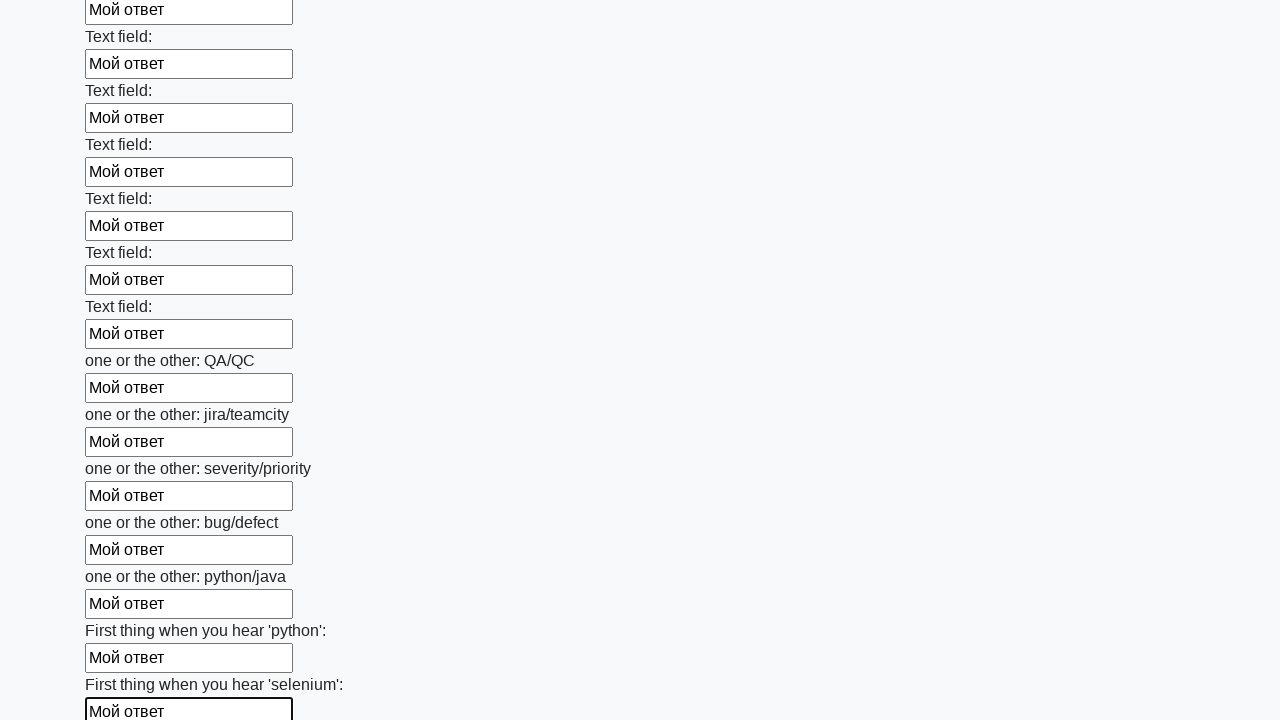

Filled an input field with 'Мой ответ' on input >> nth=94
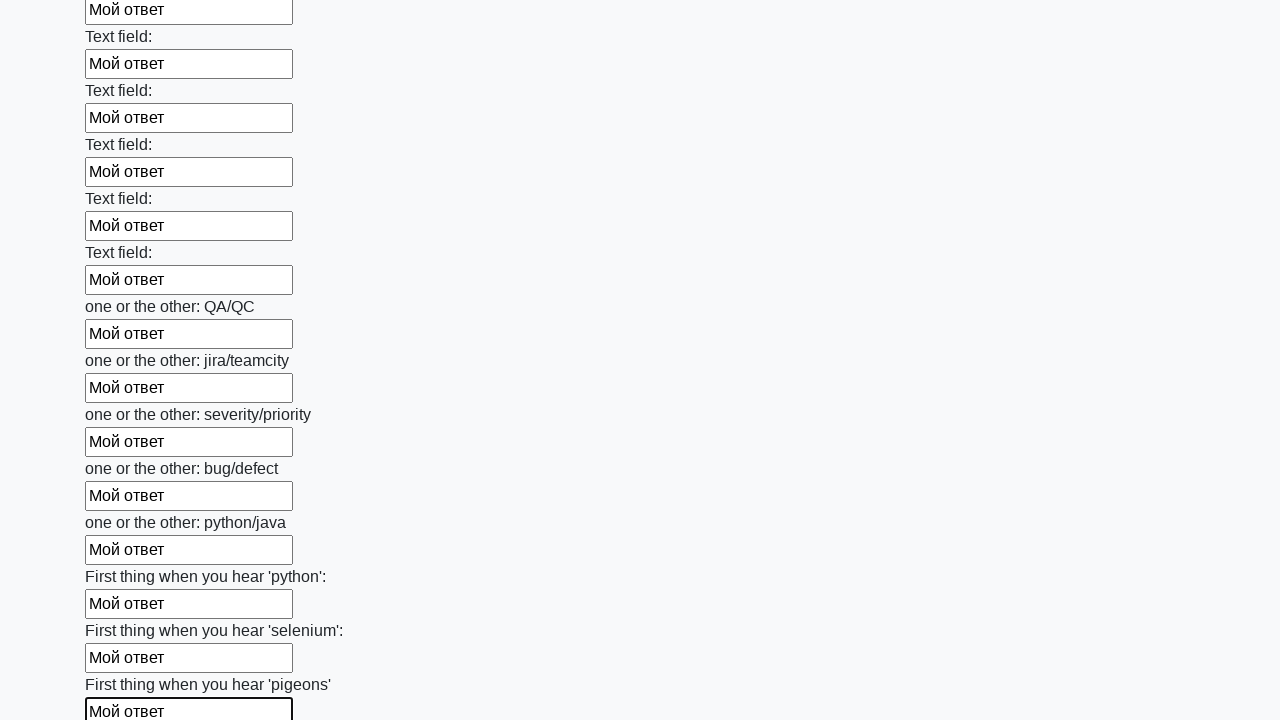

Filled an input field with 'Мой ответ' on input >> nth=95
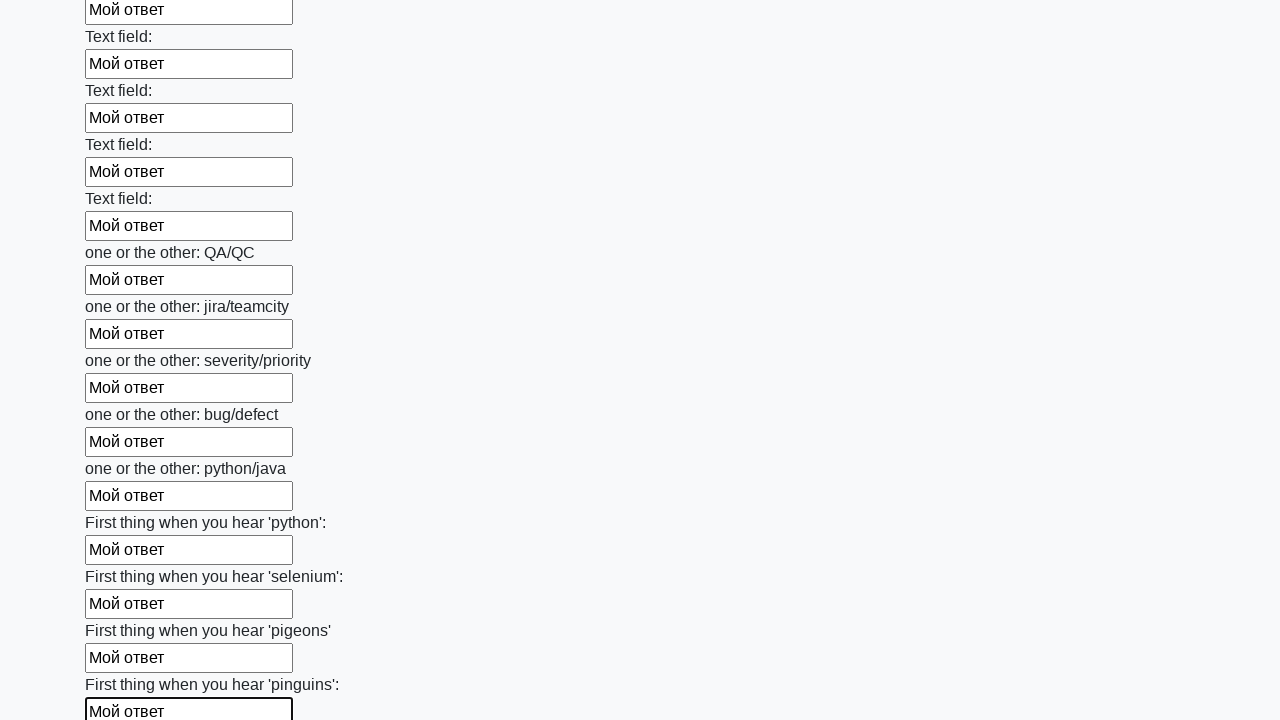

Filled an input field with 'Мой ответ' on input >> nth=96
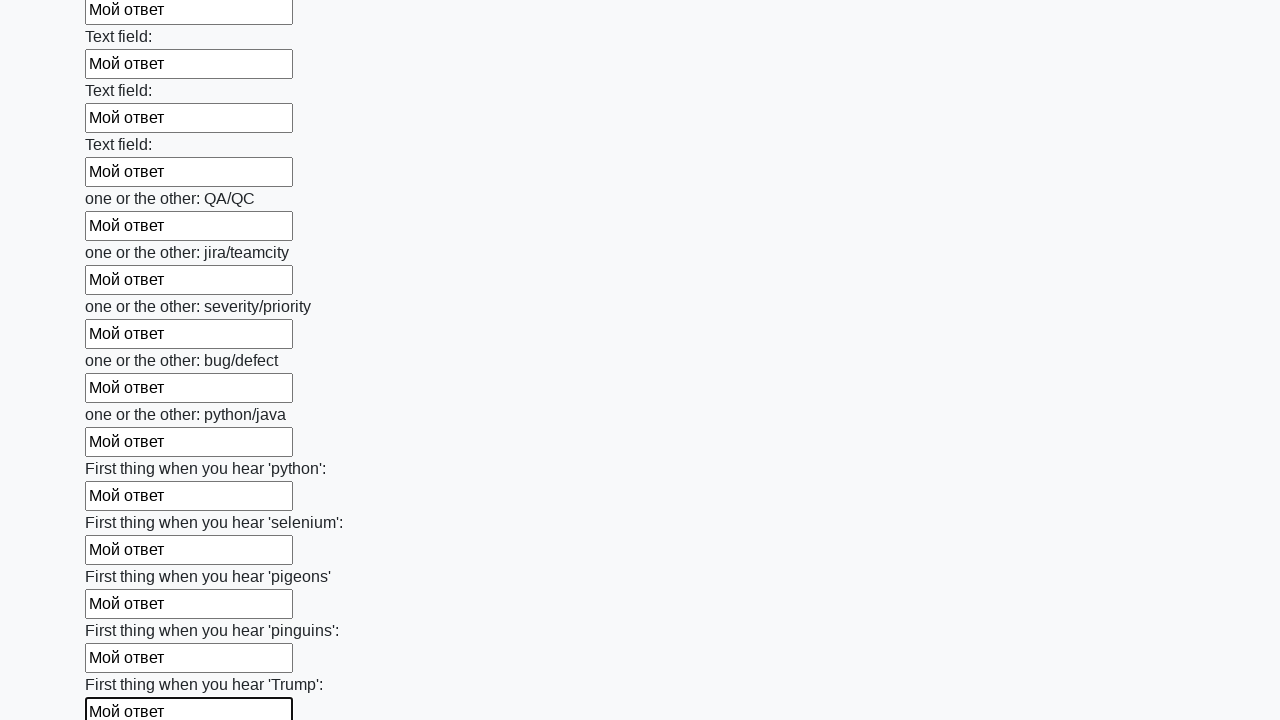

Filled an input field with 'Мой ответ' on input >> nth=97
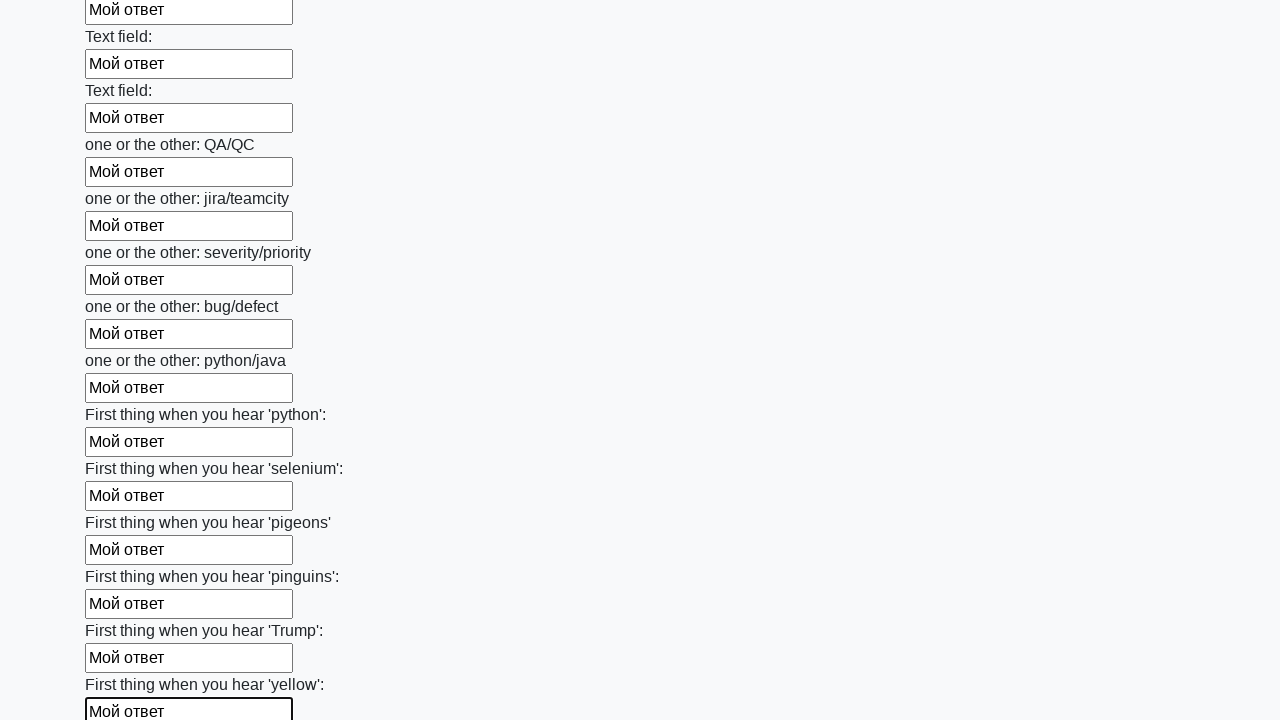

Filled an input field with 'Мой ответ' on input >> nth=98
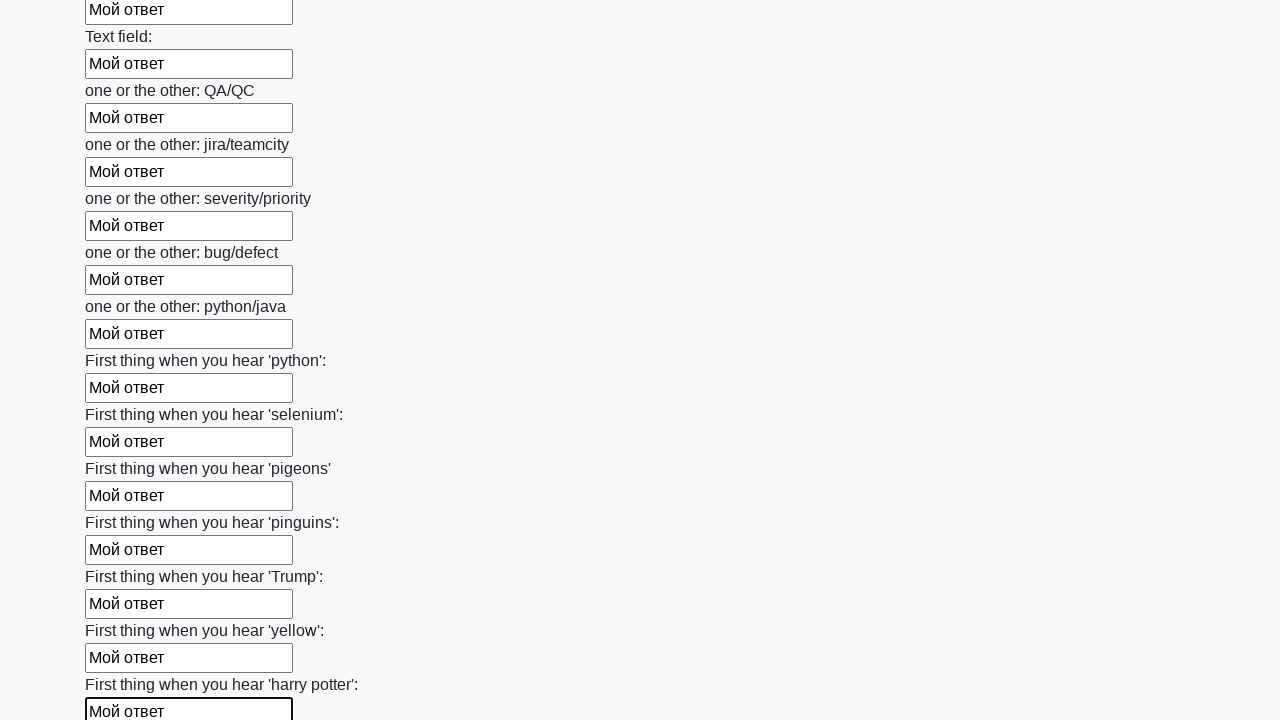

Filled an input field with 'Мой ответ' on input >> nth=99
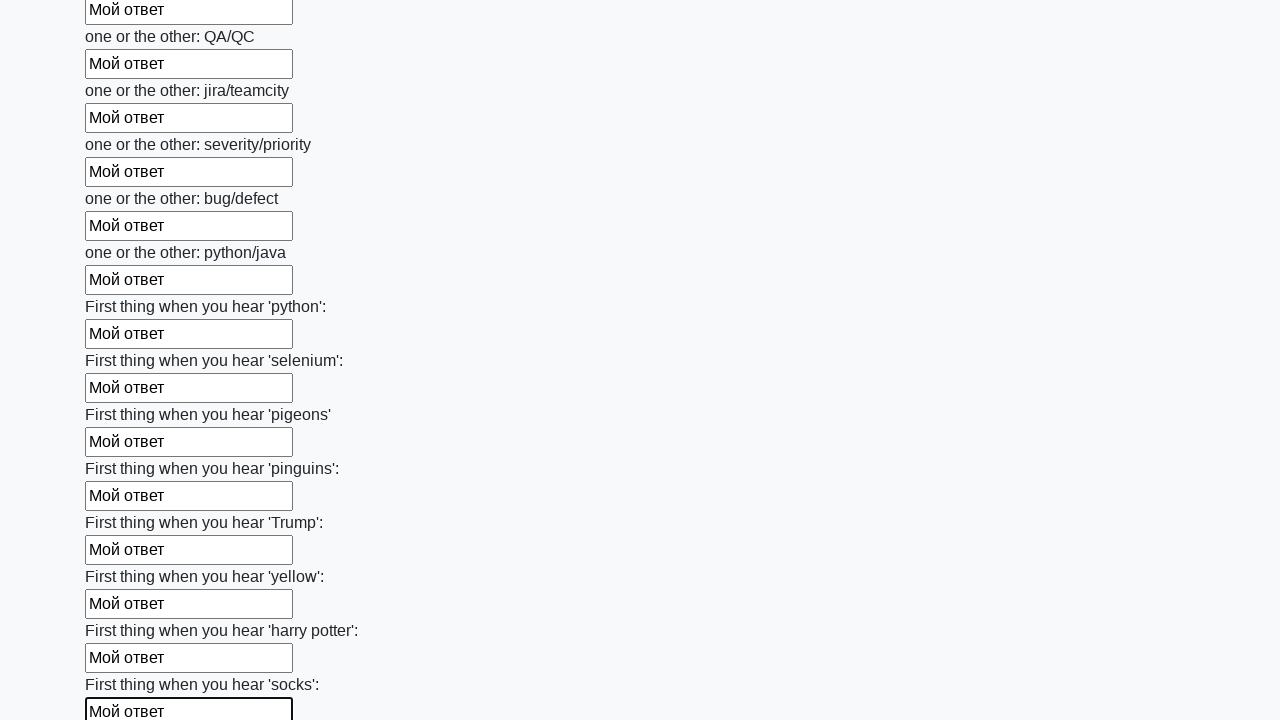

Clicked the submit button at (123, 611) on button
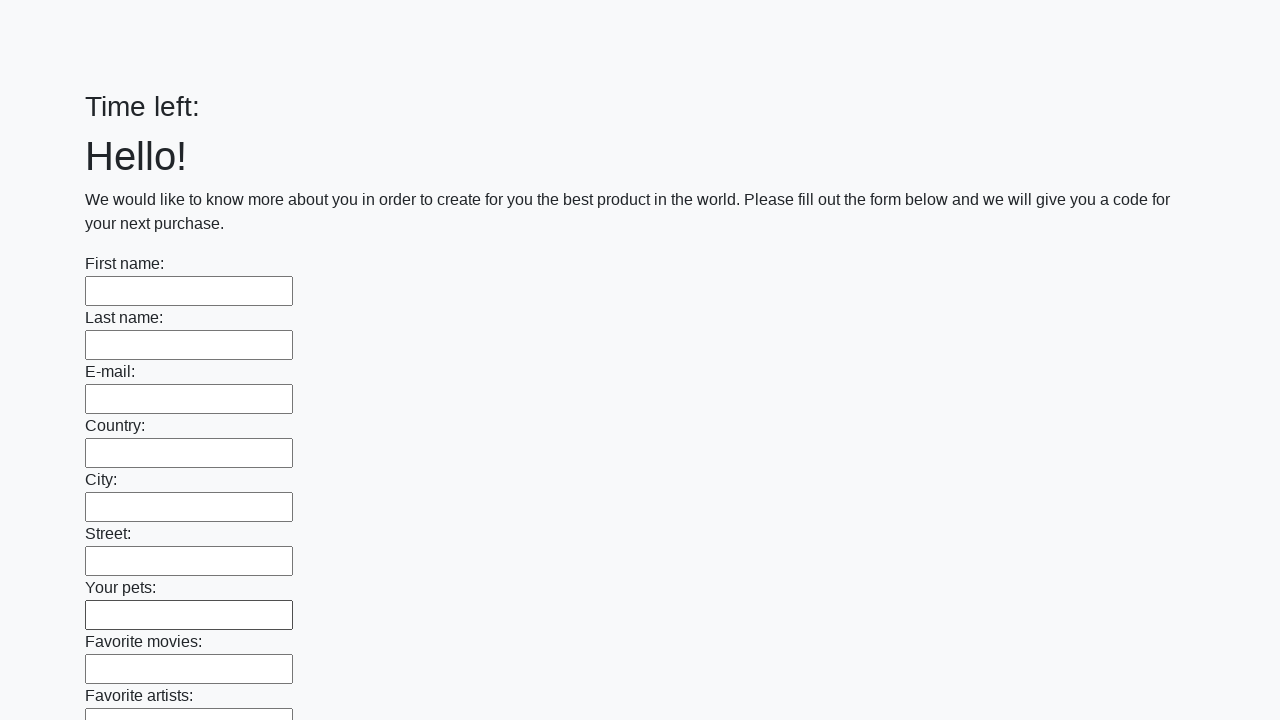

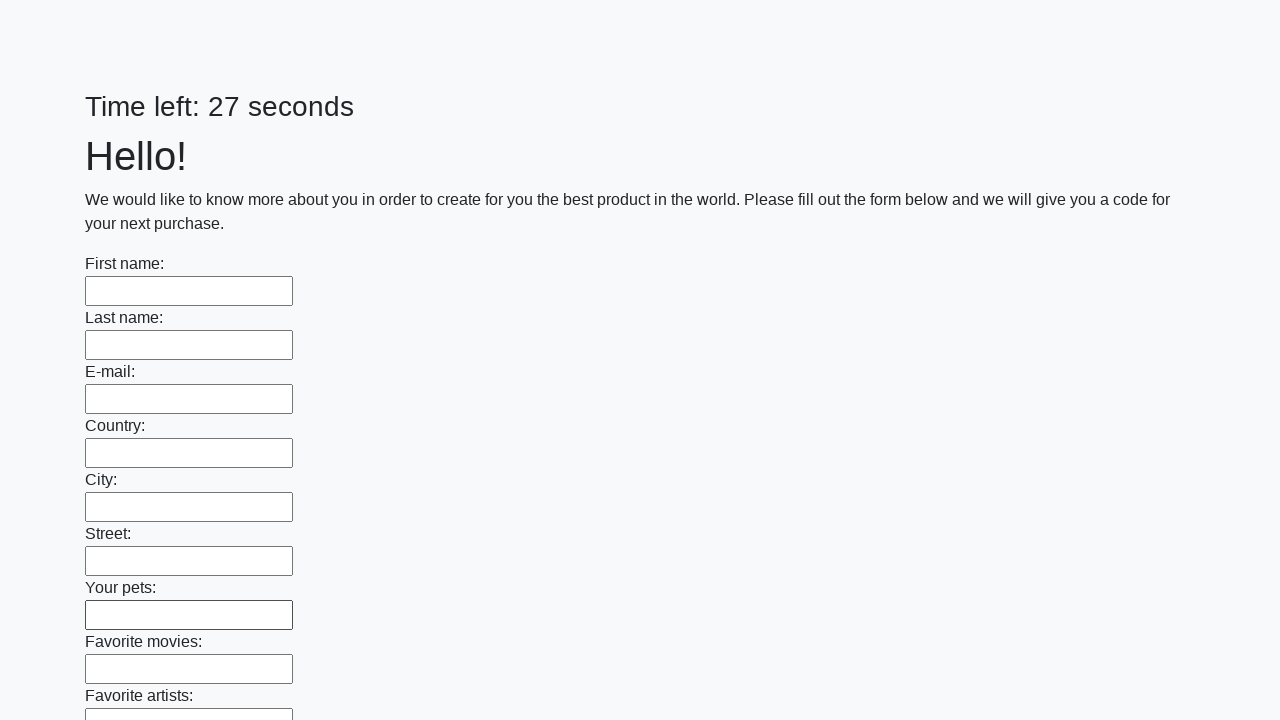